Fills a large form by entering the same text value into all text input fields, then submits the form by clicking the submit button

Starting URL: http://suninjuly.github.io/huge_form.html

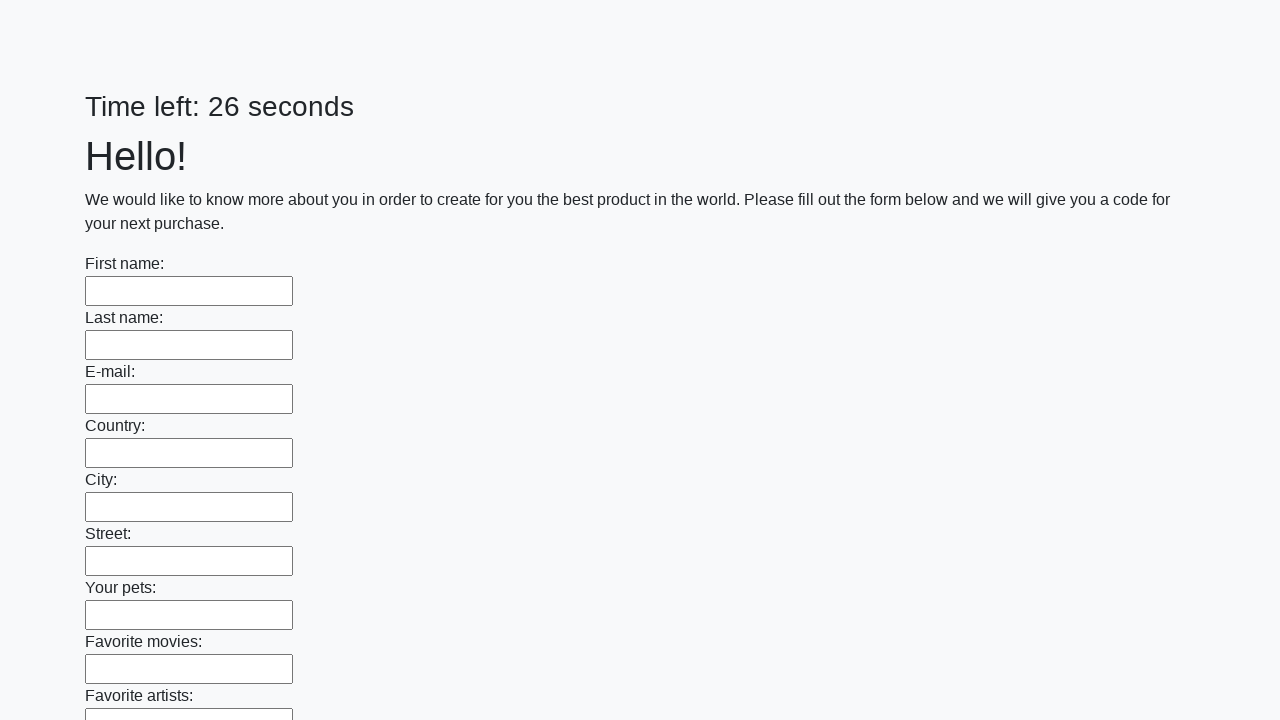

Located all text input fields on the huge form
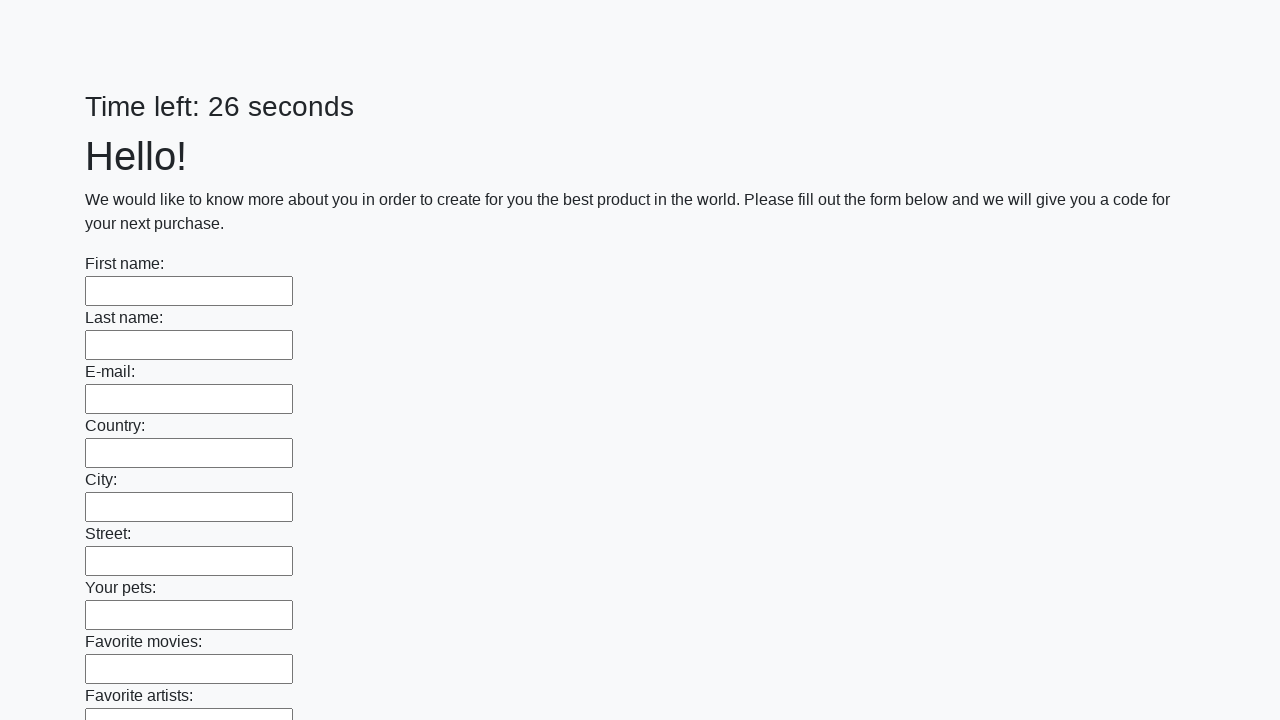

Filled a text input field with 'testdata123' on [type="text"] >> nth=0
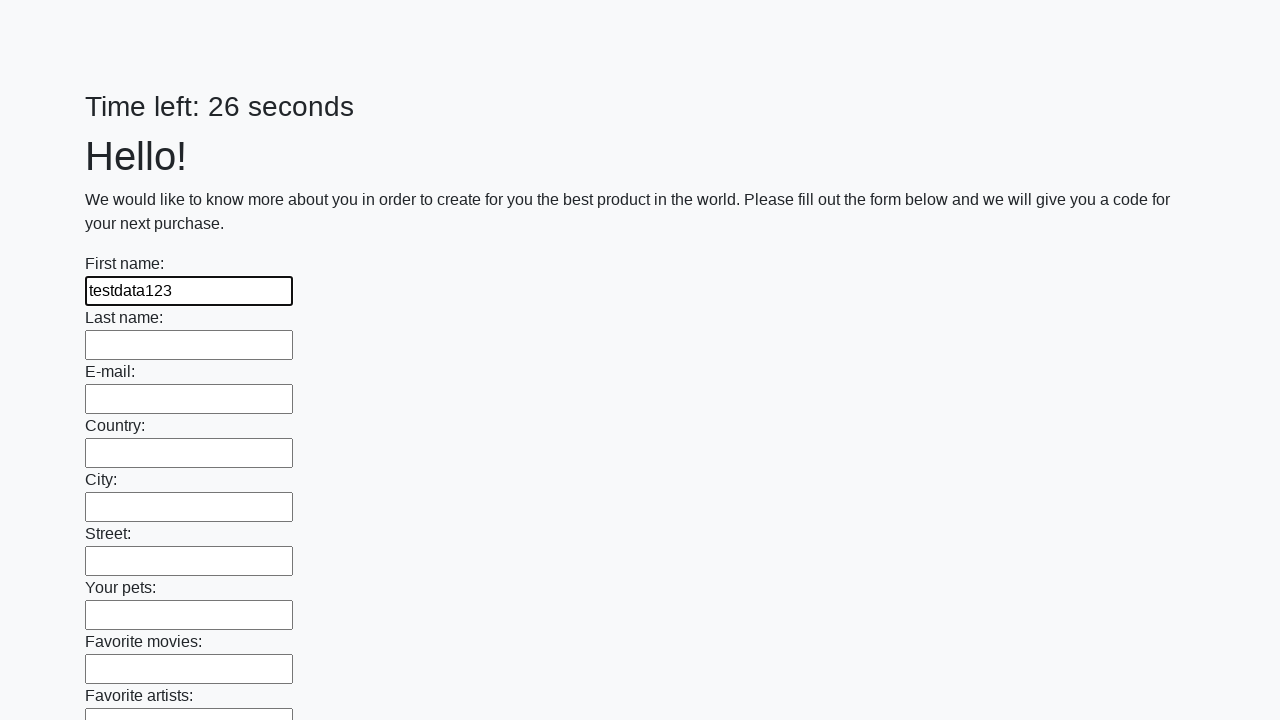

Filled a text input field with 'testdata123' on [type="text"] >> nth=1
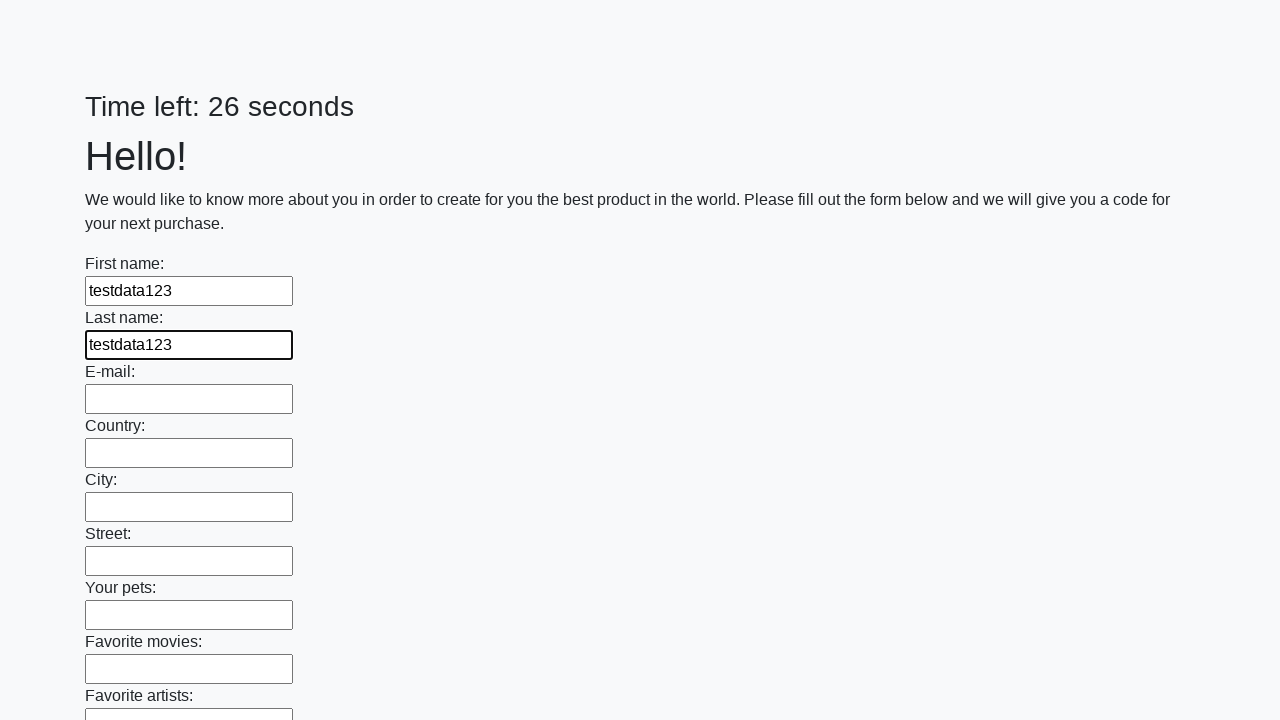

Filled a text input field with 'testdata123' on [type="text"] >> nth=2
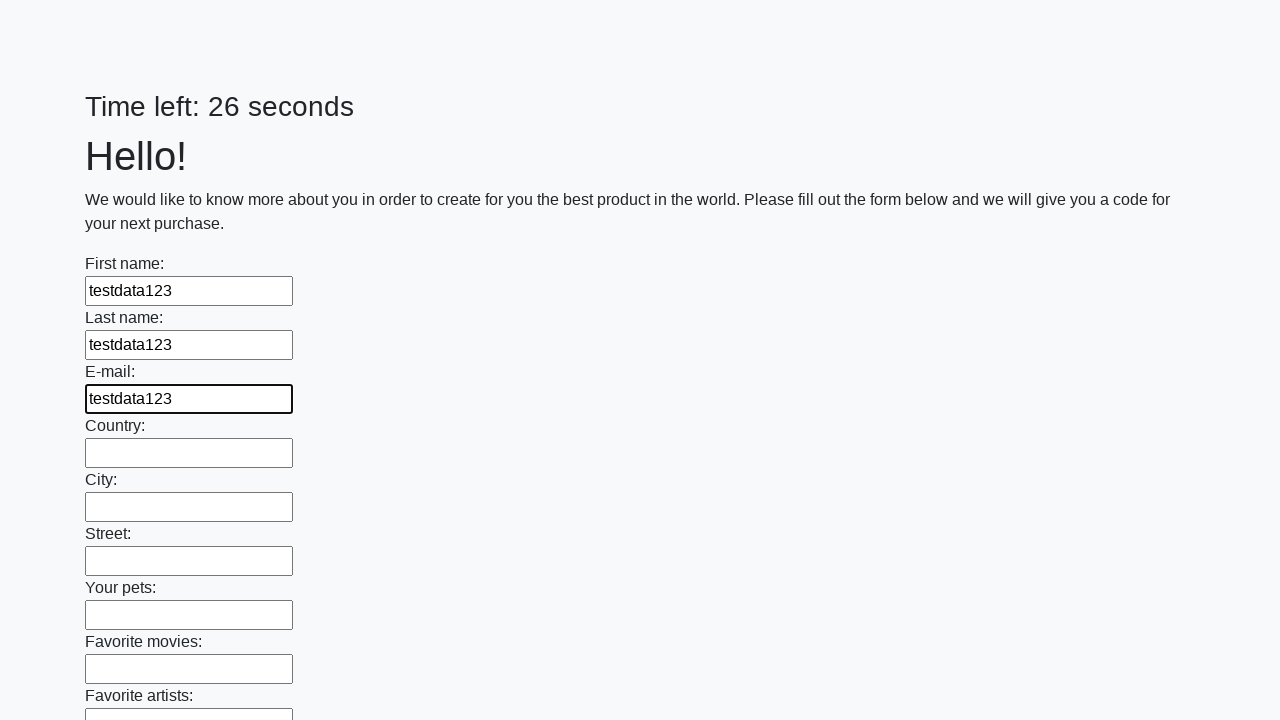

Filled a text input field with 'testdata123' on [type="text"] >> nth=3
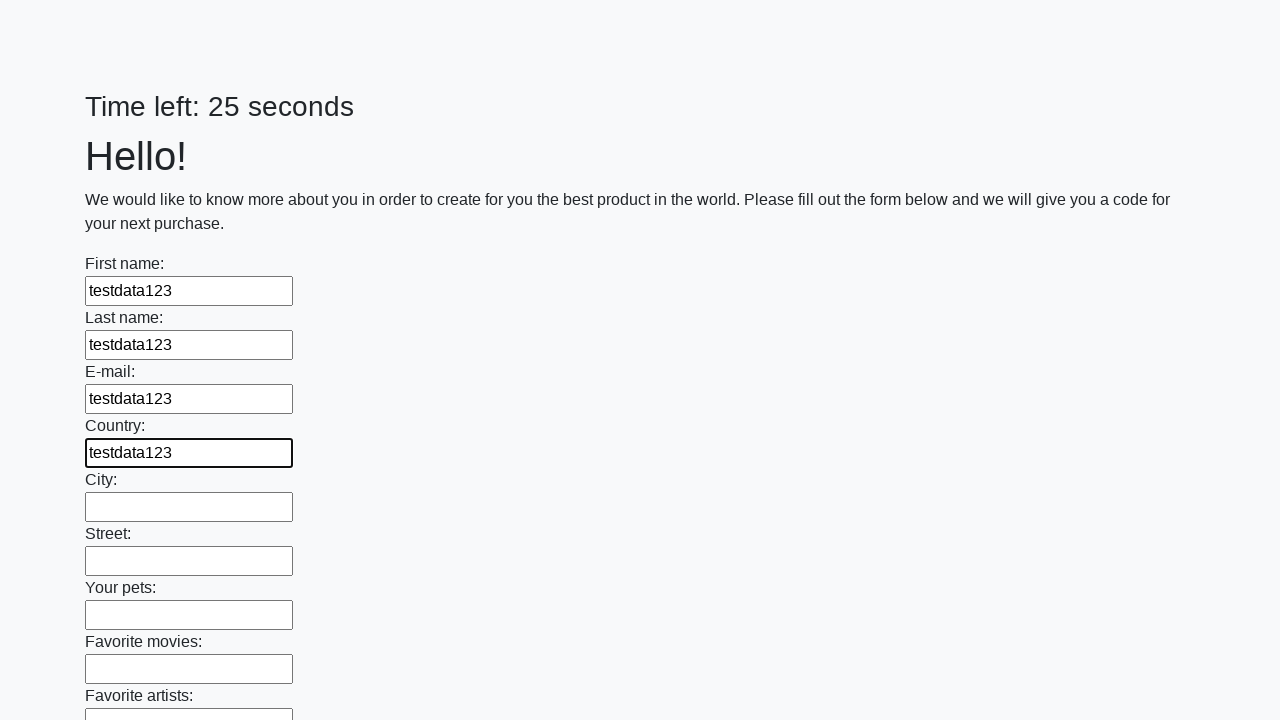

Filled a text input field with 'testdata123' on [type="text"] >> nth=4
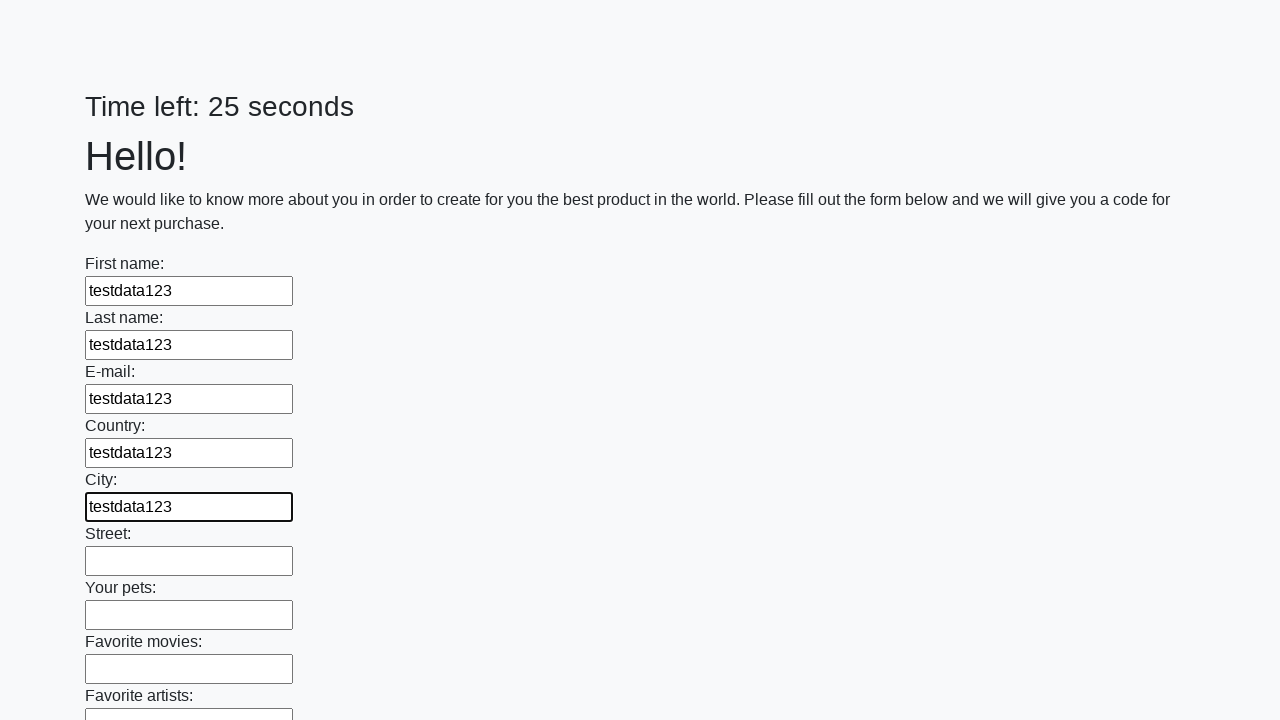

Filled a text input field with 'testdata123' on [type="text"] >> nth=5
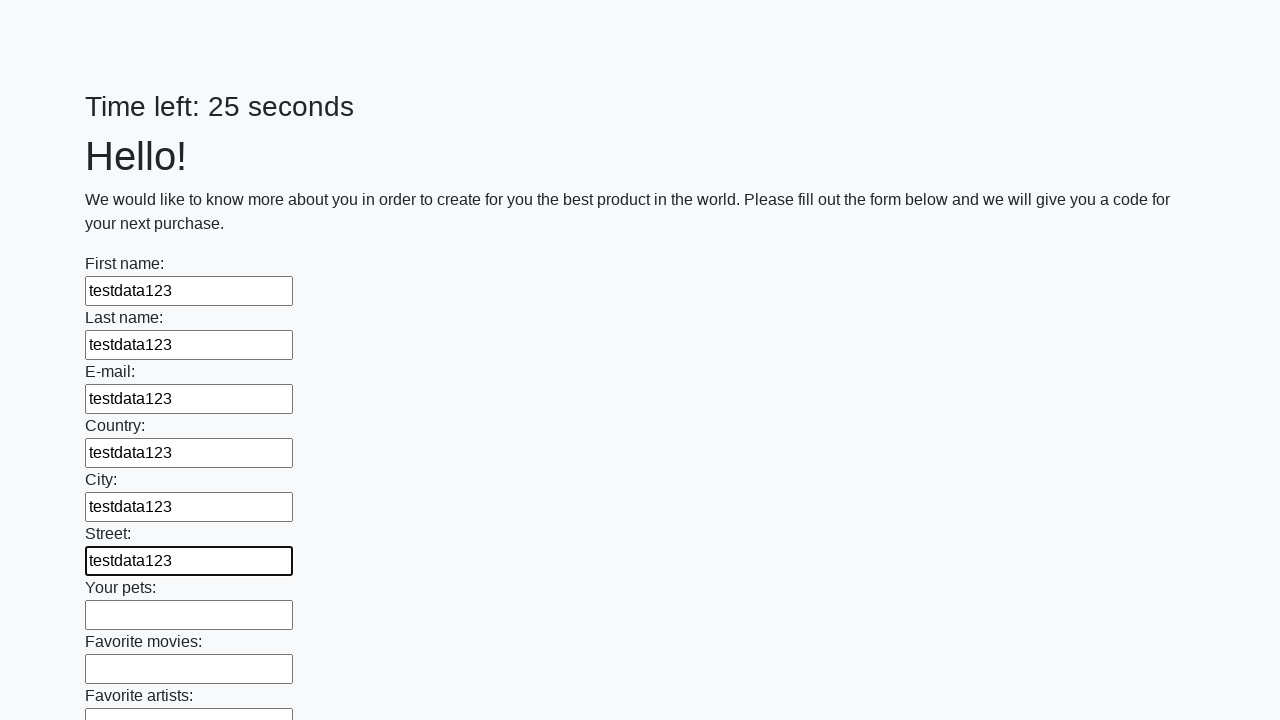

Filled a text input field with 'testdata123' on [type="text"] >> nth=6
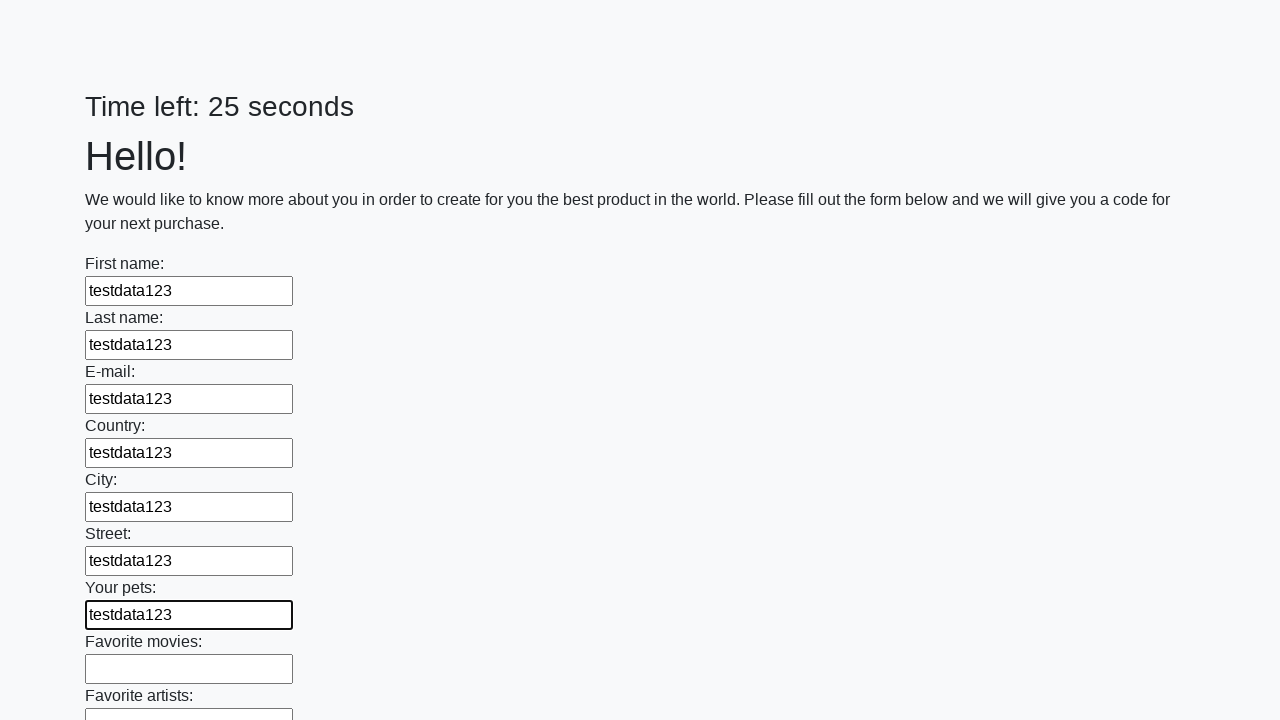

Filled a text input field with 'testdata123' on [type="text"] >> nth=7
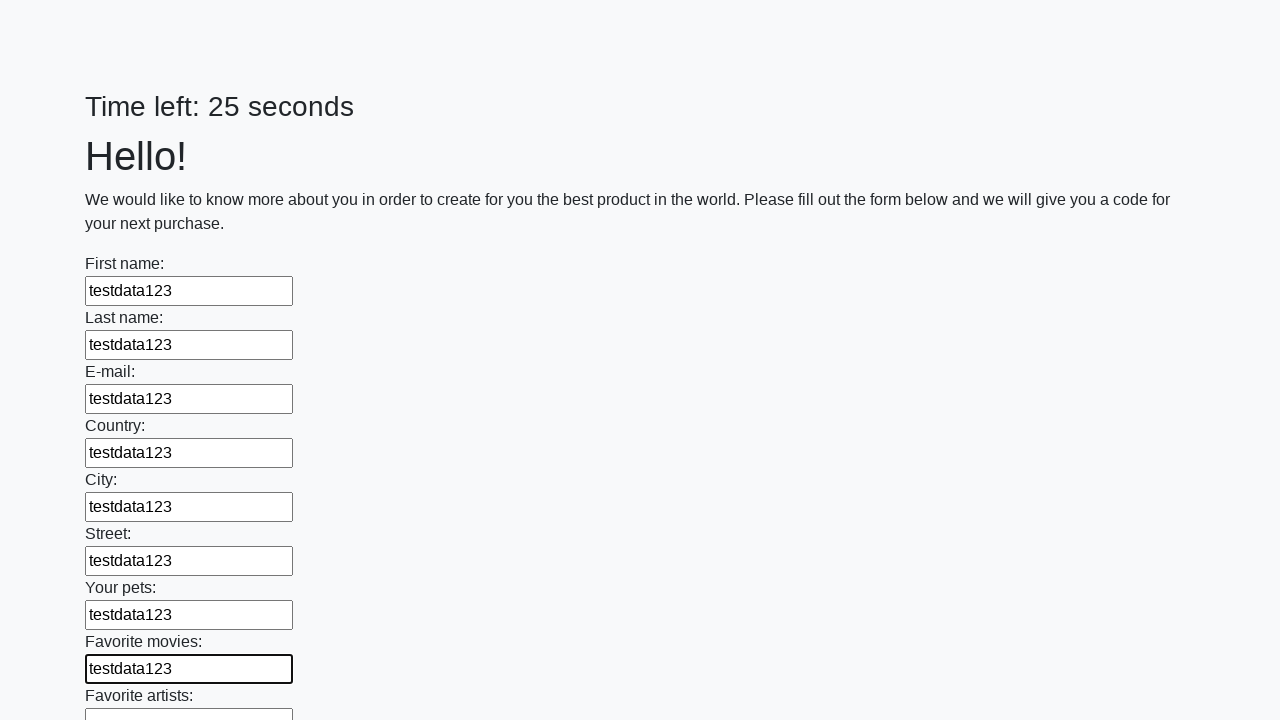

Filled a text input field with 'testdata123' on [type="text"] >> nth=8
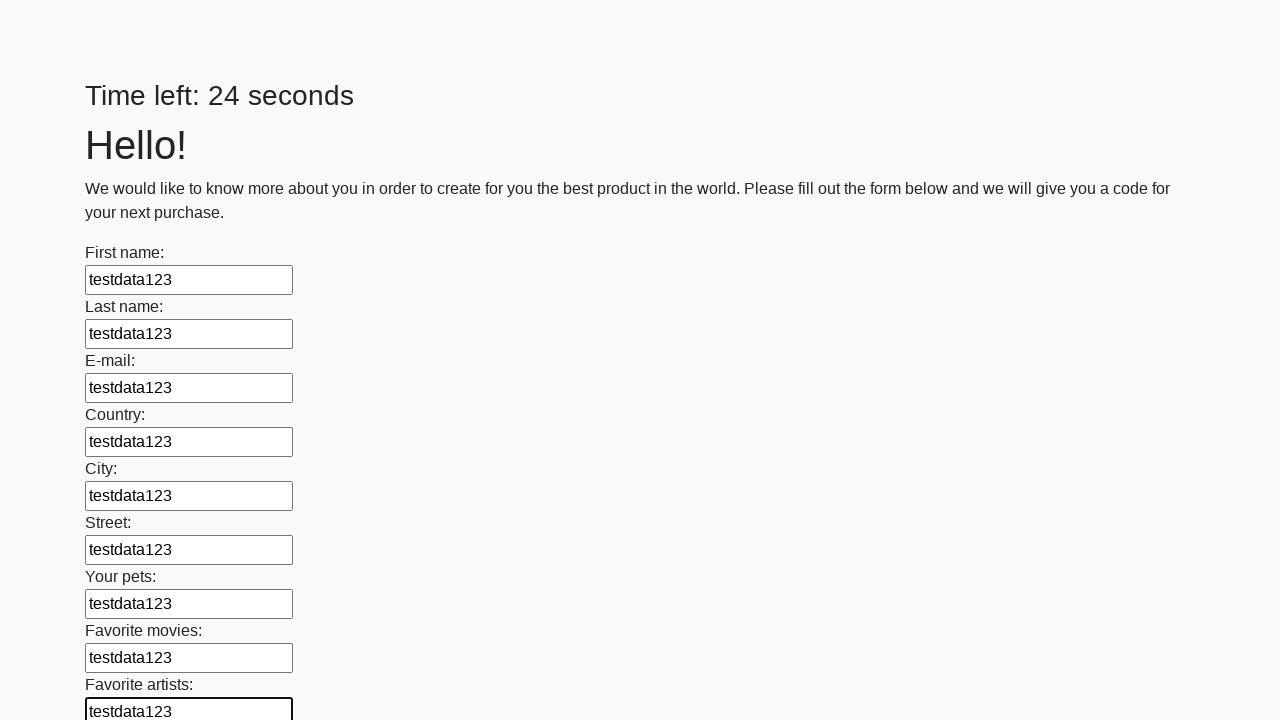

Filled a text input field with 'testdata123' on [type="text"] >> nth=9
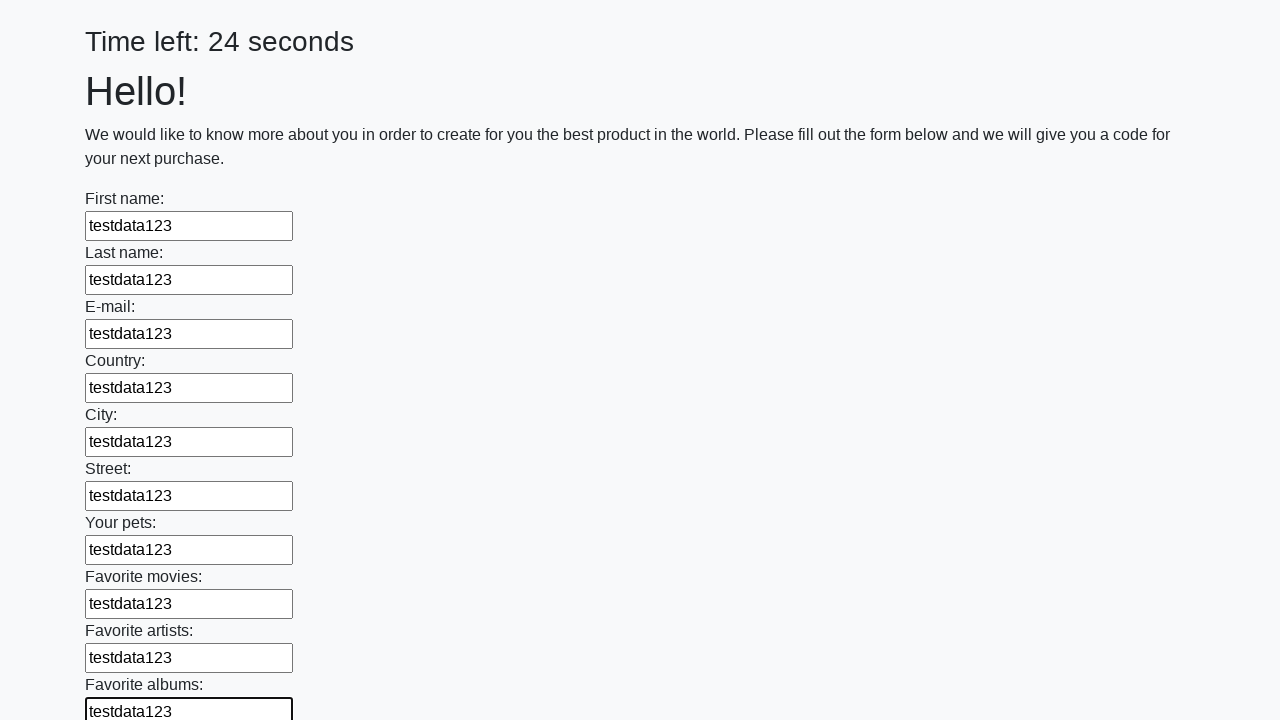

Filled a text input field with 'testdata123' on [type="text"] >> nth=10
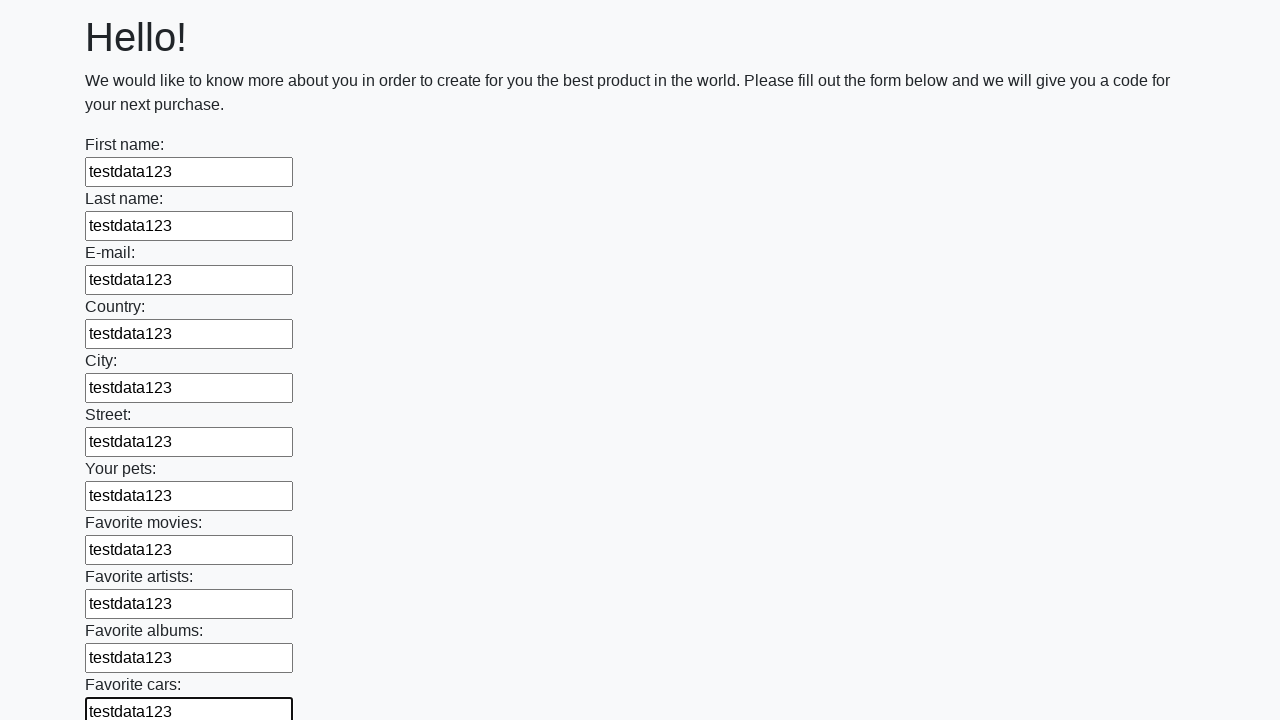

Filled a text input field with 'testdata123' on [type="text"] >> nth=11
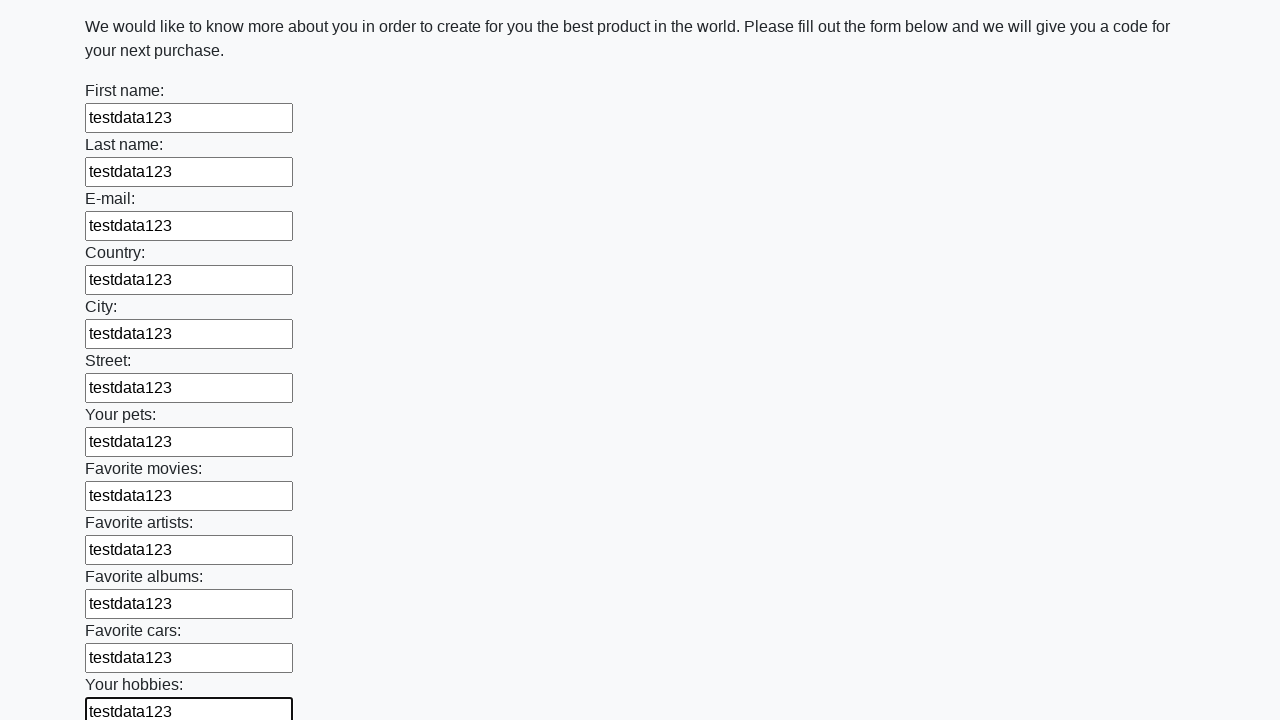

Filled a text input field with 'testdata123' on [type="text"] >> nth=12
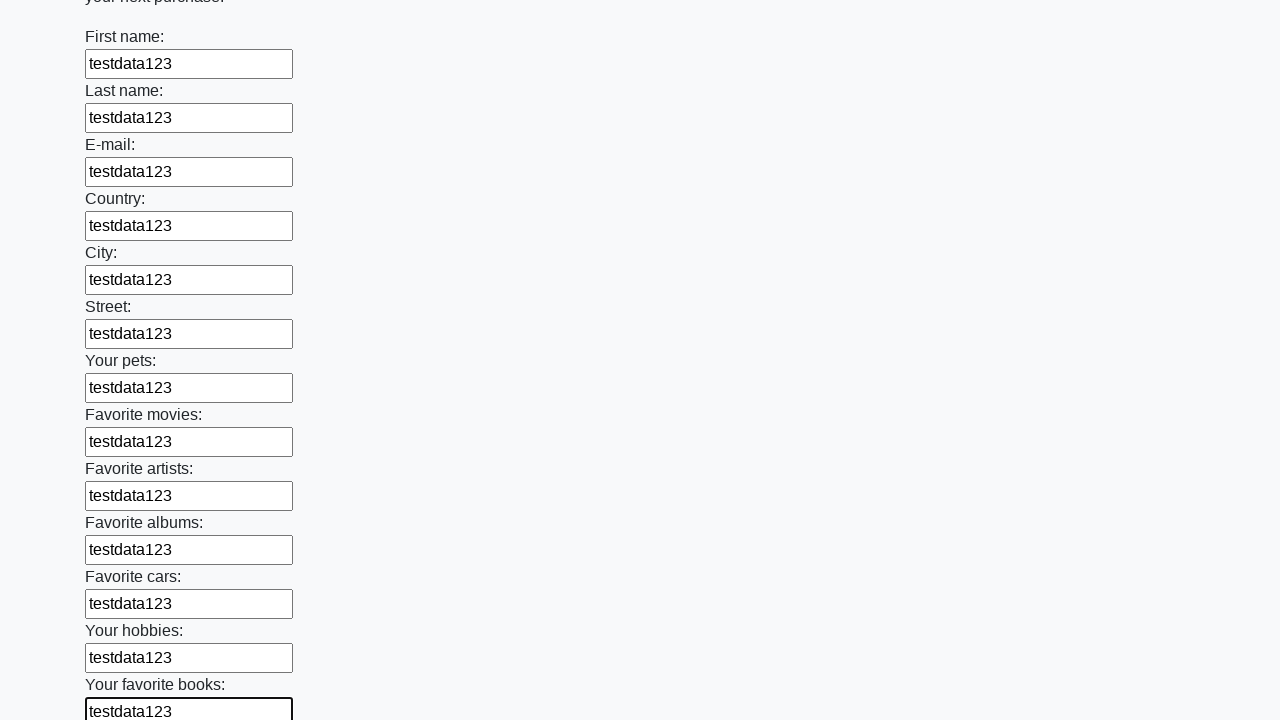

Filled a text input field with 'testdata123' on [type="text"] >> nth=13
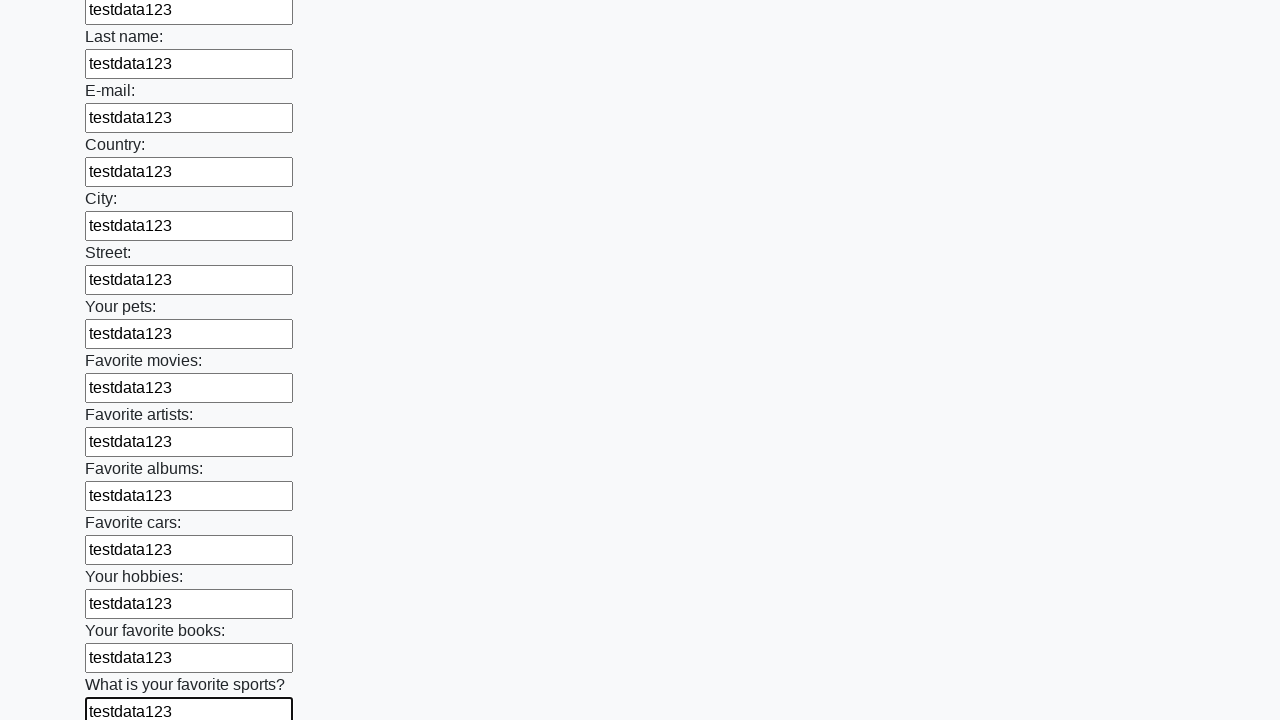

Filled a text input field with 'testdata123' on [type="text"] >> nth=14
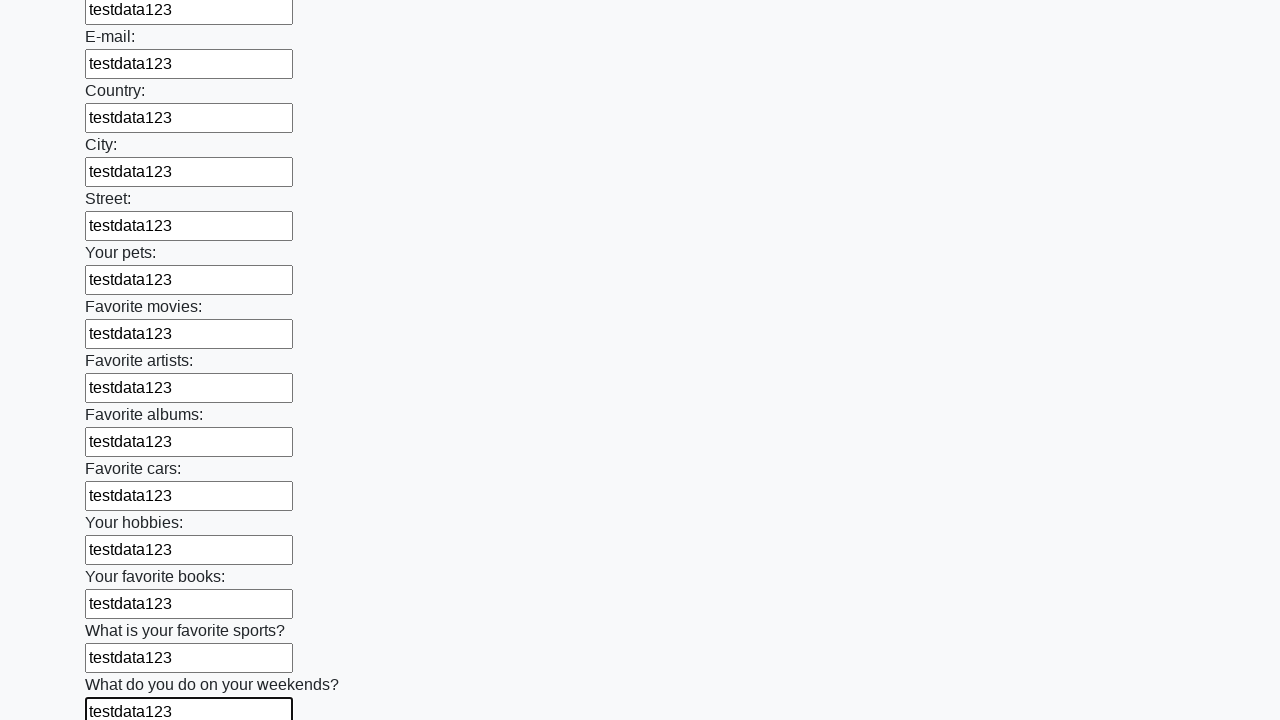

Filled a text input field with 'testdata123' on [type="text"] >> nth=15
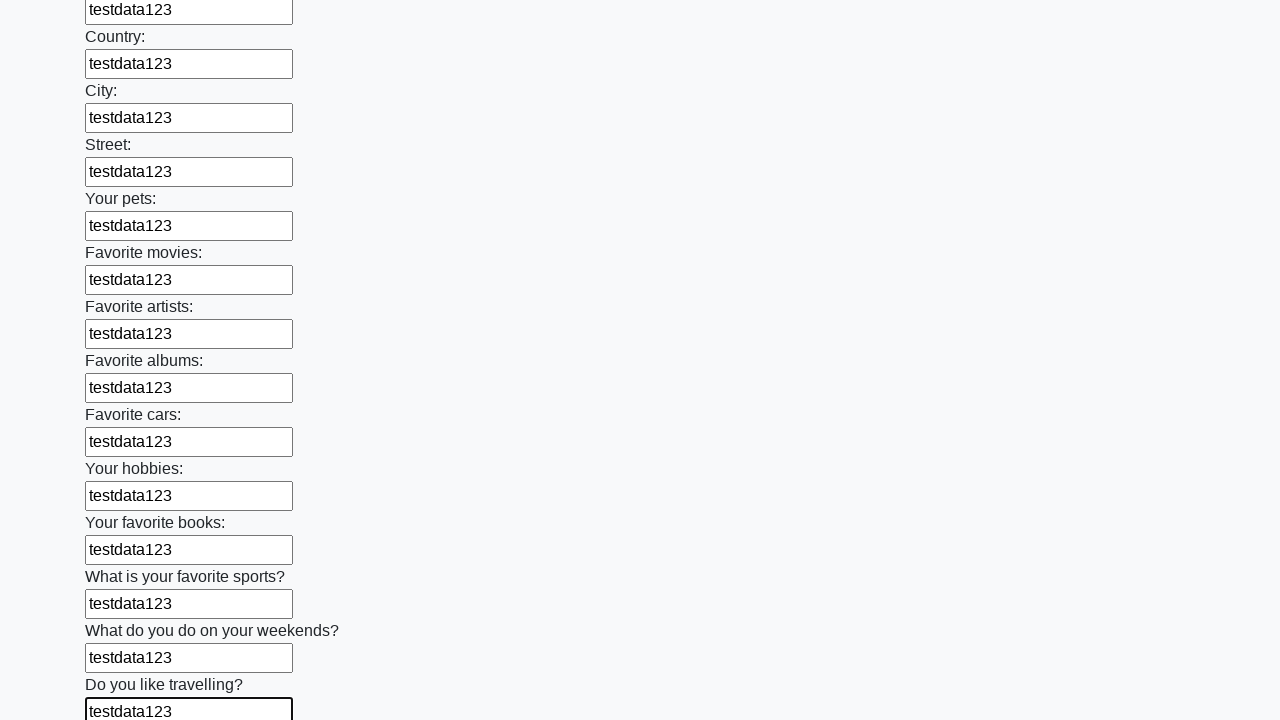

Filled a text input field with 'testdata123' on [type="text"] >> nth=16
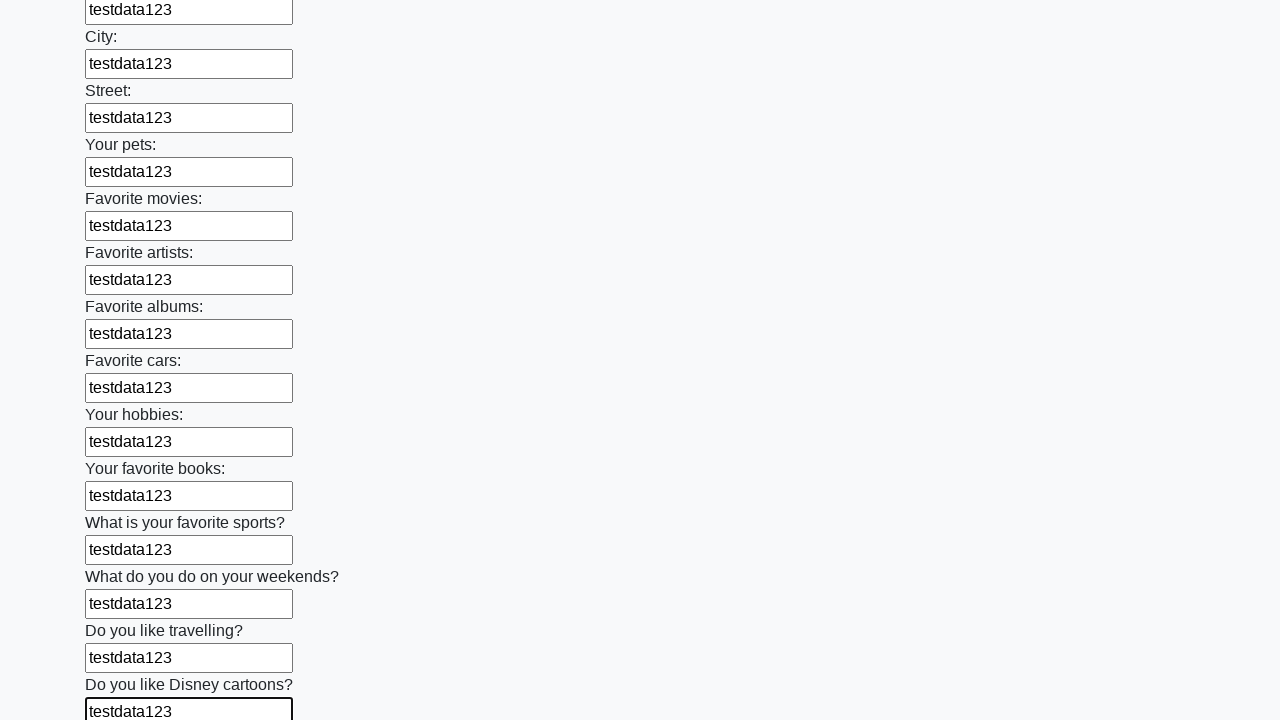

Filled a text input field with 'testdata123' on [type="text"] >> nth=17
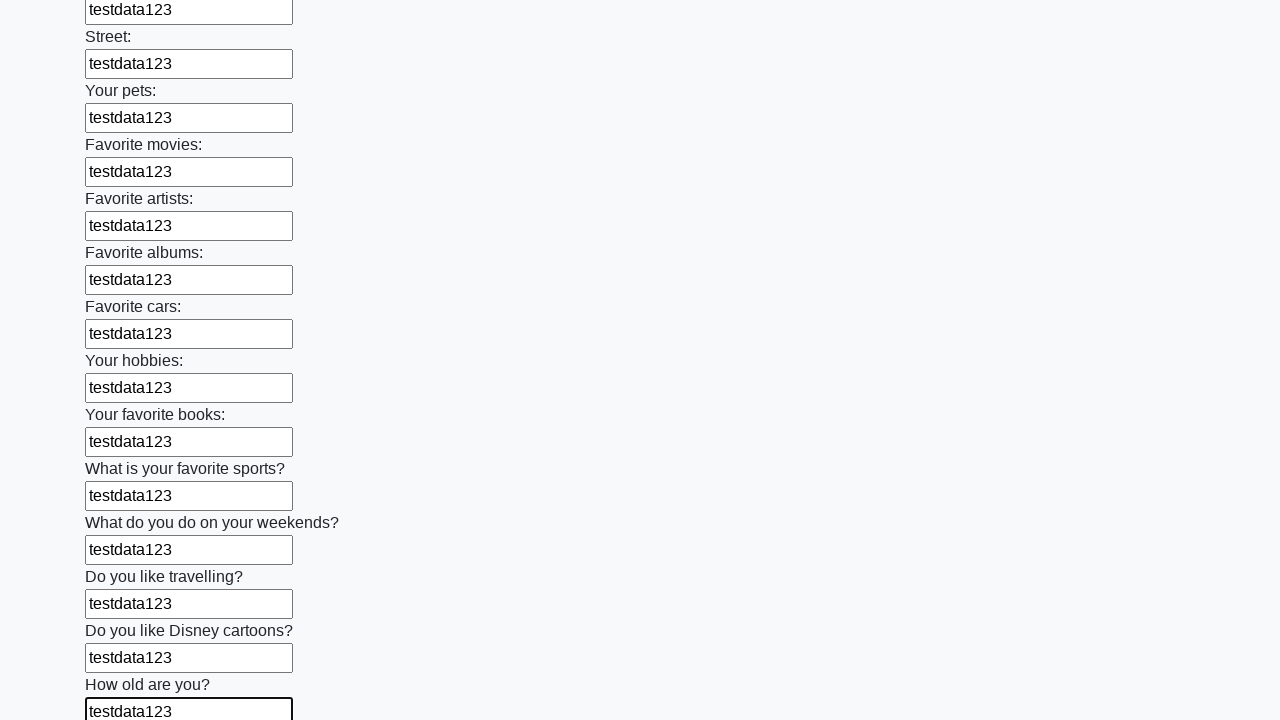

Filled a text input field with 'testdata123' on [type="text"] >> nth=18
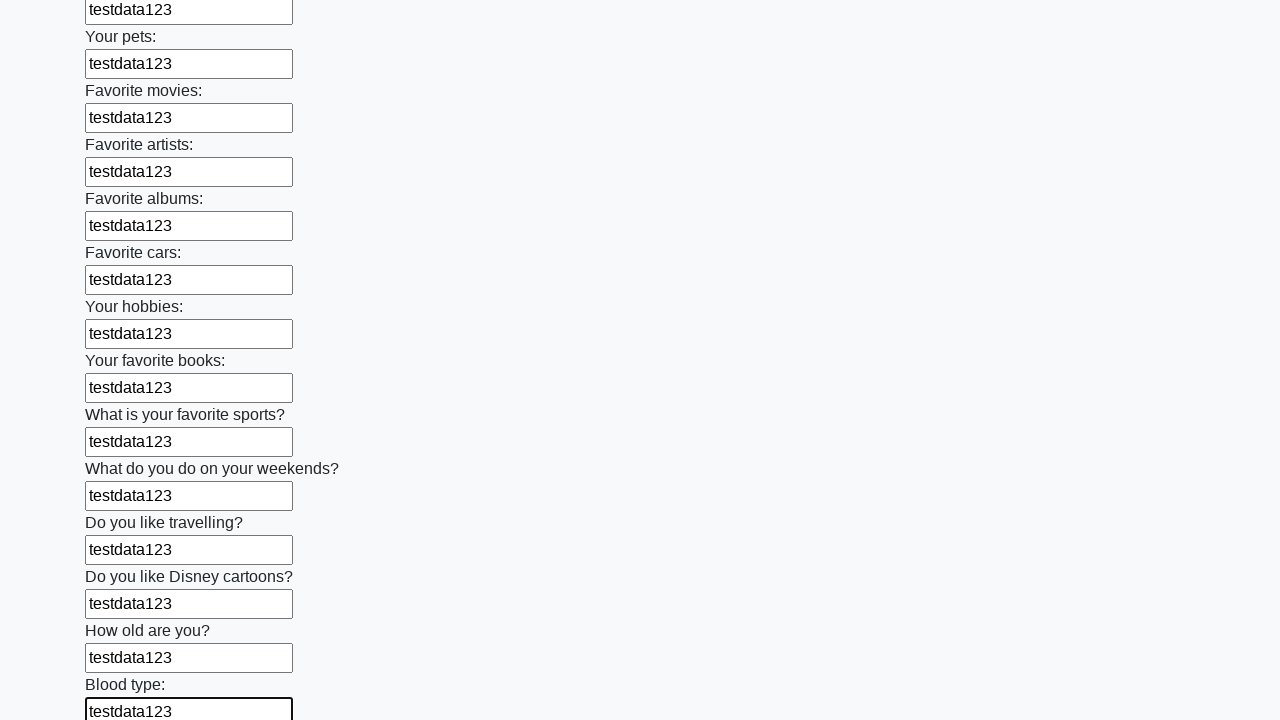

Filled a text input field with 'testdata123' on [type="text"] >> nth=19
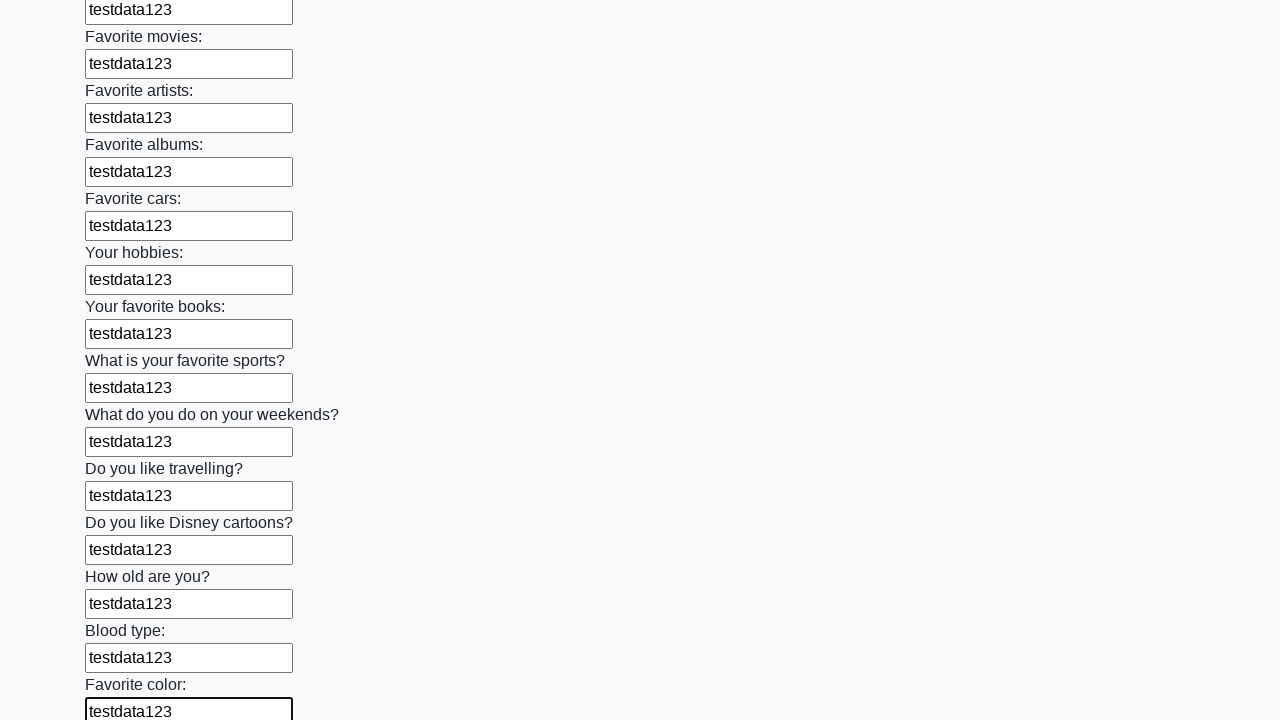

Filled a text input field with 'testdata123' on [type="text"] >> nth=20
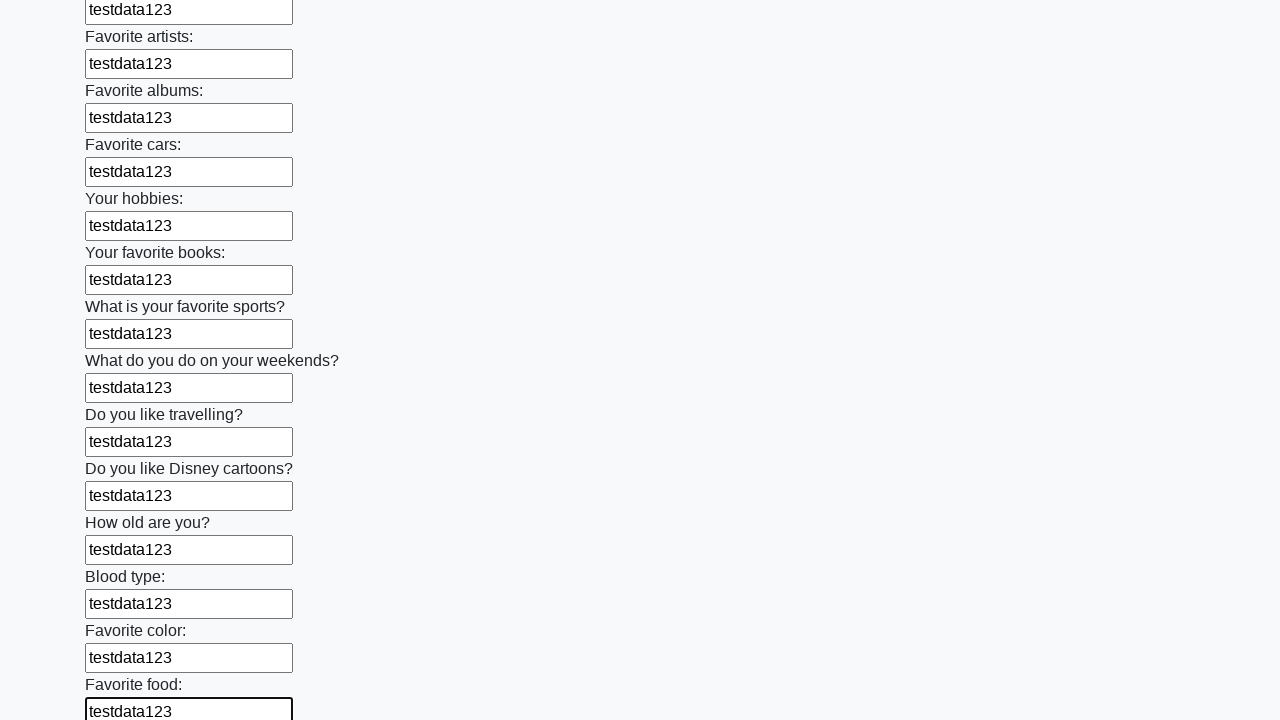

Filled a text input field with 'testdata123' on [type="text"] >> nth=21
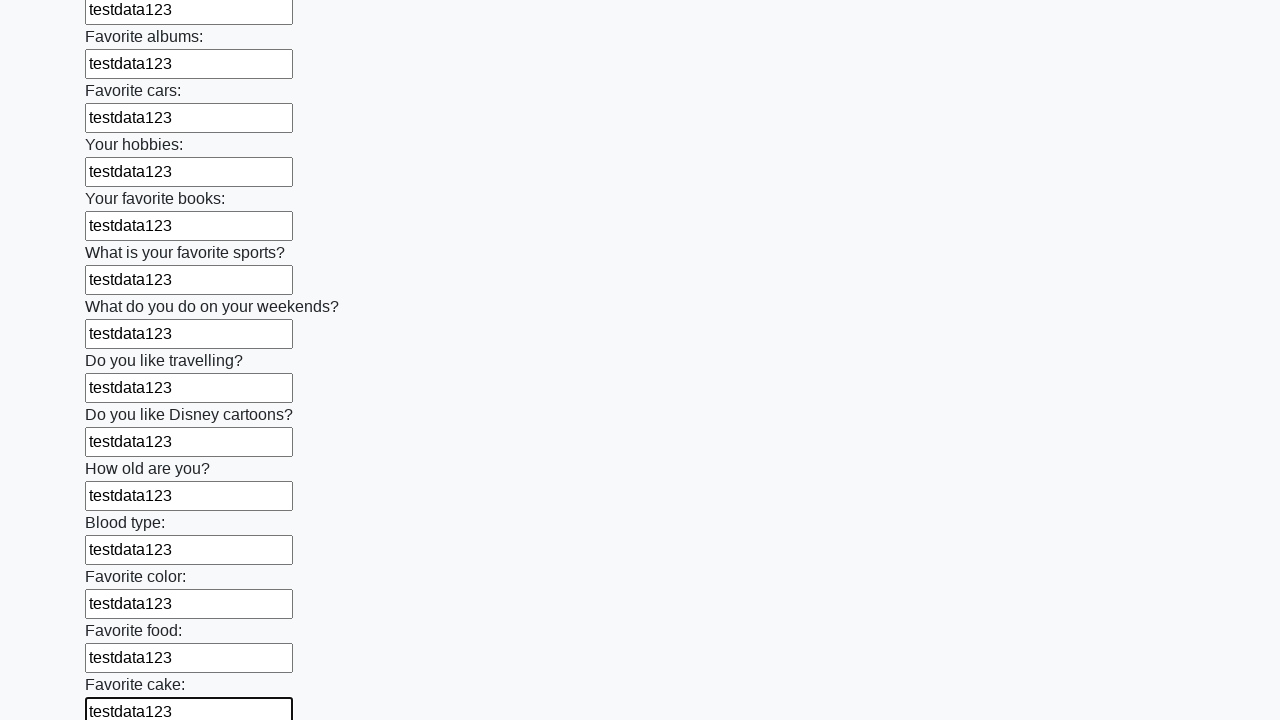

Filled a text input field with 'testdata123' on [type="text"] >> nth=22
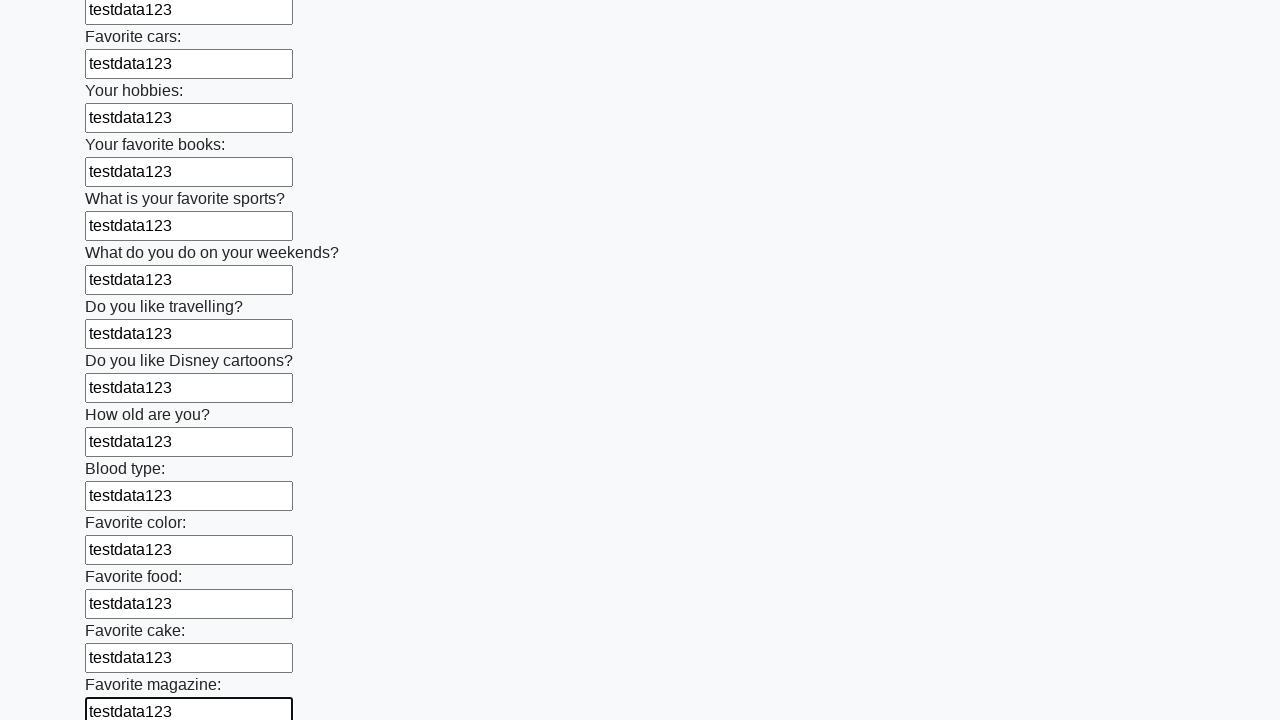

Filled a text input field with 'testdata123' on [type="text"] >> nth=23
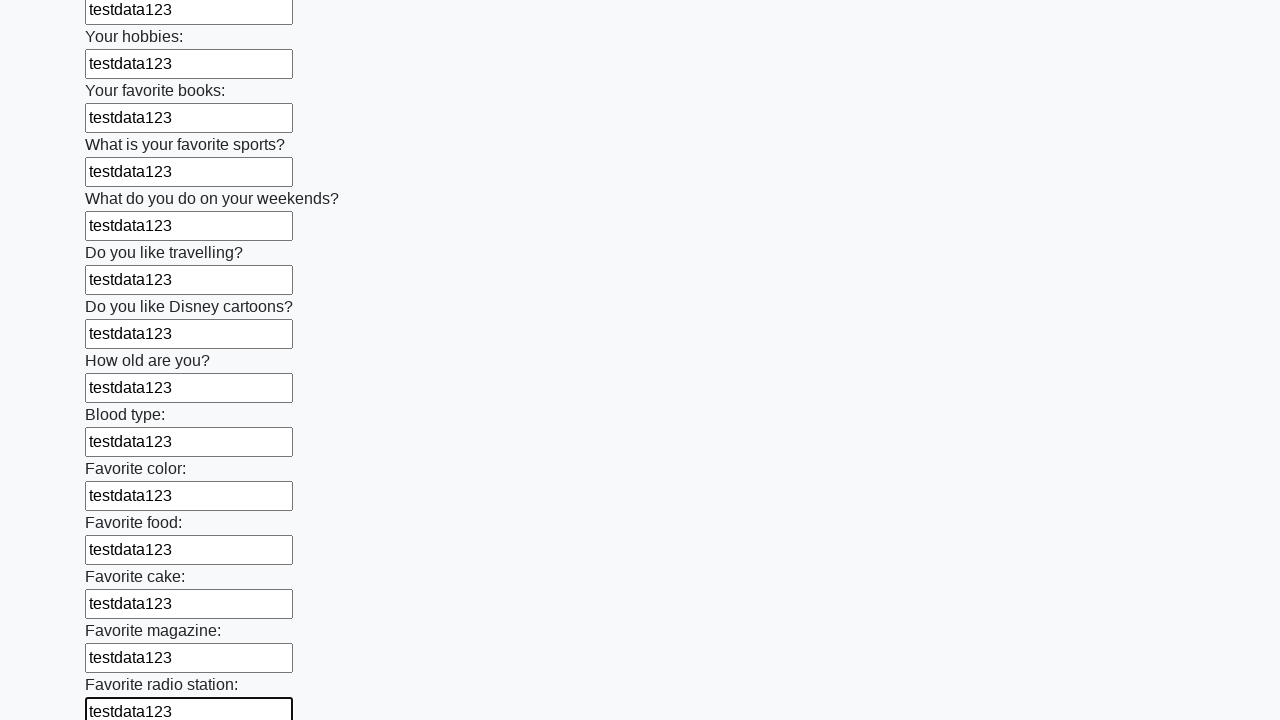

Filled a text input field with 'testdata123' on [type="text"] >> nth=24
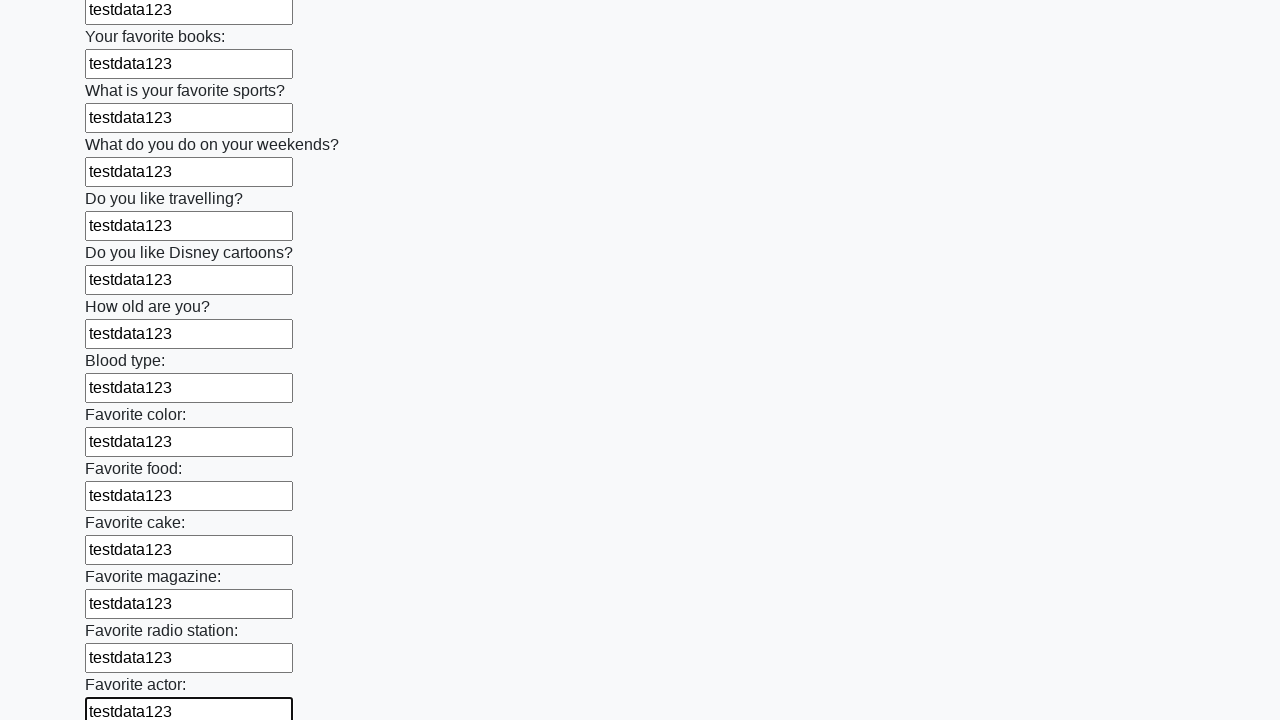

Filled a text input field with 'testdata123' on [type="text"] >> nth=25
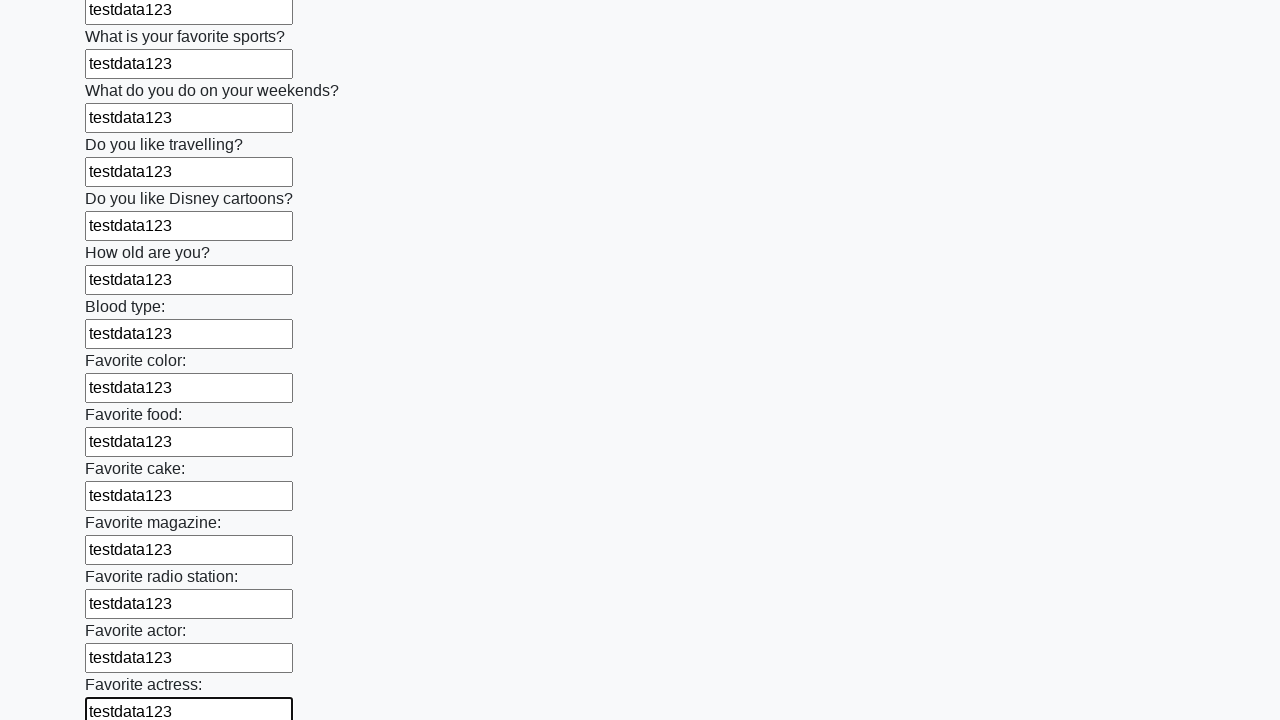

Filled a text input field with 'testdata123' on [type="text"] >> nth=26
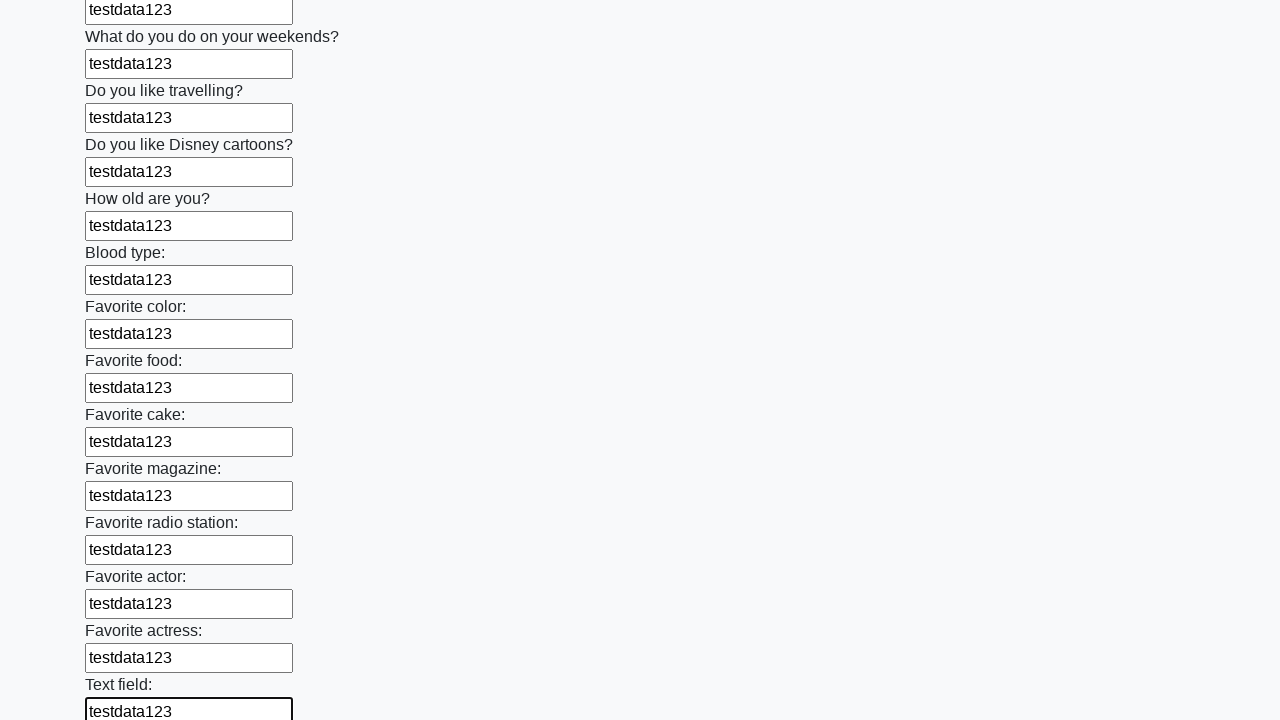

Filled a text input field with 'testdata123' on [type="text"] >> nth=27
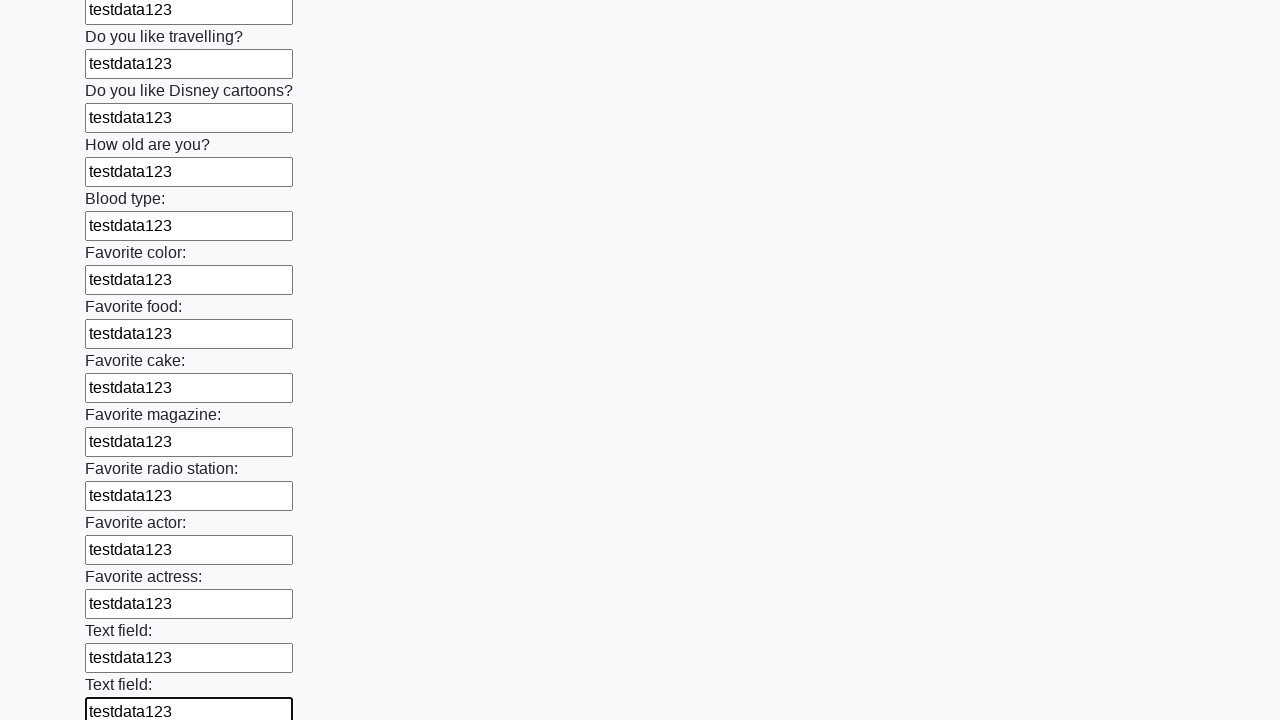

Filled a text input field with 'testdata123' on [type="text"] >> nth=28
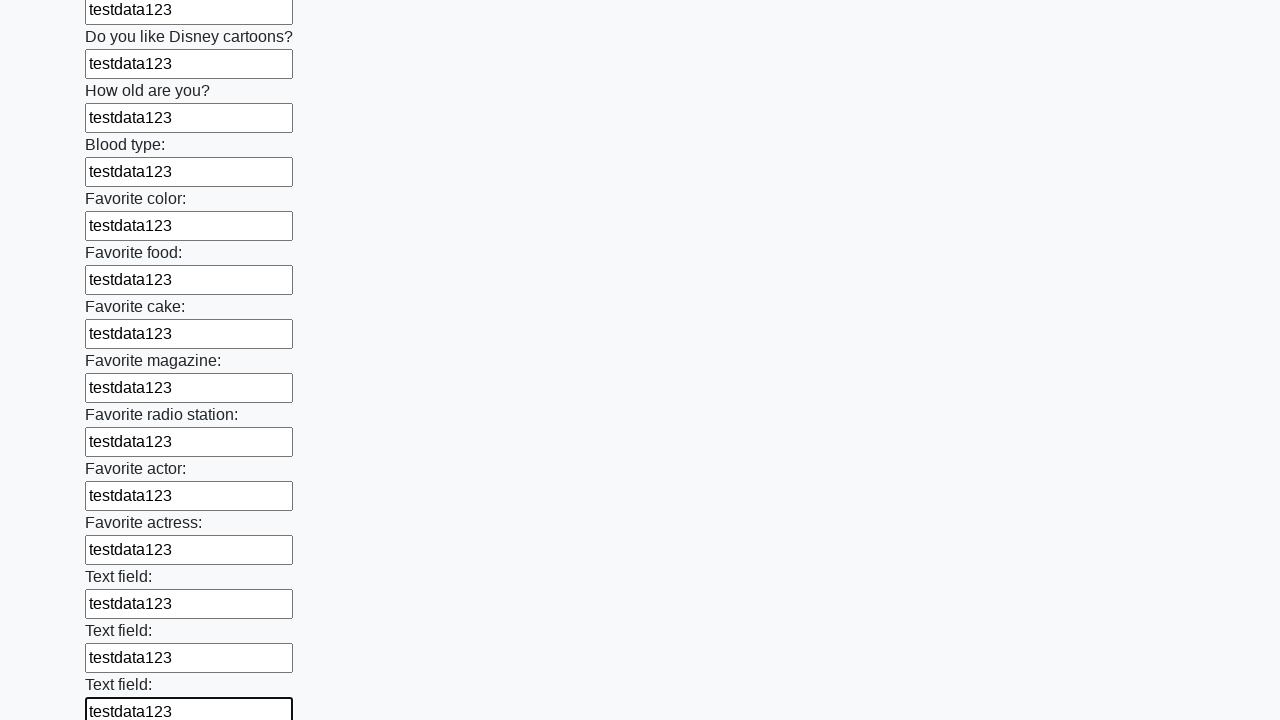

Filled a text input field with 'testdata123' on [type="text"] >> nth=29
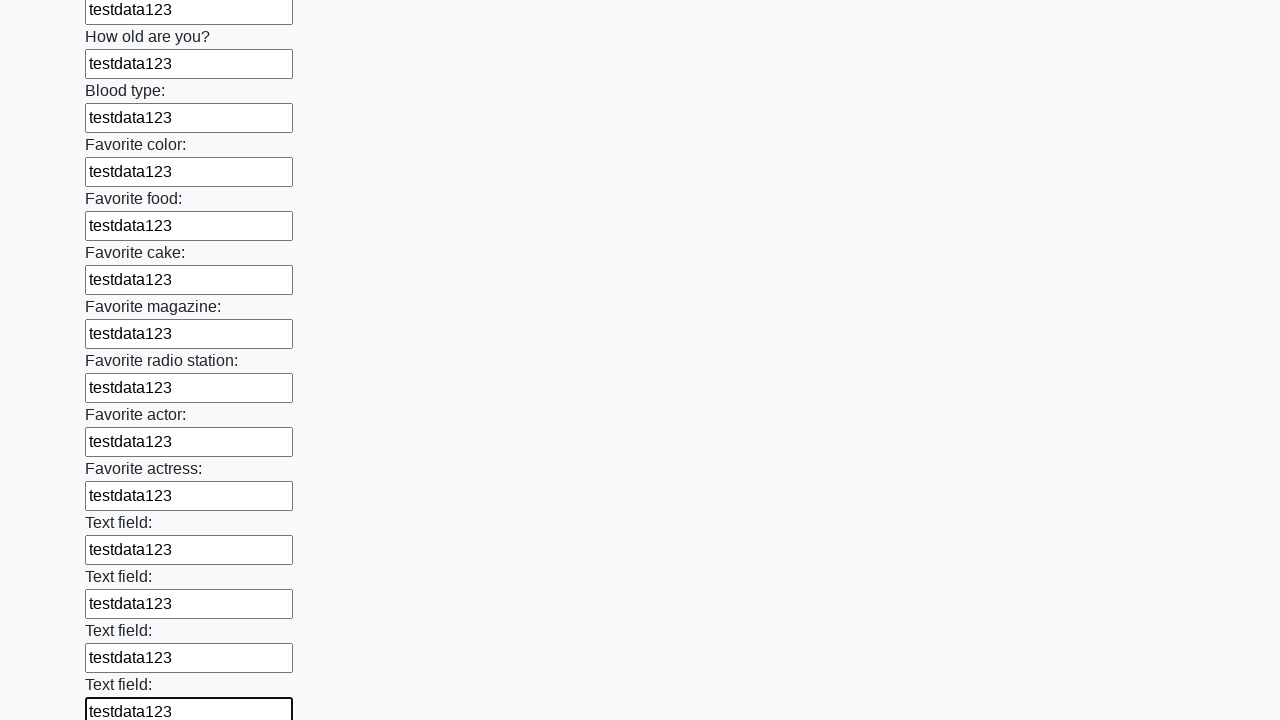

Filled a text input field with 'testdata123' on [type="text"] >> nth=30
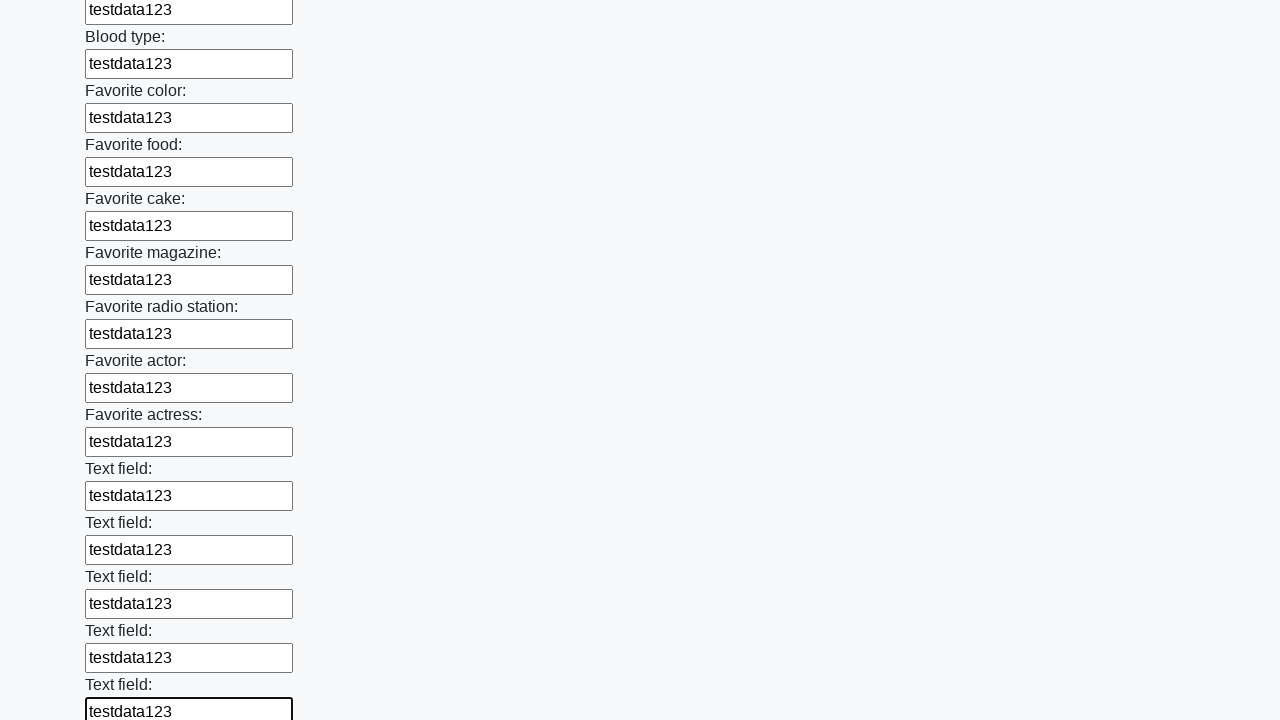

Filled a text input field with 'testdata123' on [type="text"] >> nth=31
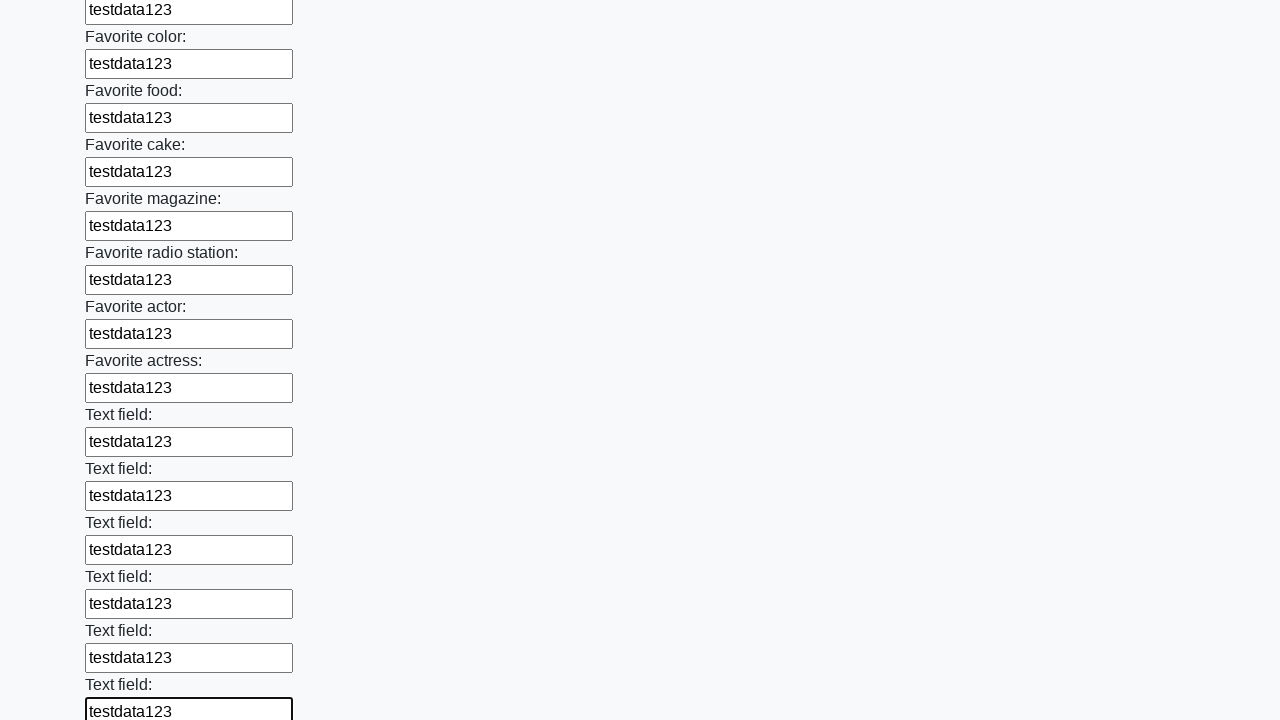

Filled a text input field with 'testdata123' on [type="text"] >> nth=32
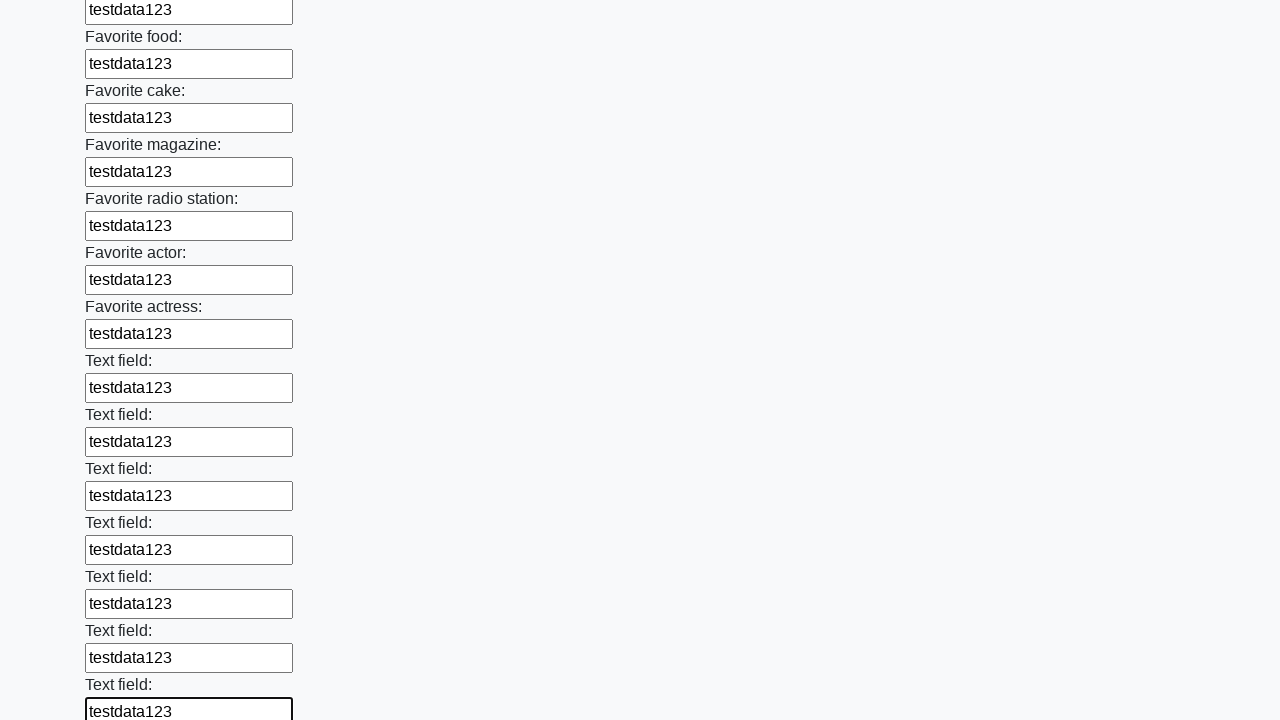

Filled a text input field with 'testdata123' on [type="text"] >> nth=33
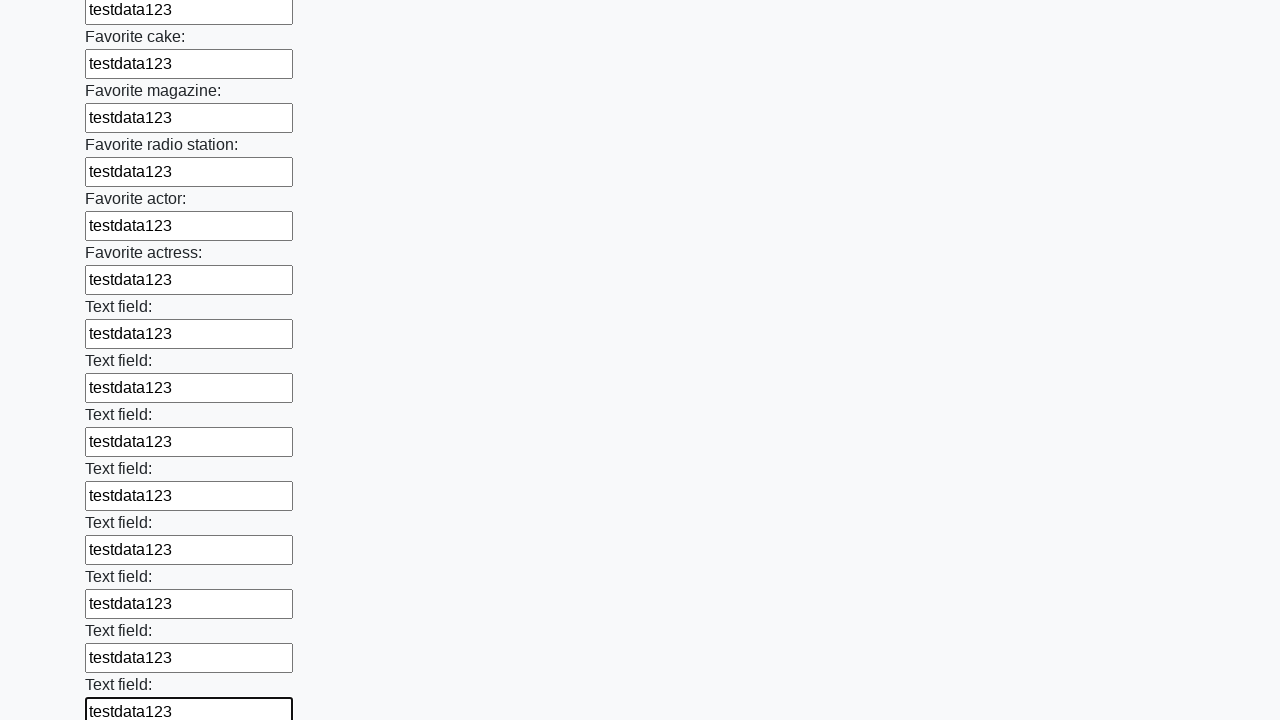

Filled a text input field with 'testdata123' on [type="text"] >> nth=34
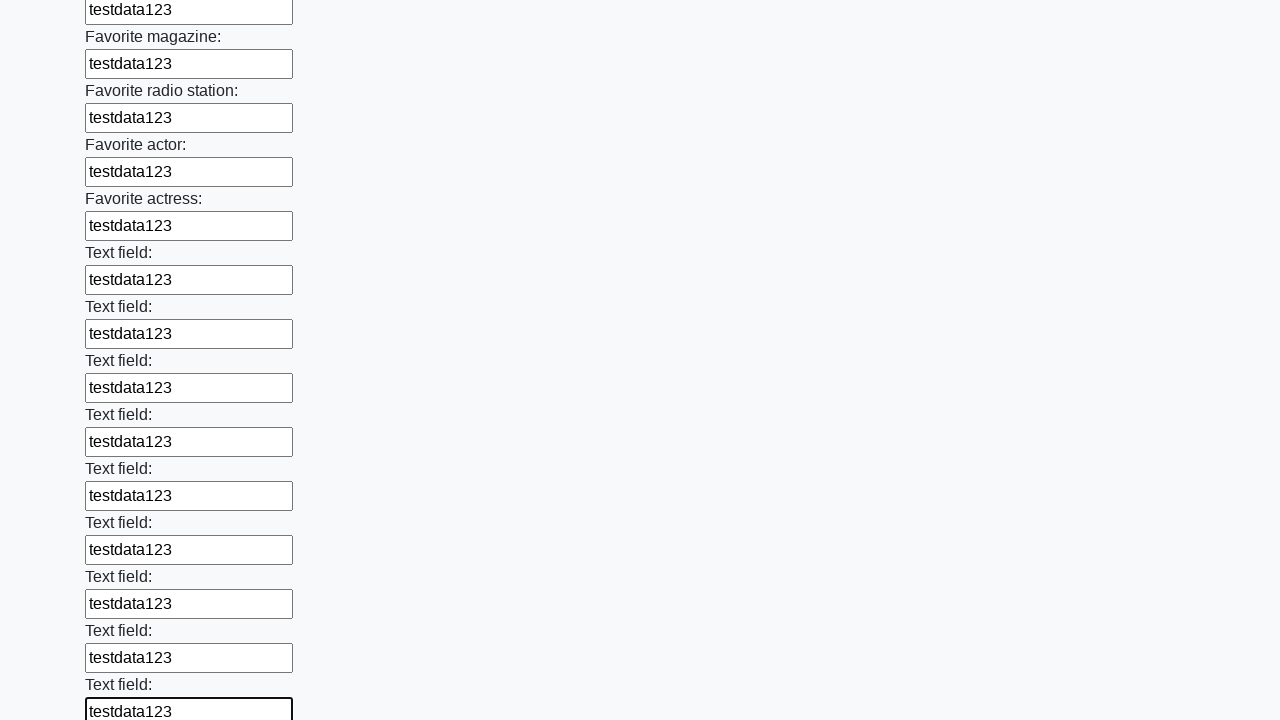

Filled a text input field with 'testdata123' on [type="text"] >> nth=35
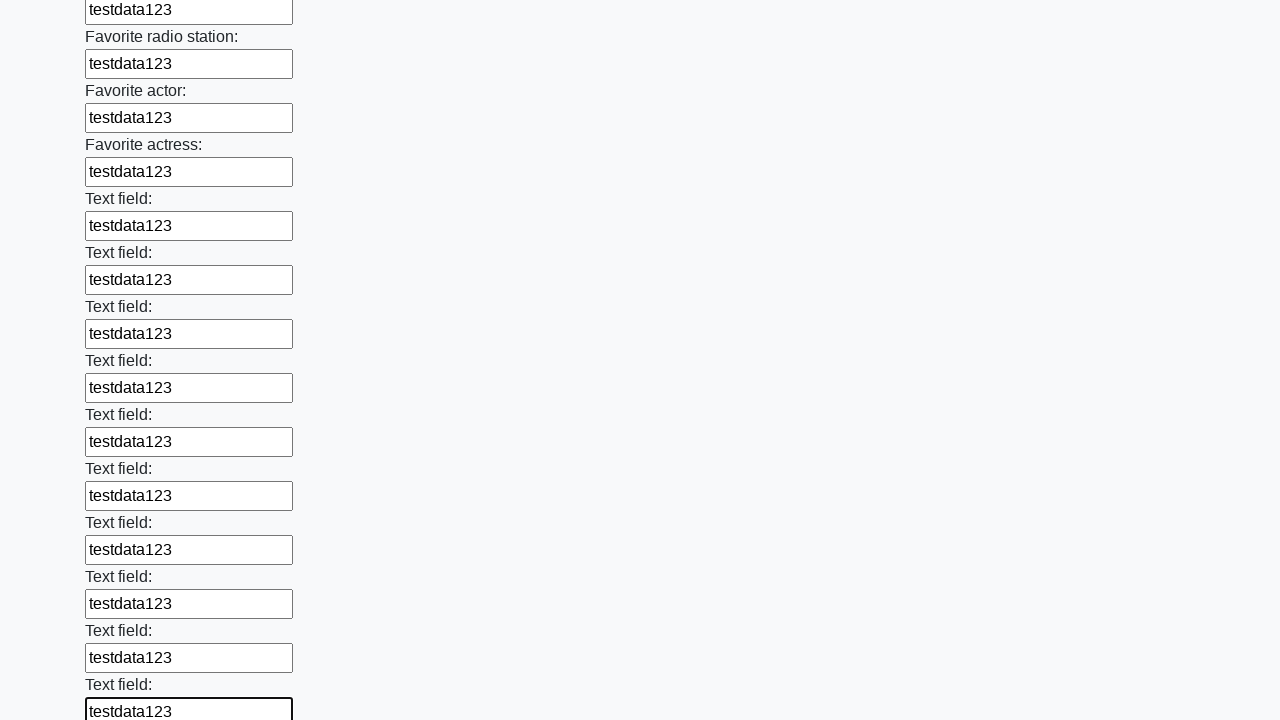

Filled a text input field with 'testdata123' on [type="text"] >> nth=36
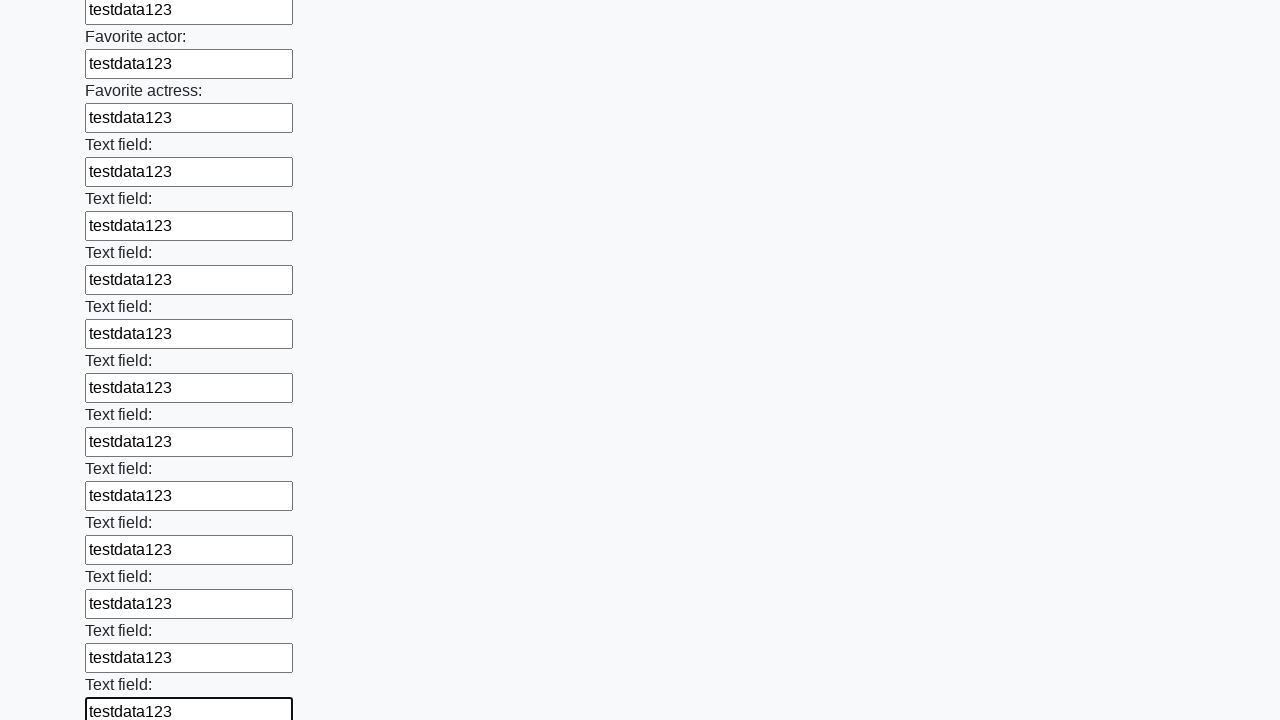

Filled a text input field with 'testdata123' on [type="text"] >> nth=37
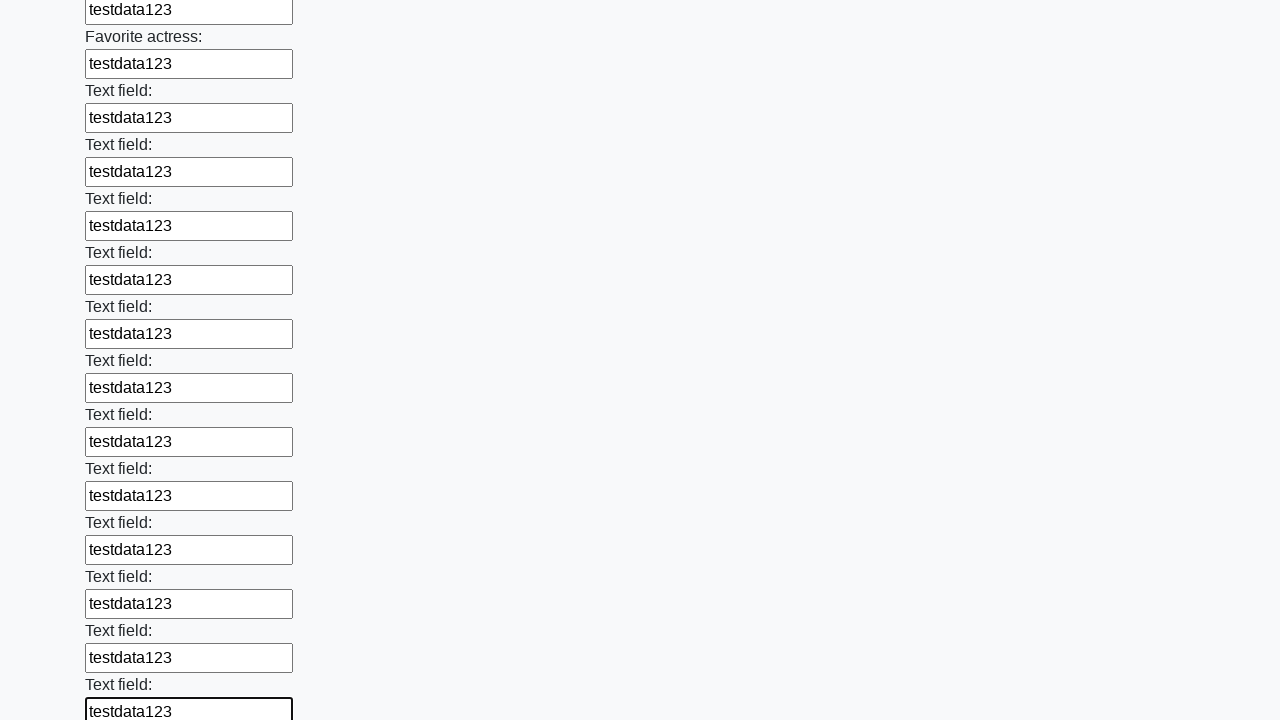

Filled a text input field with 'testdata123' on [type="text"] >> nth=38
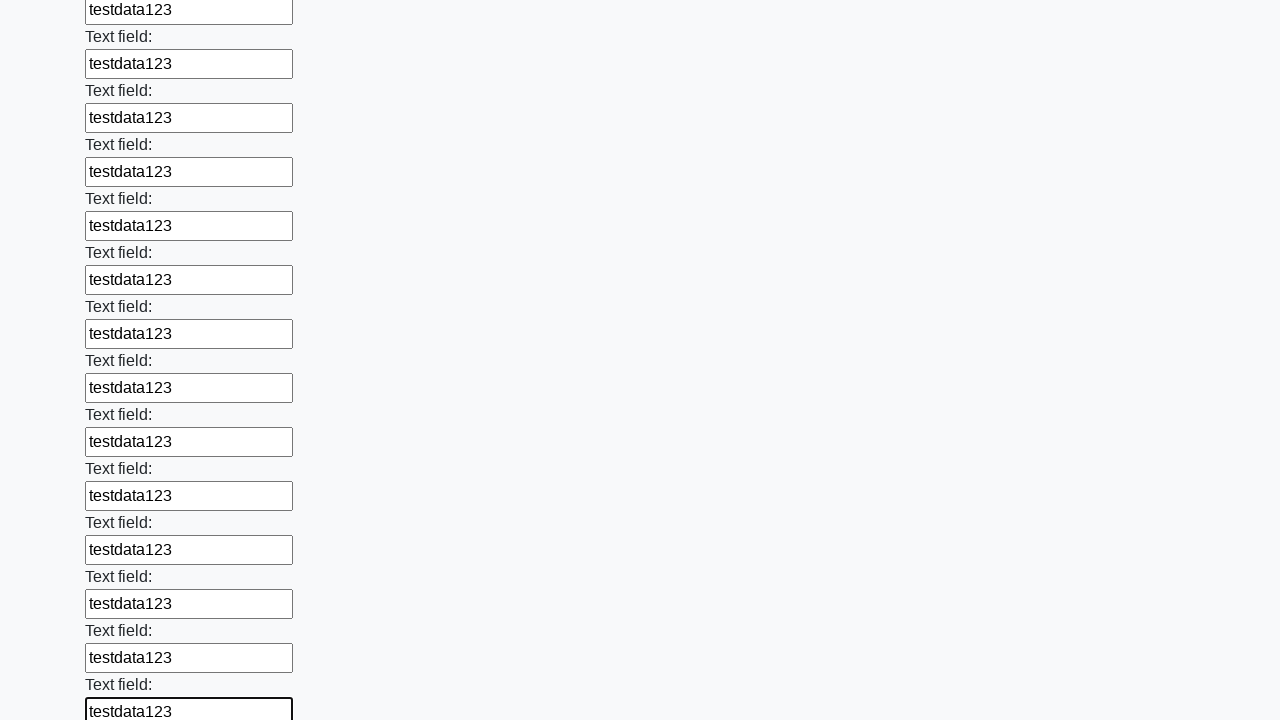

Filled a text input field with 'testdata123' on [type="text"] >> nth=39
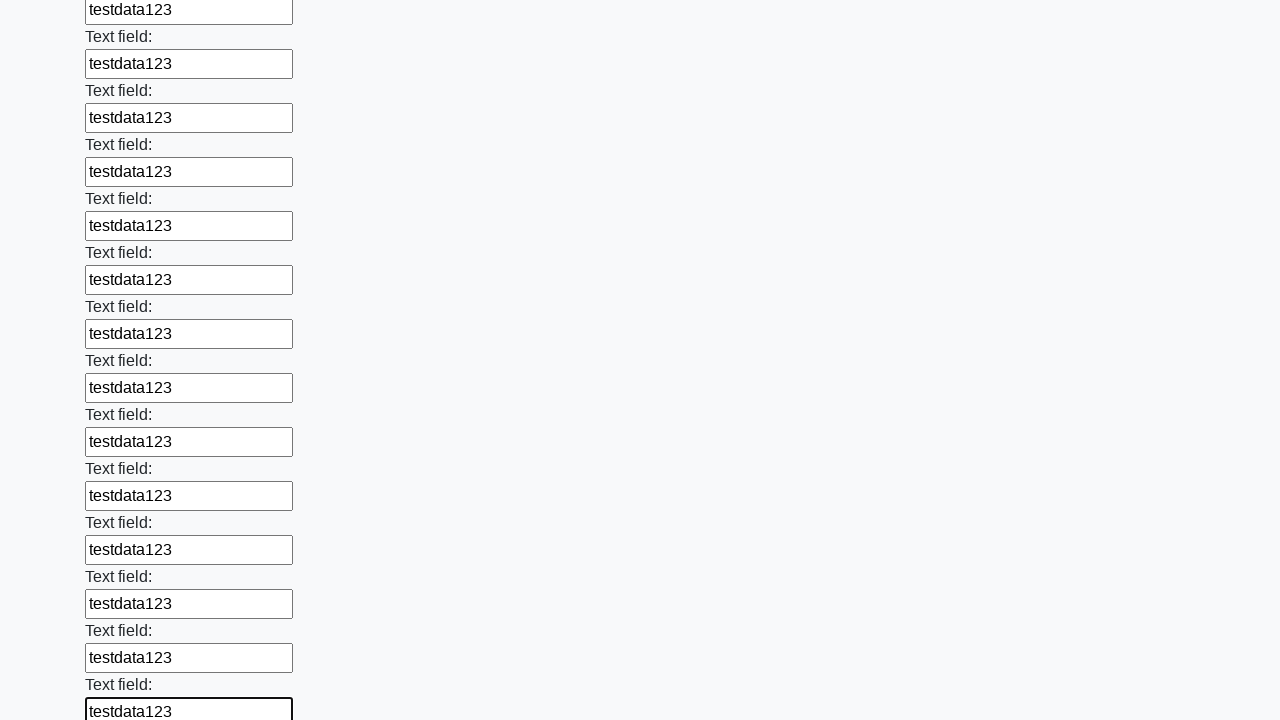

Filled a text input field with 'testdata123' on [type="text"] >> nth=40
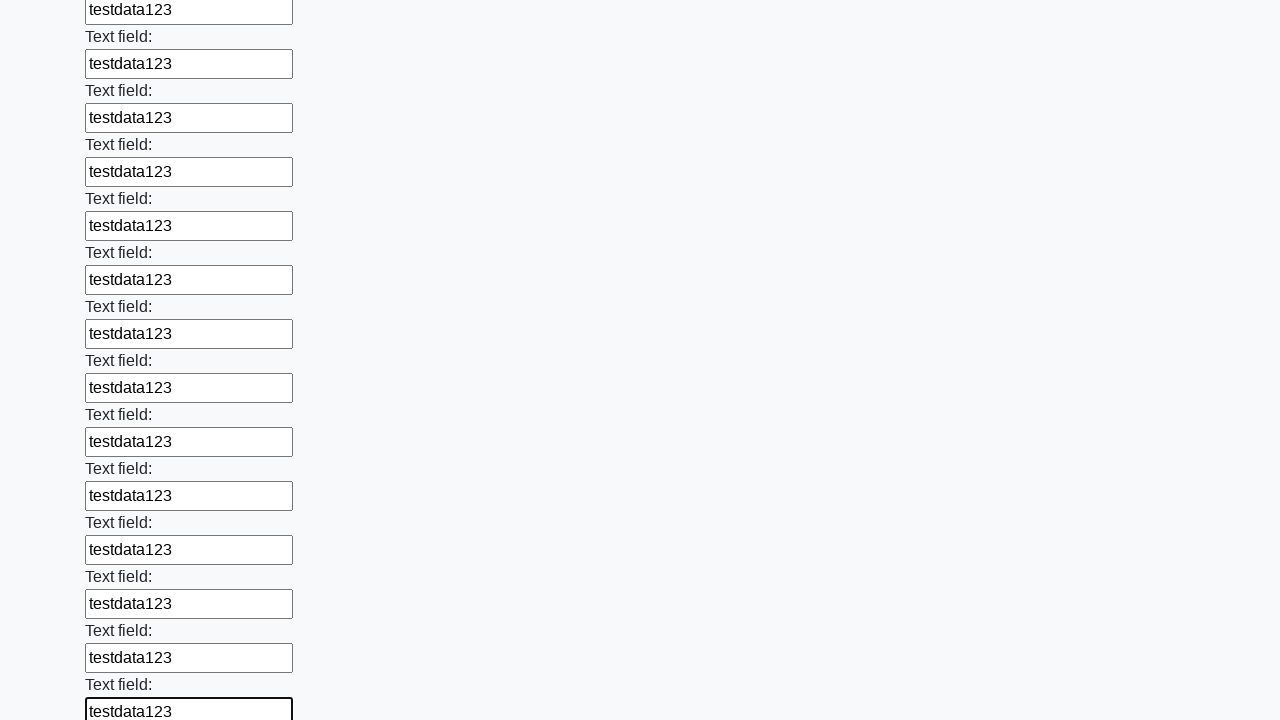

Filled a text input field with 'testdata123' on [type="text"] >> nth=41
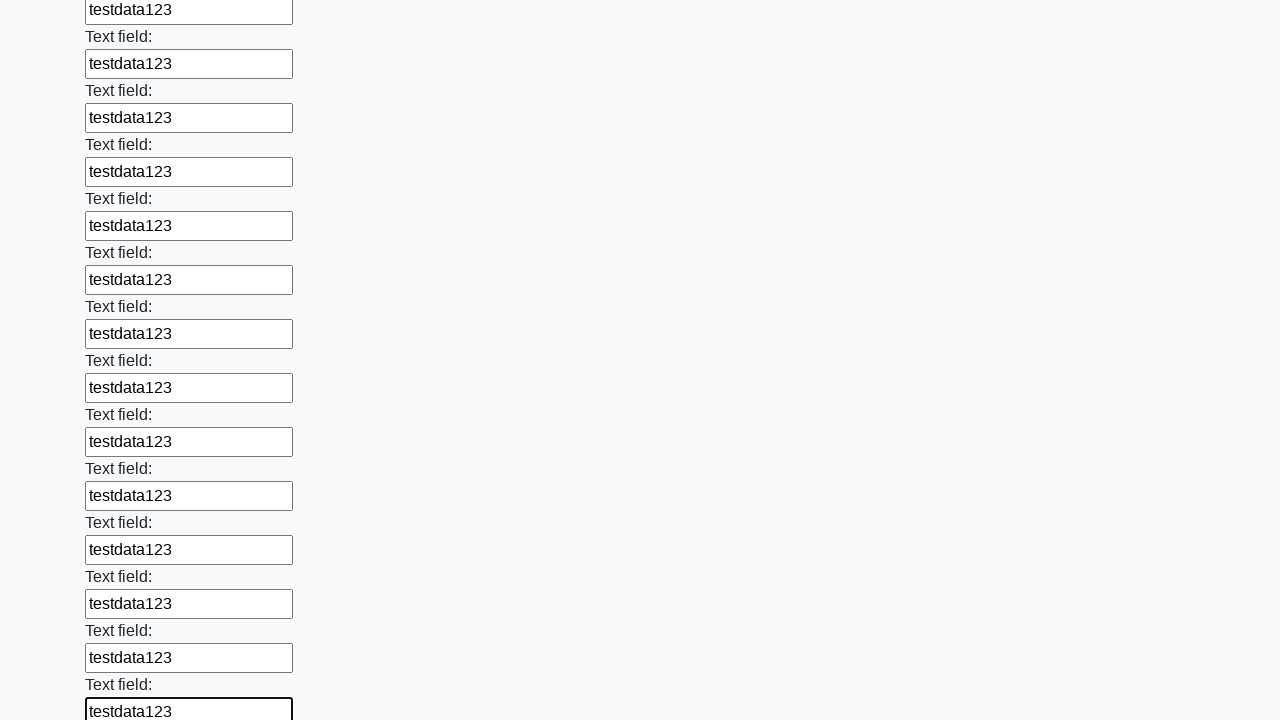

Filled a text input field with 'testdata123' on [type="text"] >> nth=42
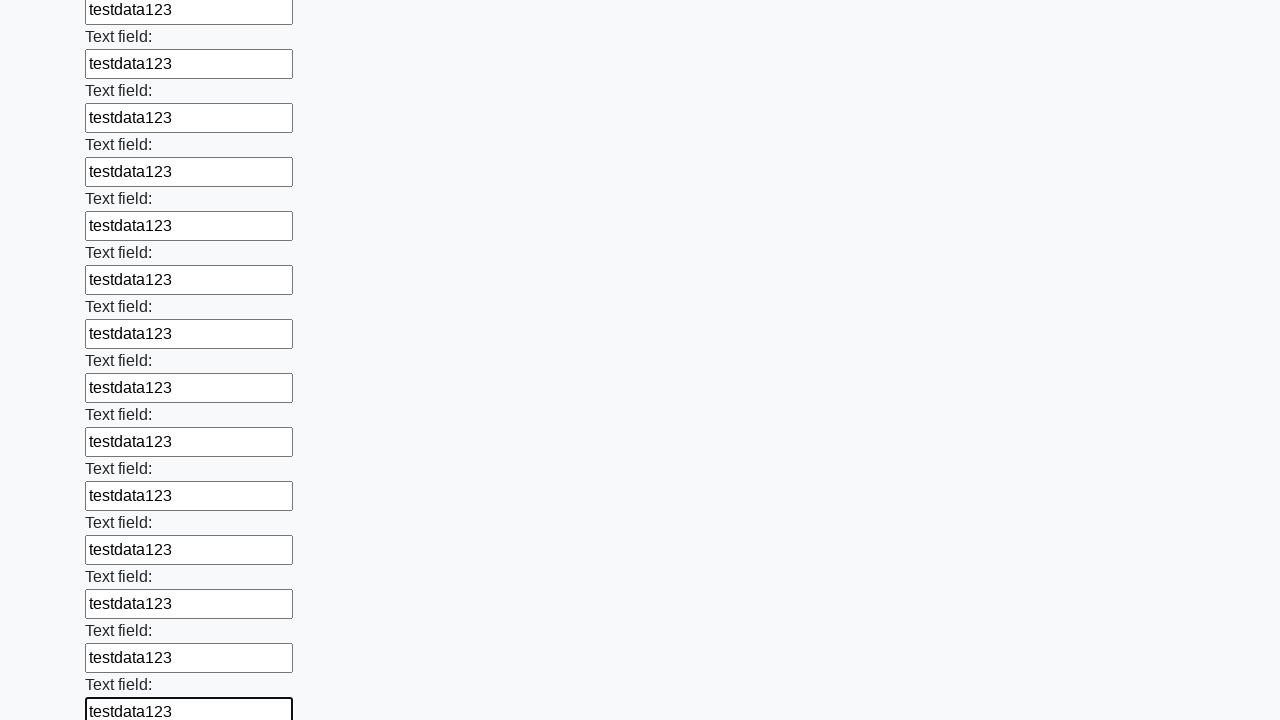

Filled a text input field with 'testdata123' on [type="text"] >> nth=43
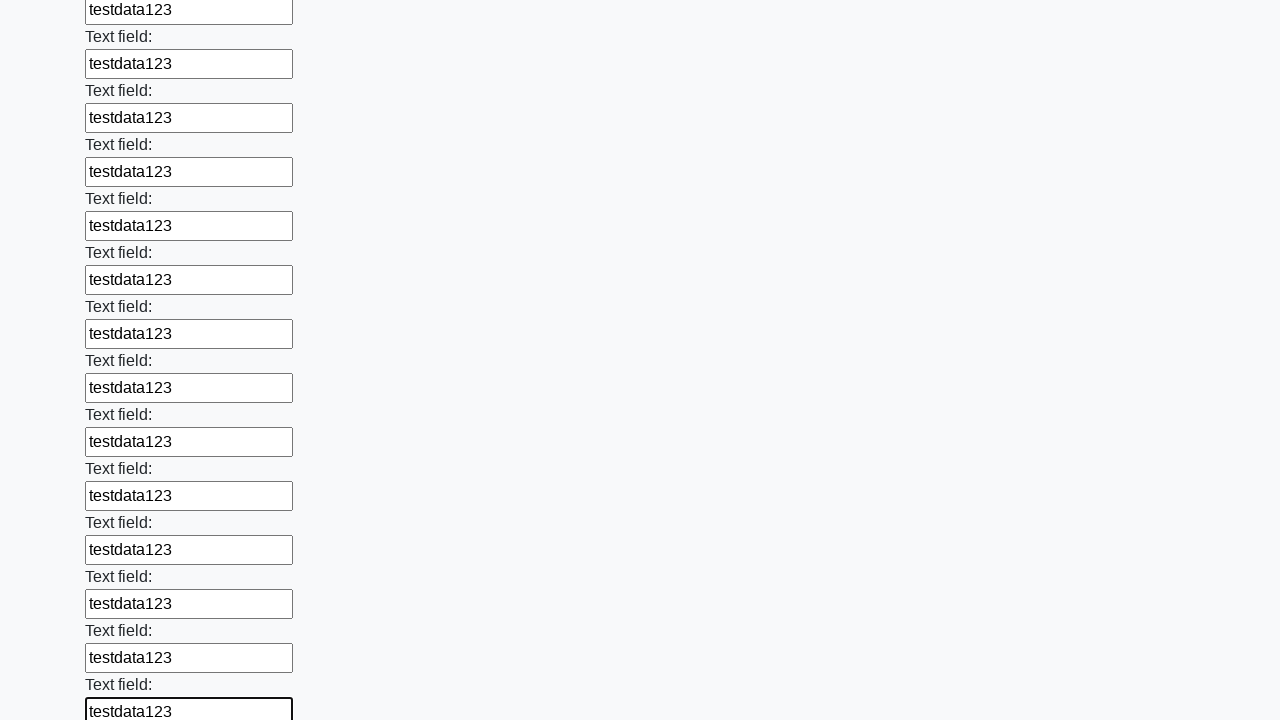

Filled a text input field with 'testdata123' on [type="text"] >> nth=44
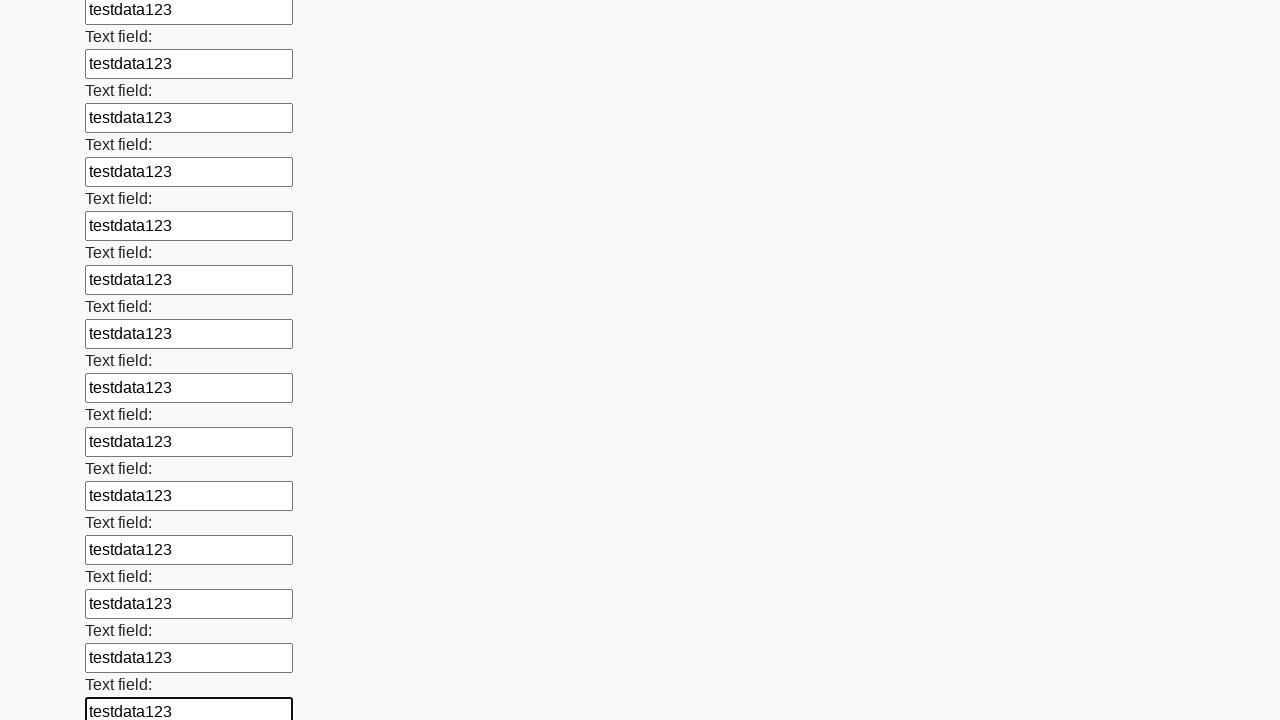

Filled a text input field with 'testdata123' on [type="text"] >> nth=45
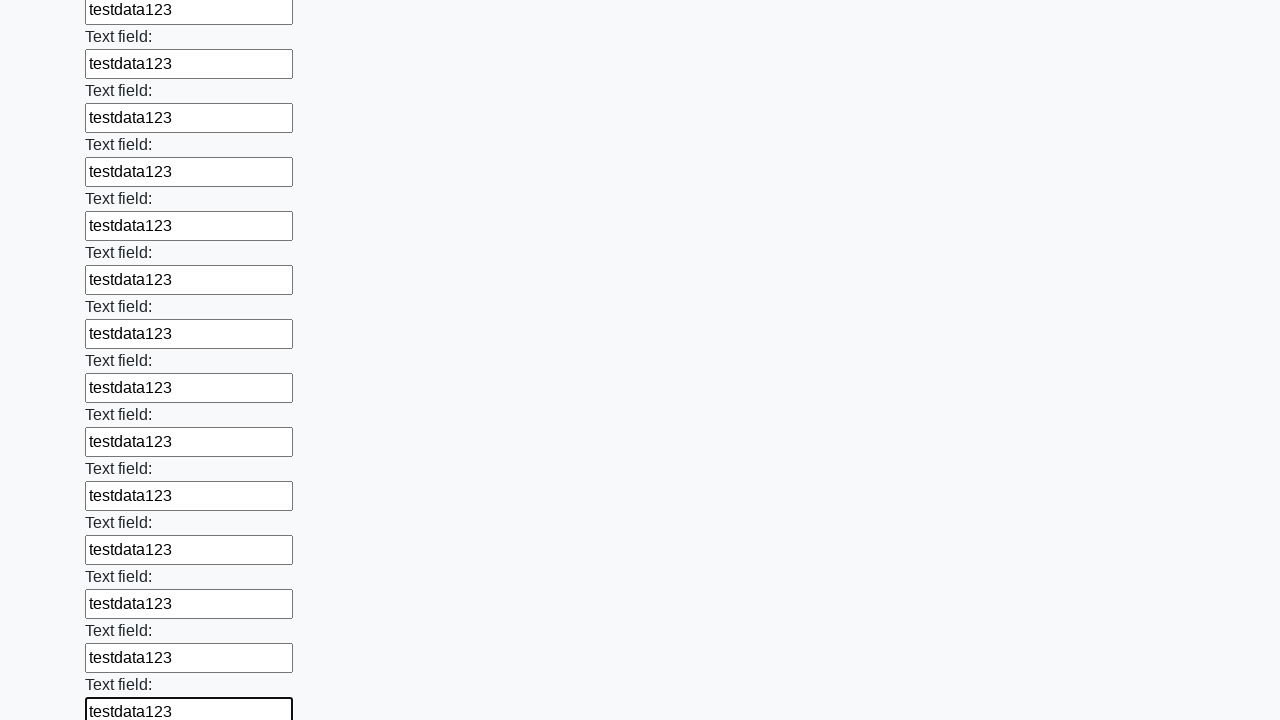

Filled a text input field with 'testdata123' on [type="text"] >> nth=46
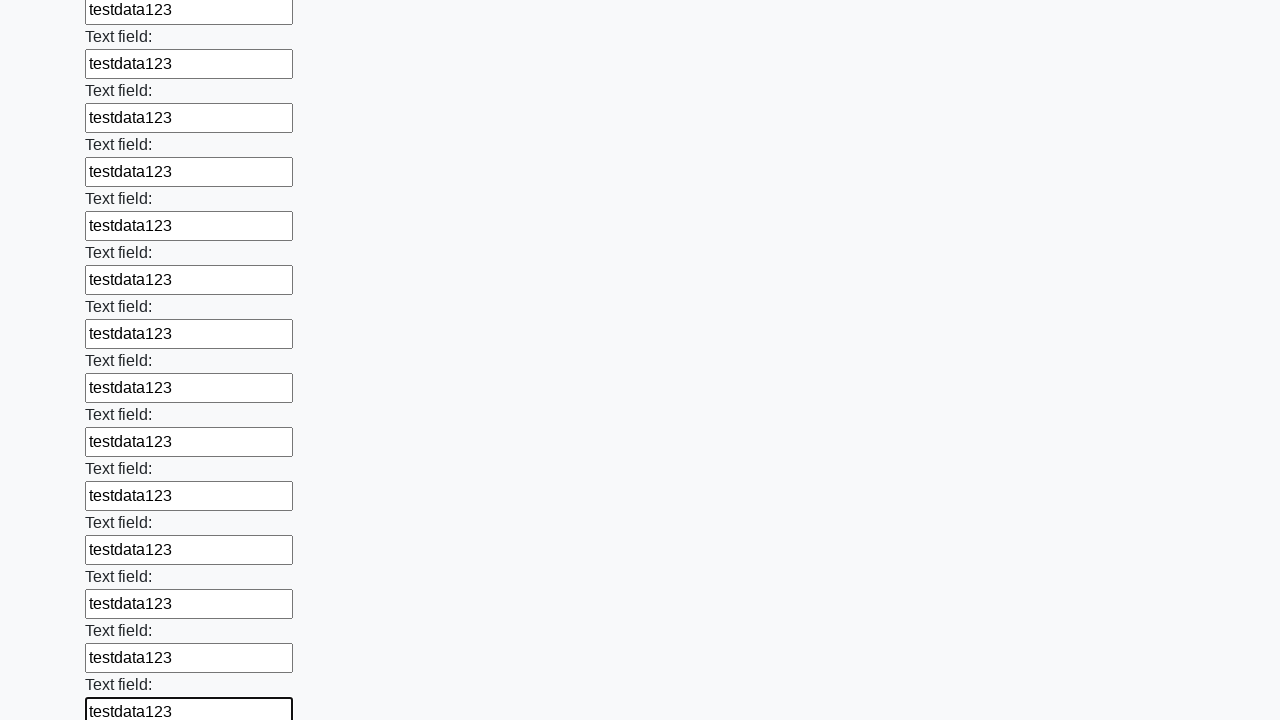

Filled a text input field with 'testdata123' on [type="text"] >> nth=47
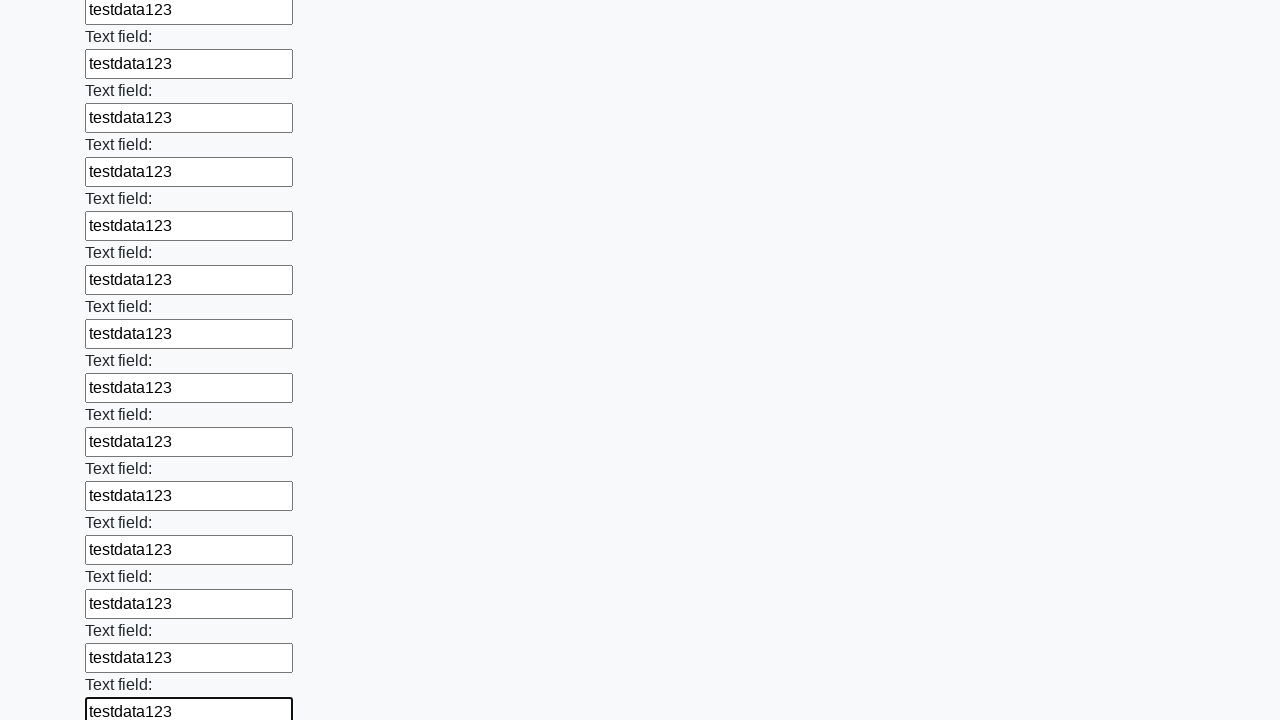

Filled a text input field with 'testdata123' on [type="text"] >> nth=48
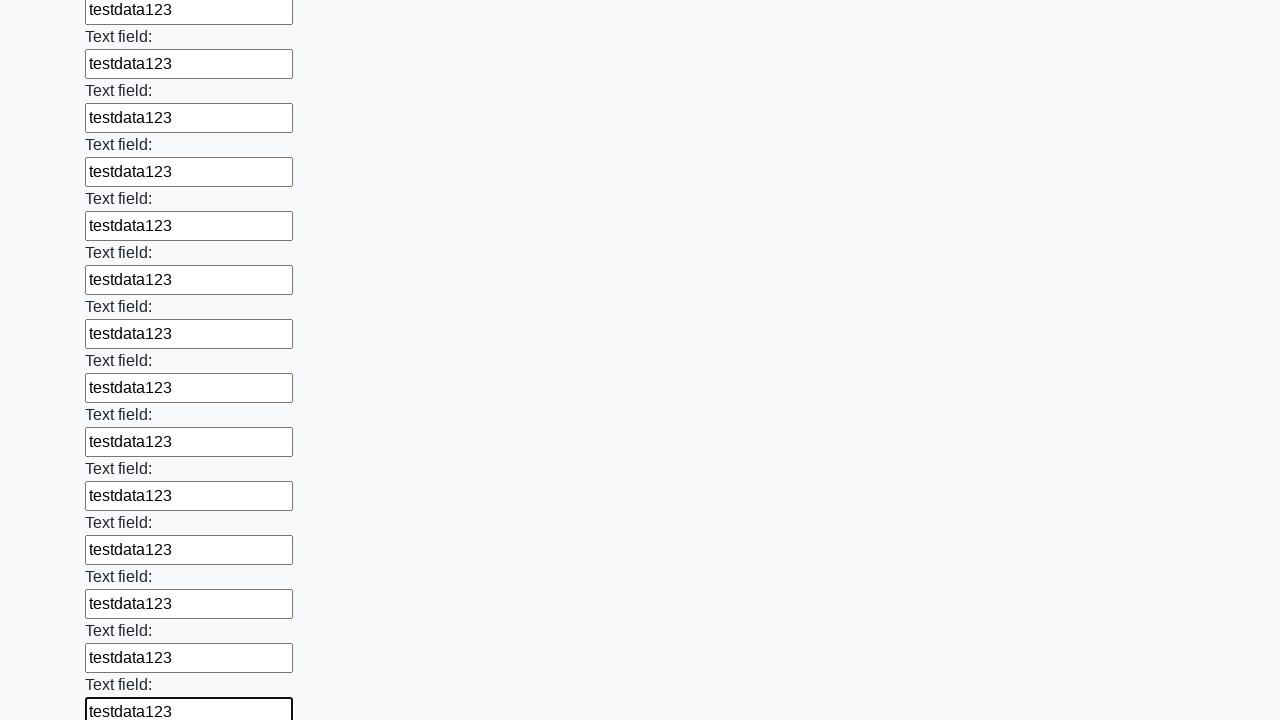

Filled a text input field with 'testdata123' on [type="text"] >> nth=49
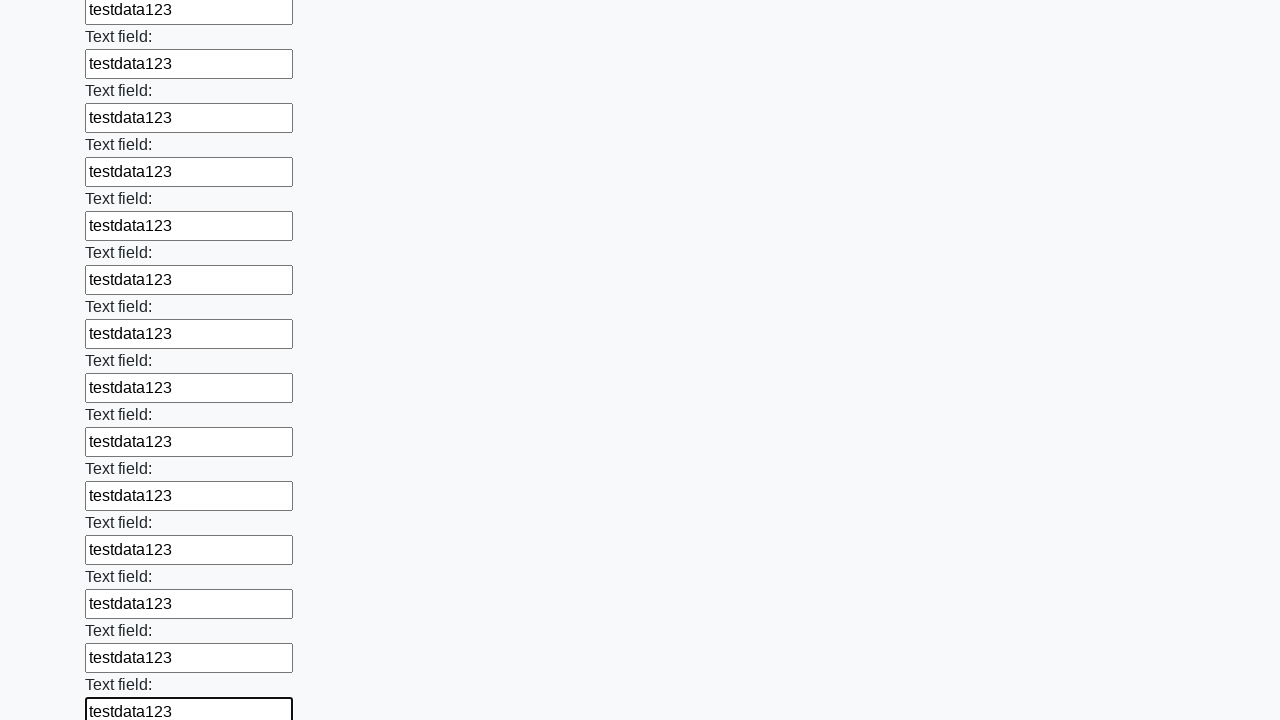

Filled a text input field with 'testdata123' on [type="text"] >> nth=50
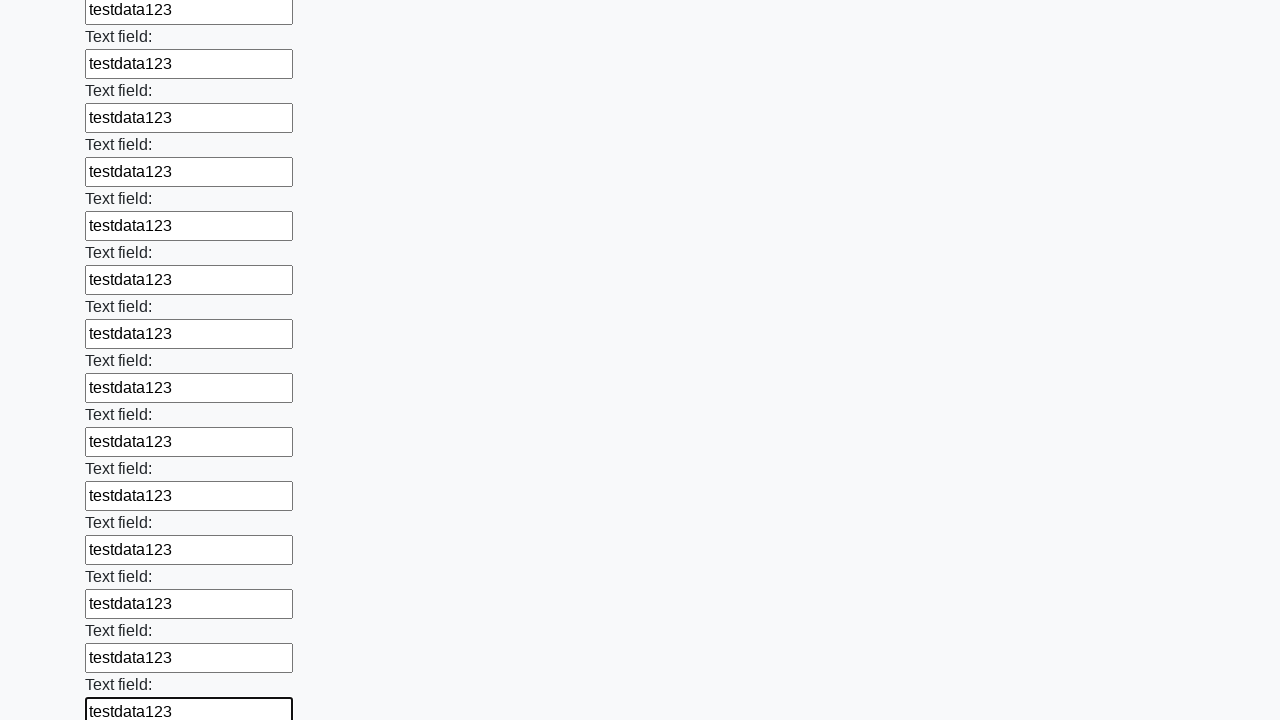

Filled a text input field with 'testdata123' on [type="text"] >> nth=51
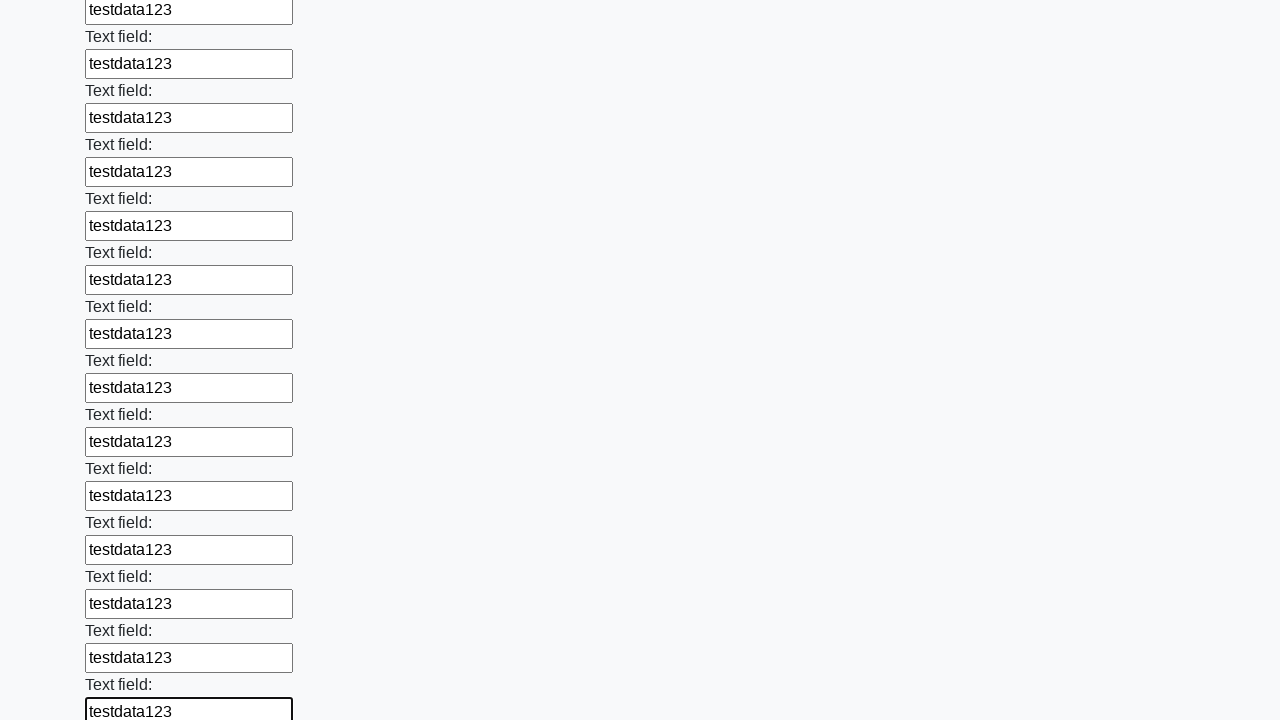

Filled a text input field with 'testdata123' on [type="text"] >> nth=52
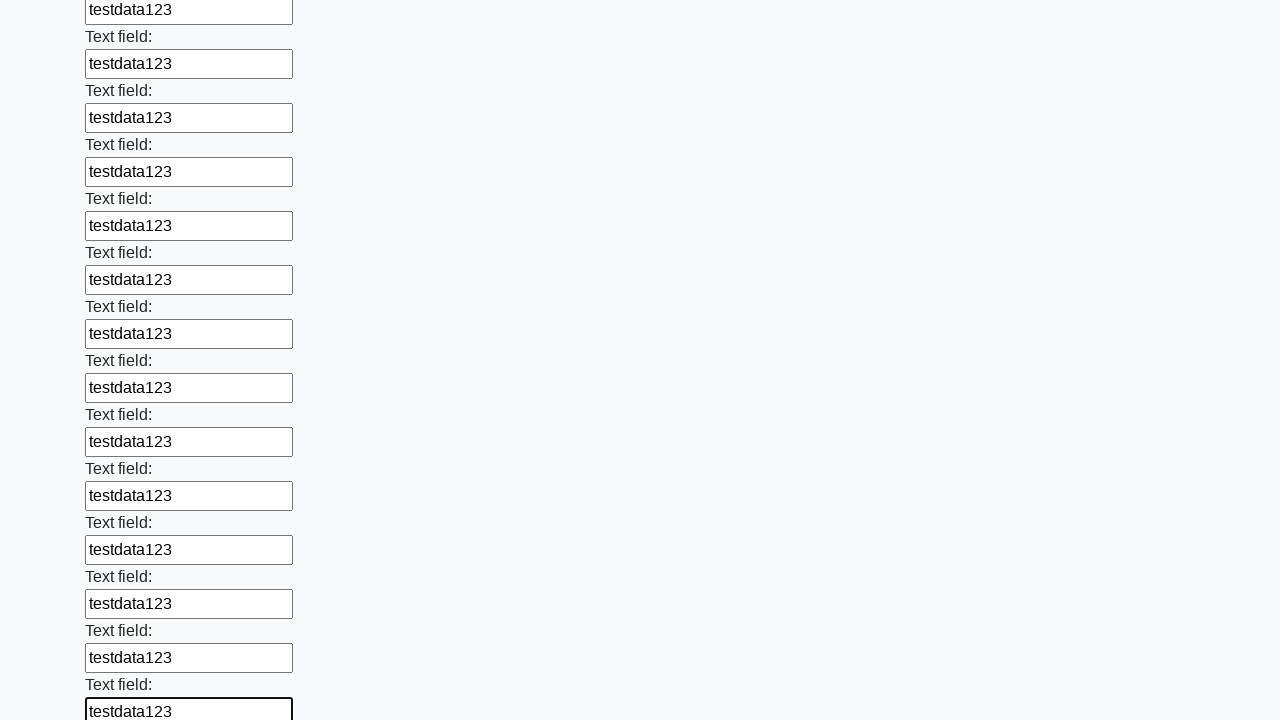

Filled a text input field with 'testdata123' on [type="text"] >> nth=53
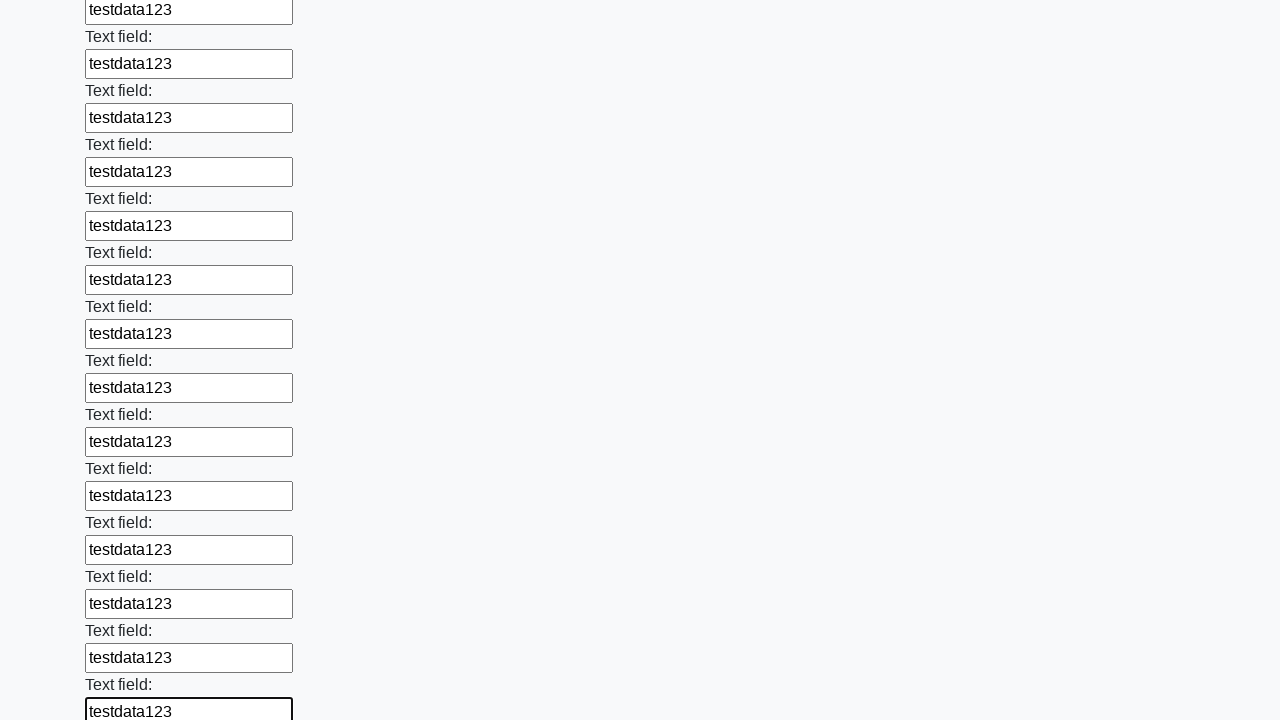

Filled a text input field with 'testdata123' on [type="text"] >> nth=54
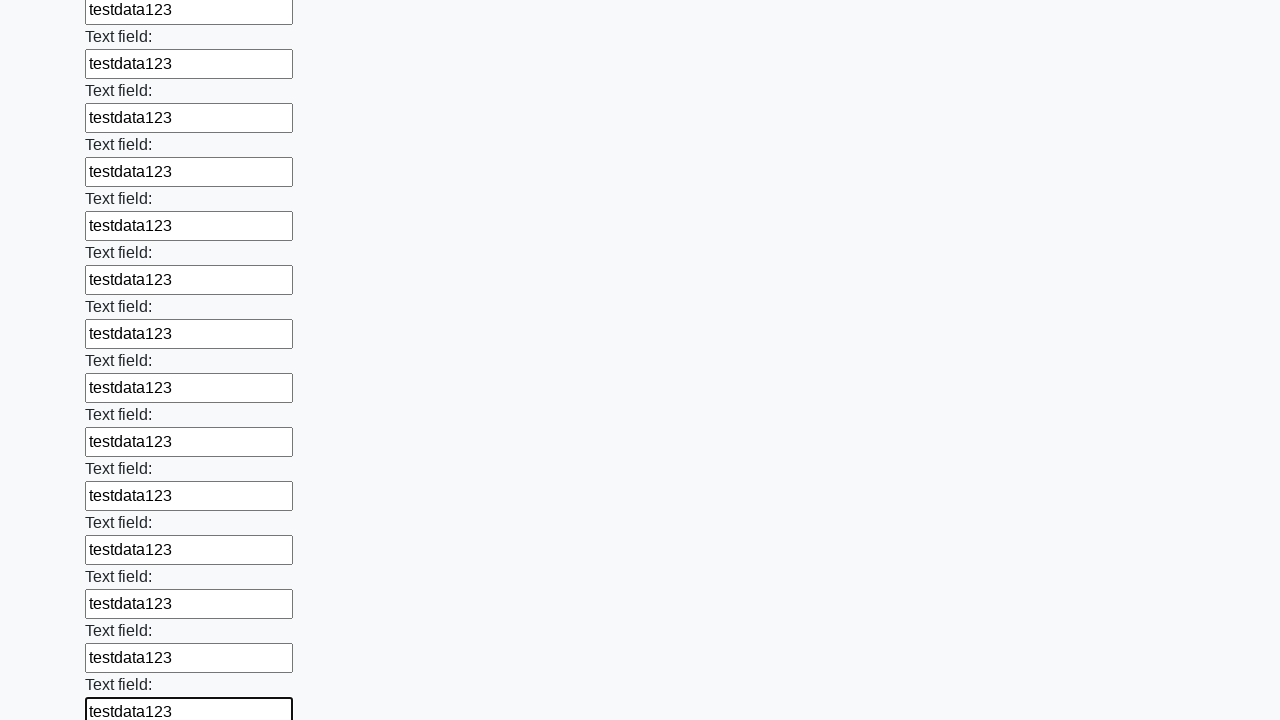

Filled a text input field with 'testdata123' on [type="text"] >> nth=55
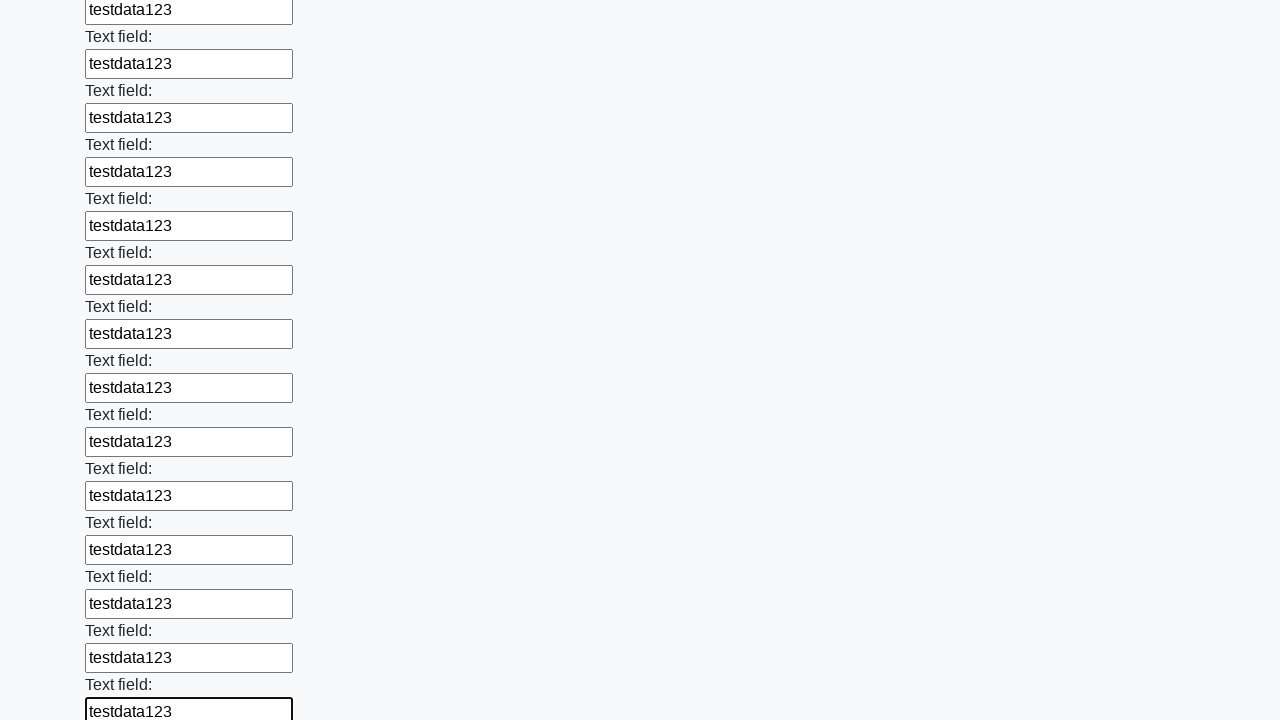

Filled a text input field with 'testdata123' on [type="text"] >> nth=56
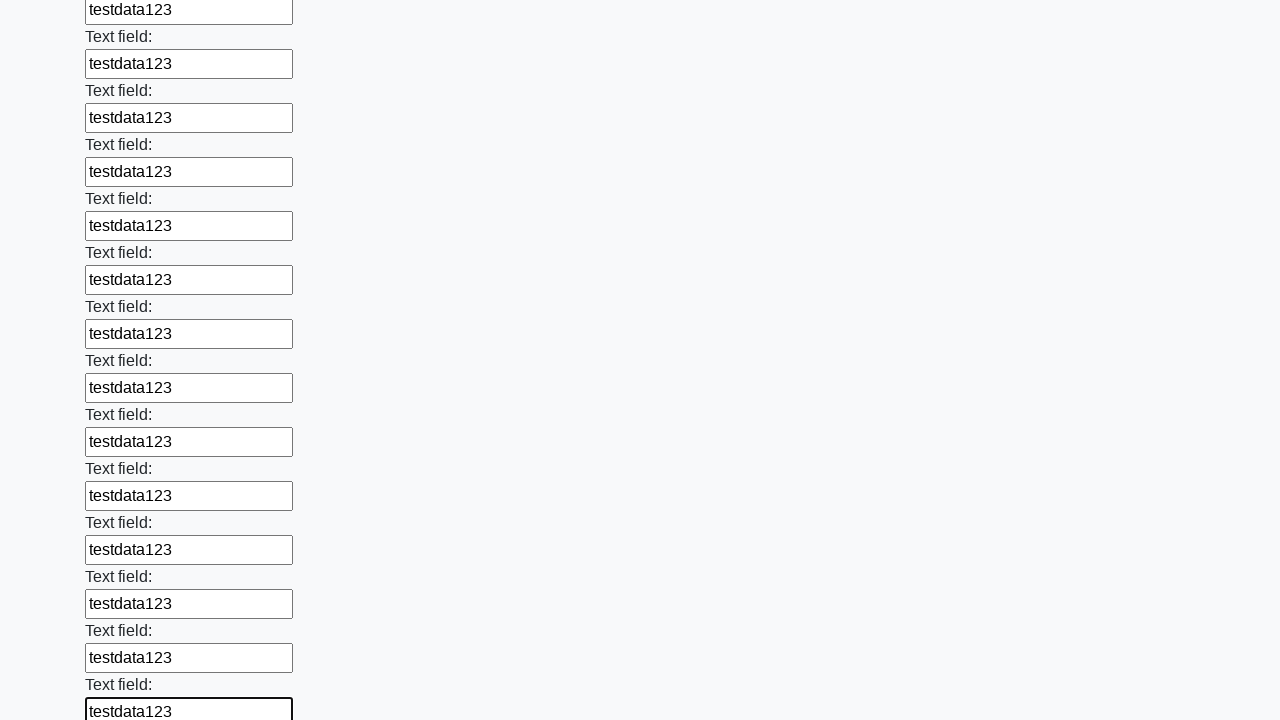

Filled a text input field with 'testdata123' on [type="text"] >> nth=57
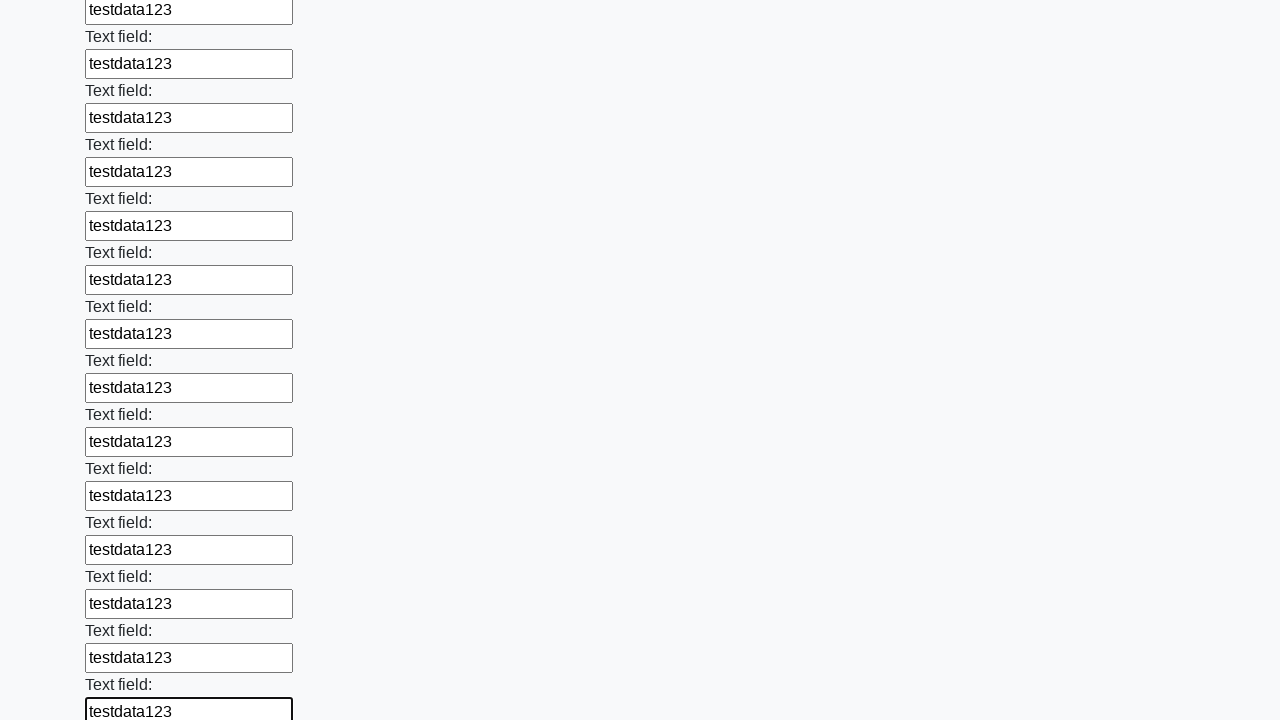

Filled a text input field with 'testdata123' on [type="text"] >> nth=58
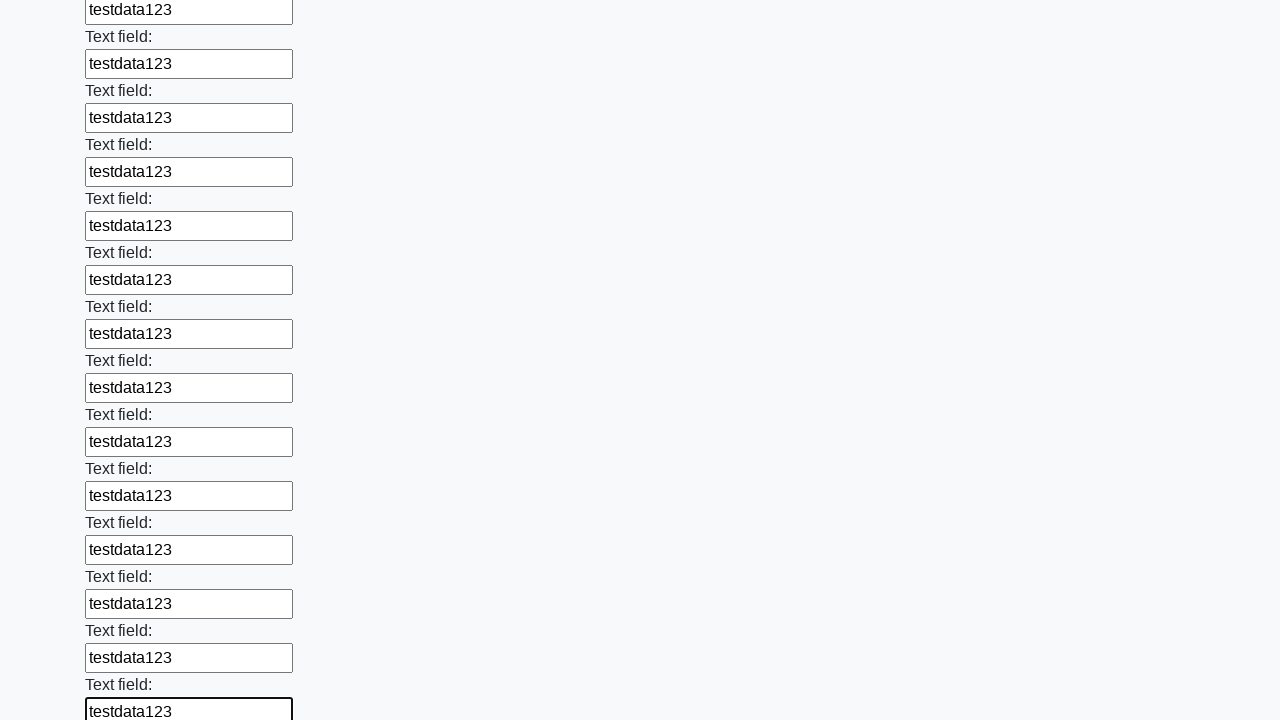

Filled a text input field with 'testdata123' on [type="text"] >> nth=59
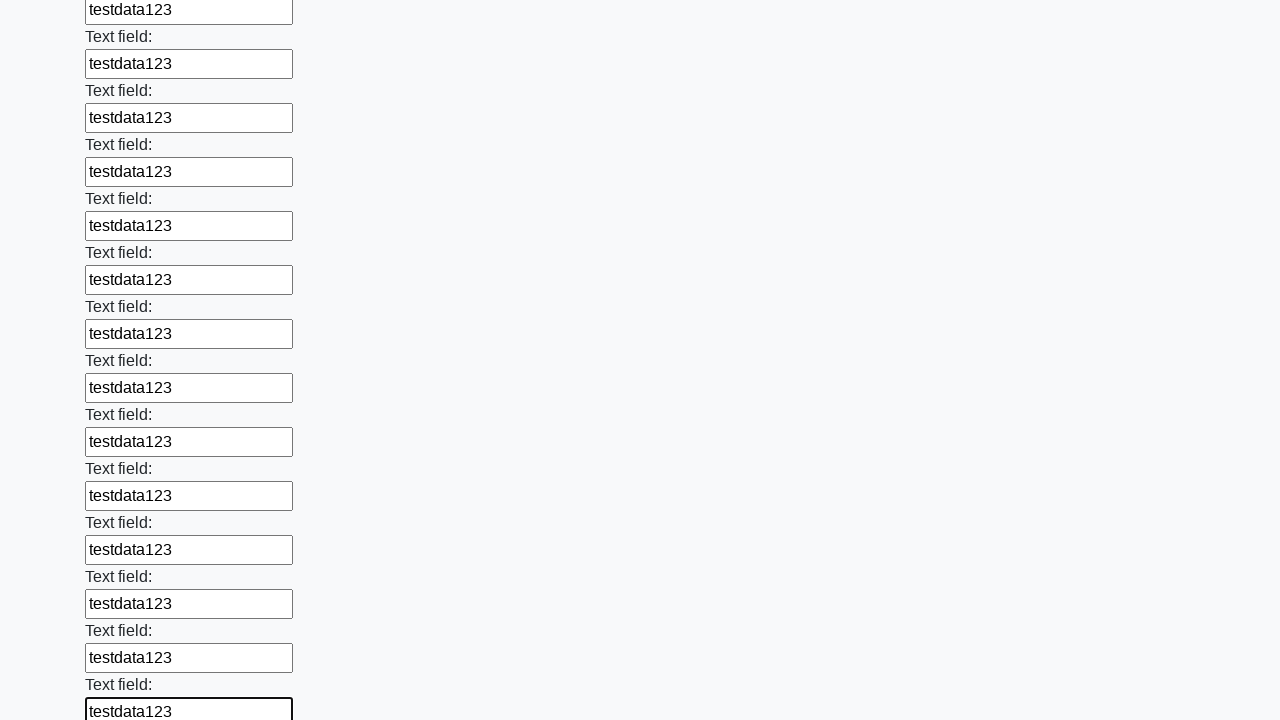

Filled a text input field with 'testdata123' on [type="text"] >> nth=60
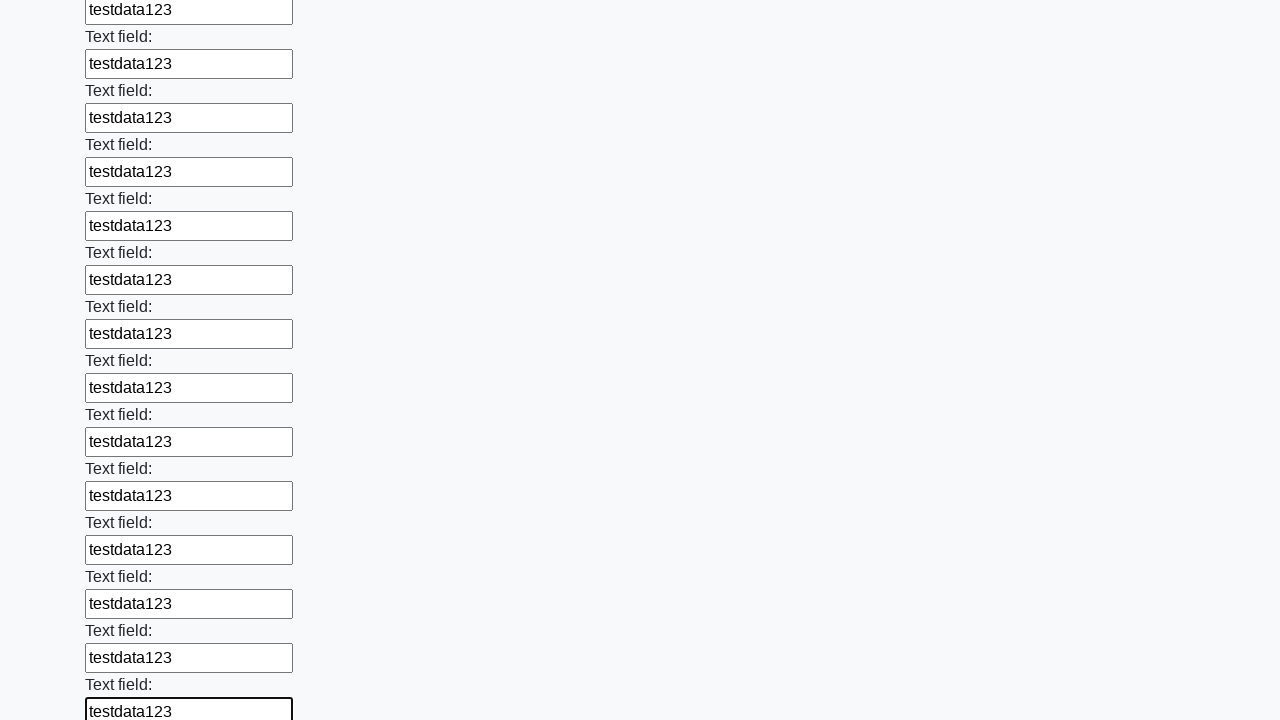

Filled a text input field with 'testdata123' on [type="text"] >> nth=61
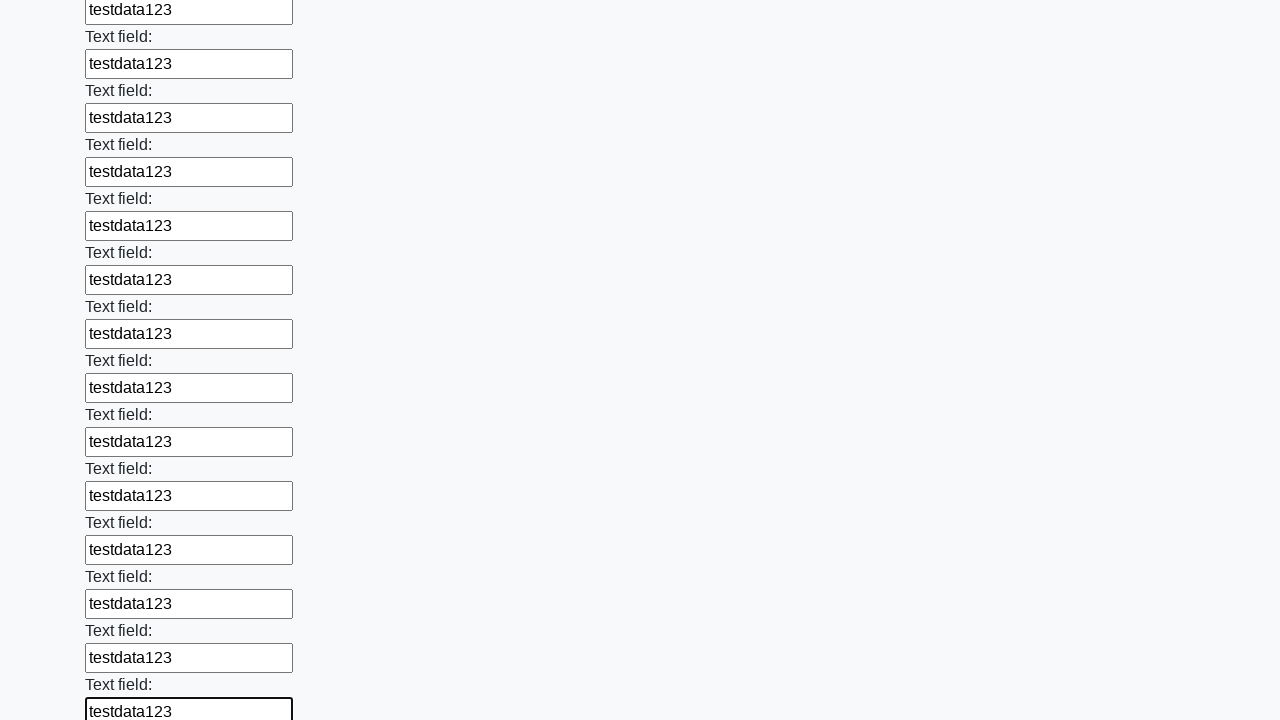

Filled a text input field with 'testdata123' on [type="text"] >> nth=62
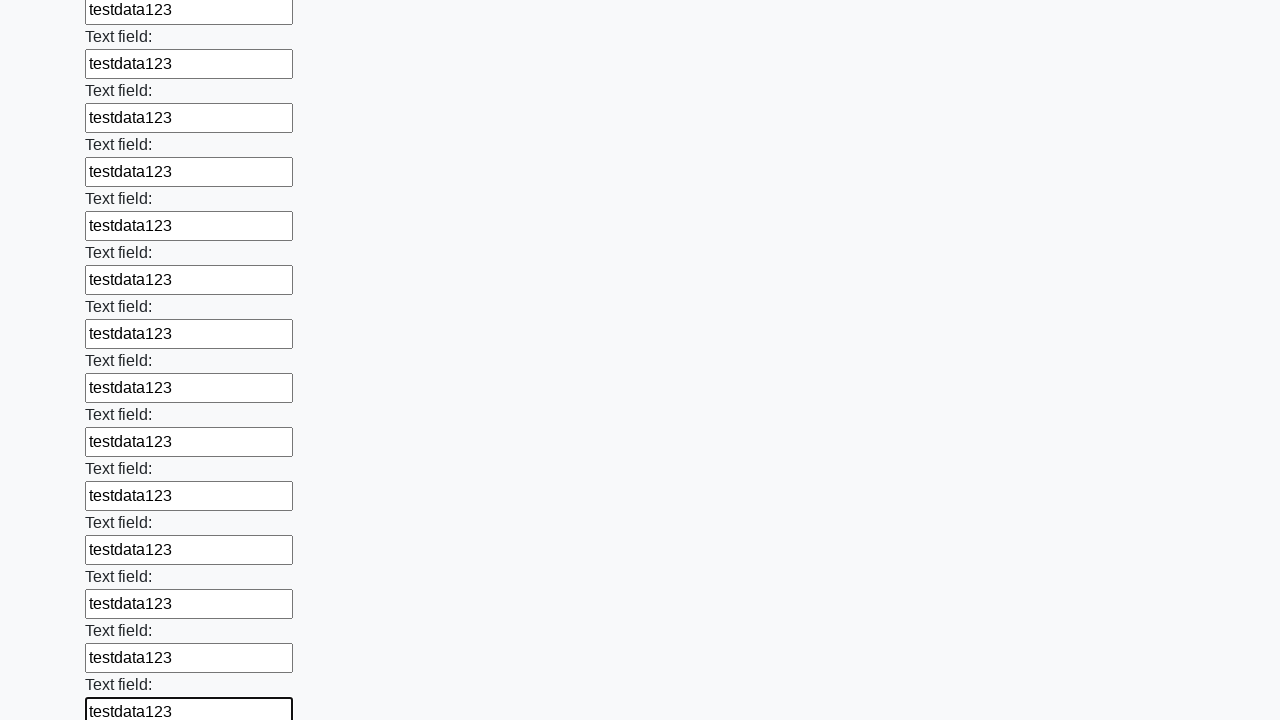

Filled a text input field with 'testdata123' on [type="text"] >> nth=63
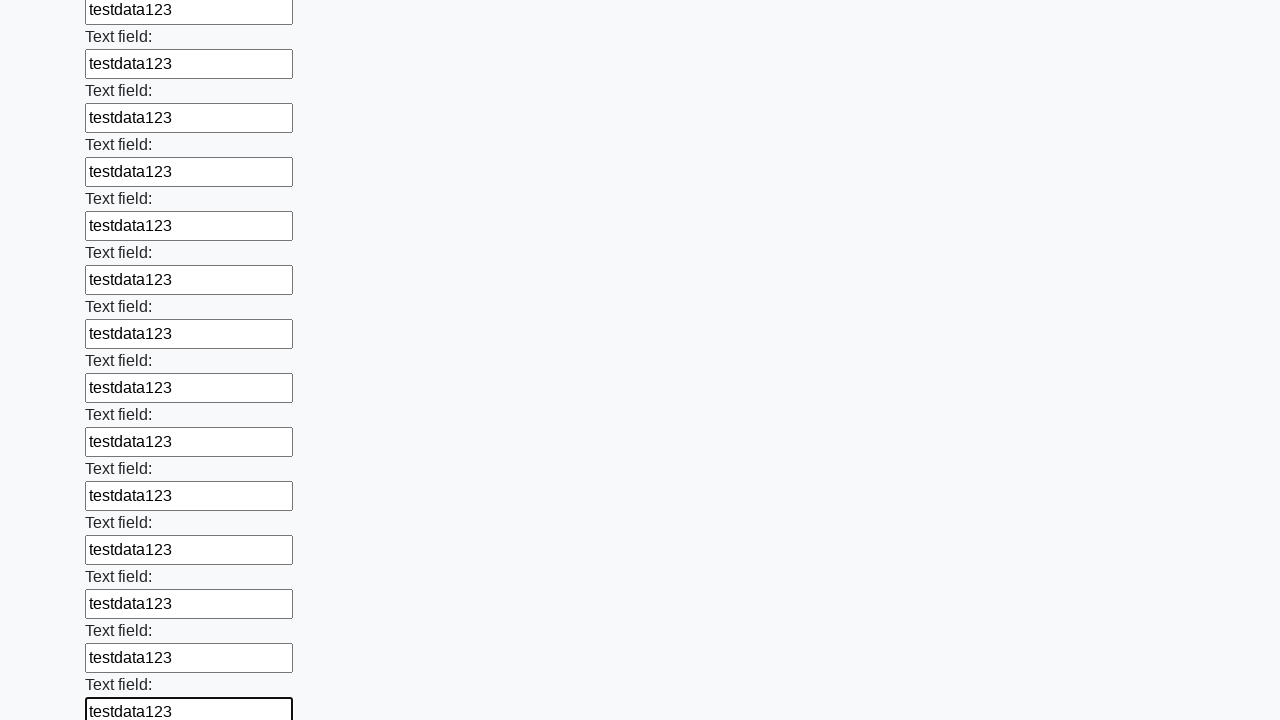

Filled a text input field with 'testdata123' on [type="text"] >> nth=64
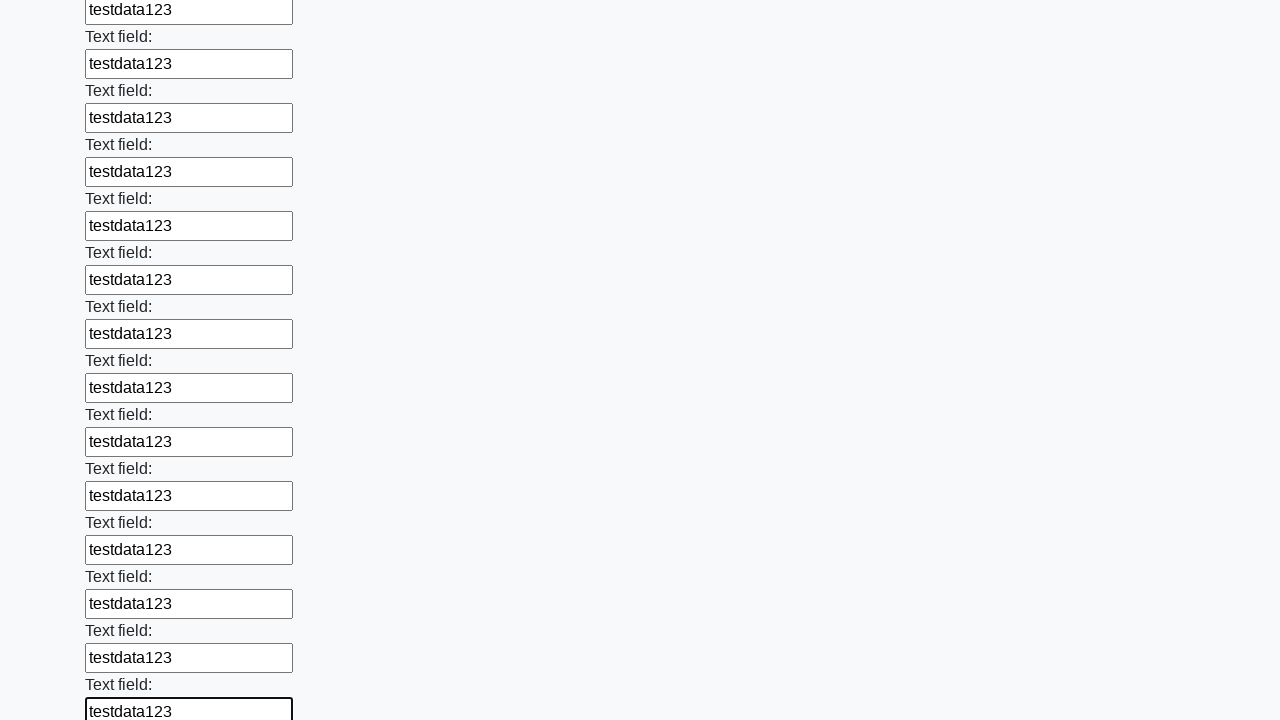

Filled a text input field with 'testdata123' on [type="text"] >> nth=65
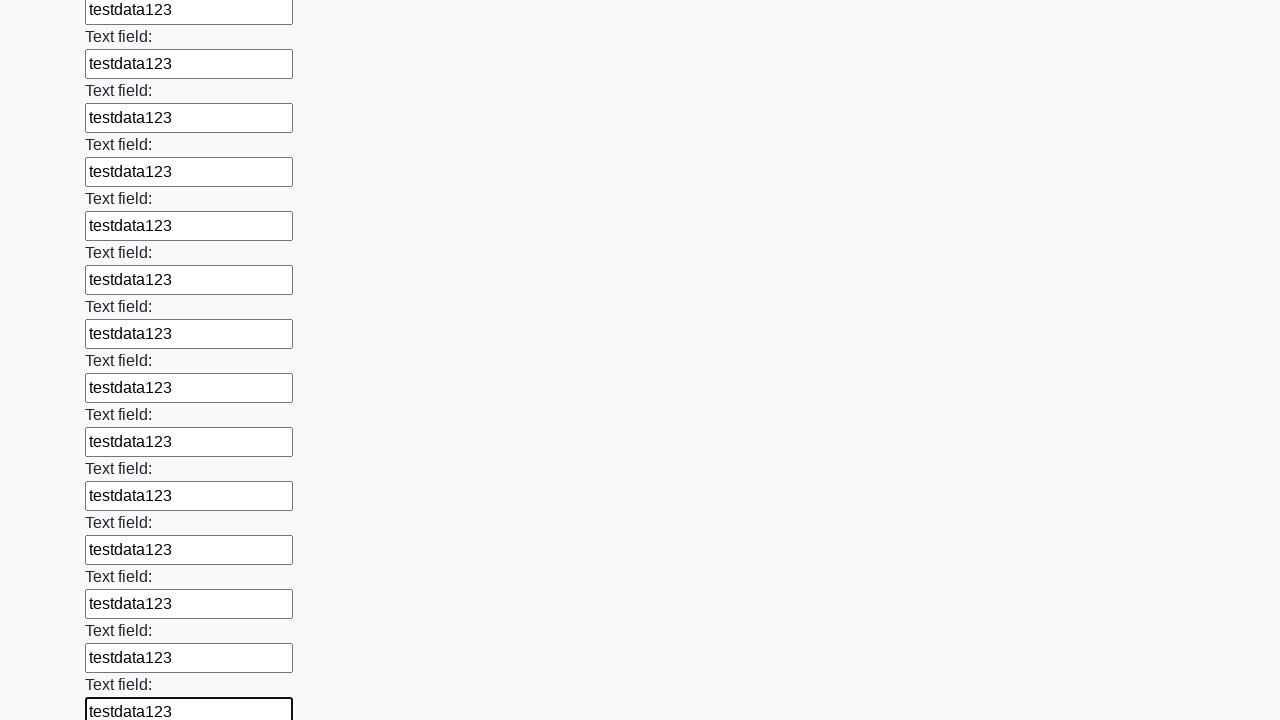

Filled a text input field with 'testdata123' on [type="text"] >> nth=66
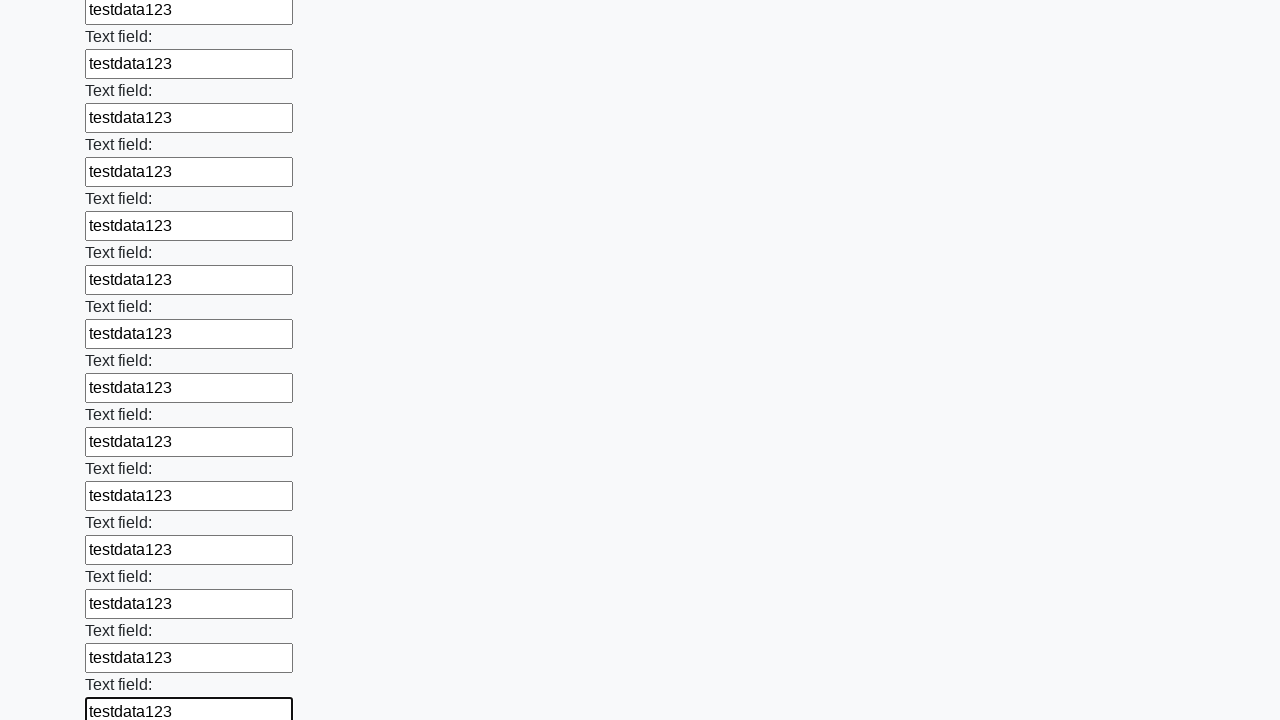

Filled a text input field with 'testdata123' on [type="text"] >> nth=67
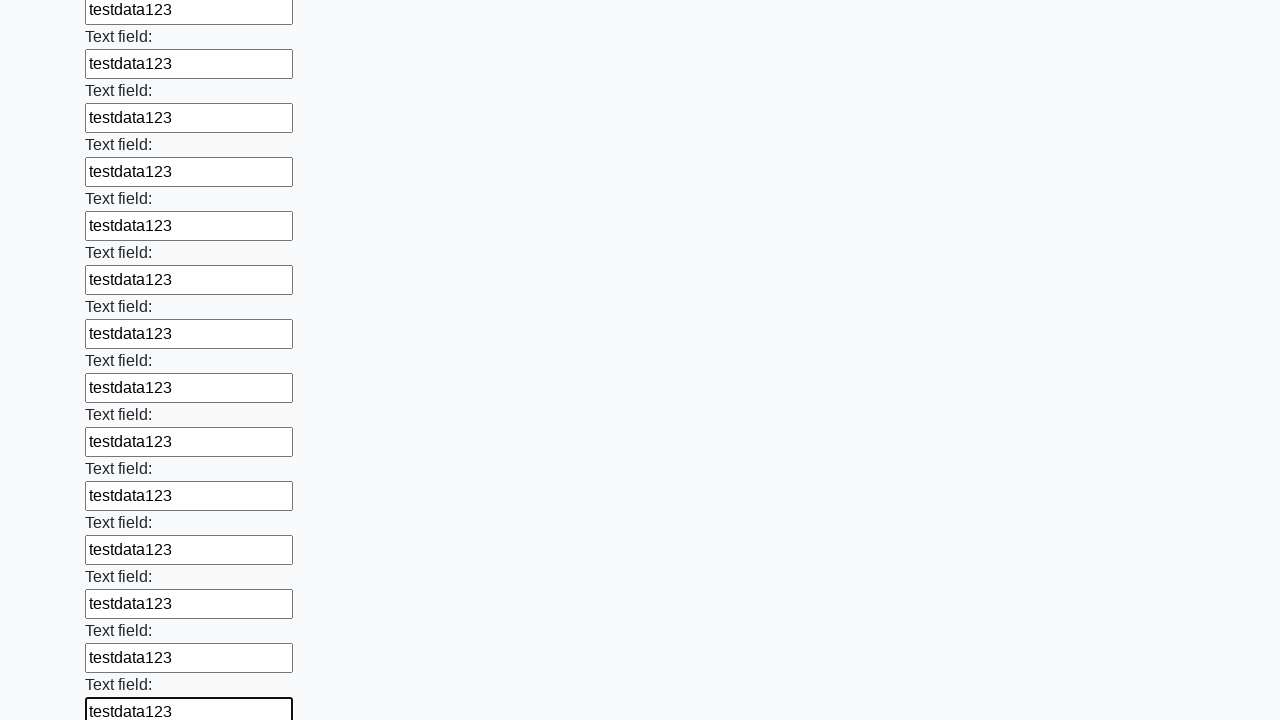

Filled a text input field with 'testdata123' on [type="text"] >> nth=68
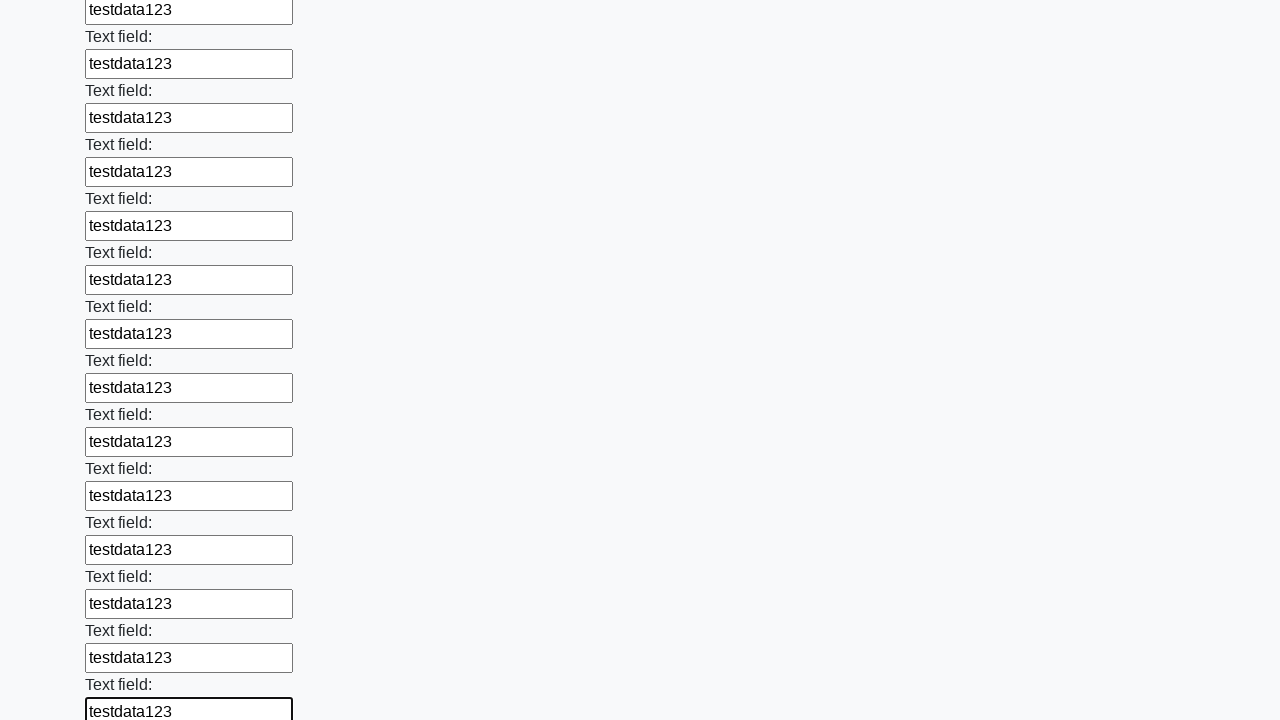

Filled a text input field with 'testdata123' on [type="text"] >> nth=69
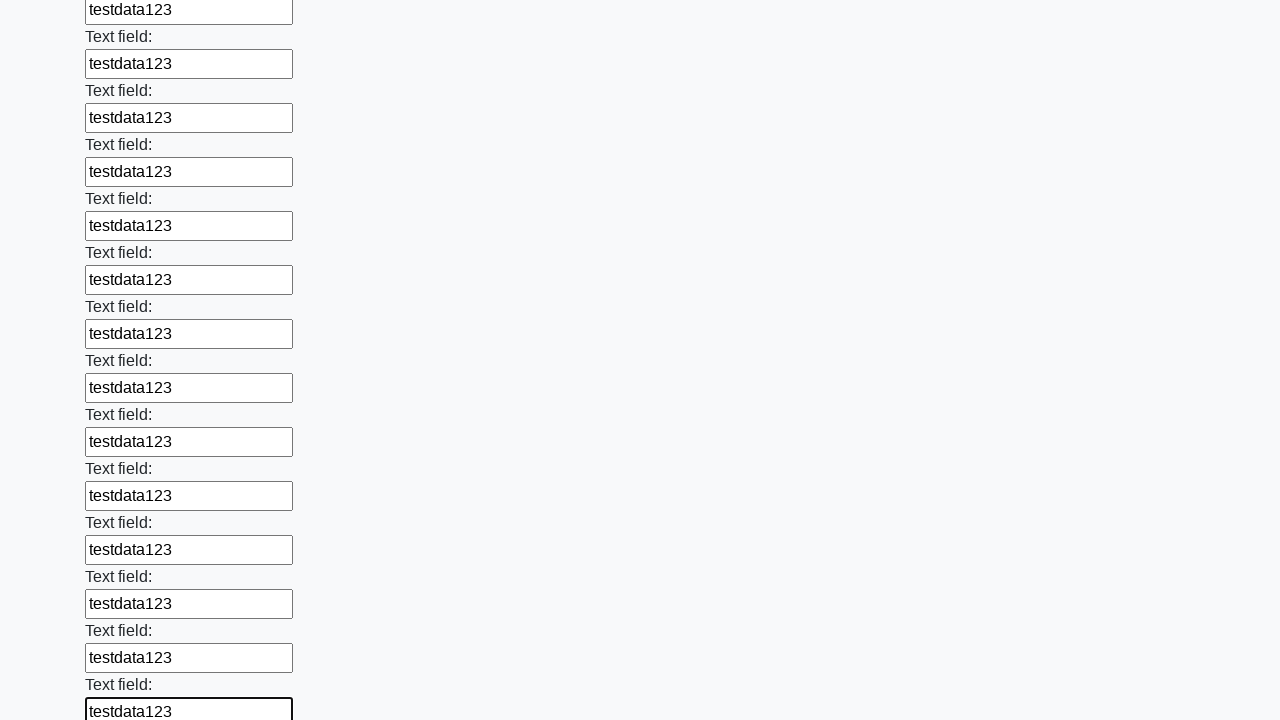

Filled a text input field with 'testdata123' on [type="text"] >> nth=70
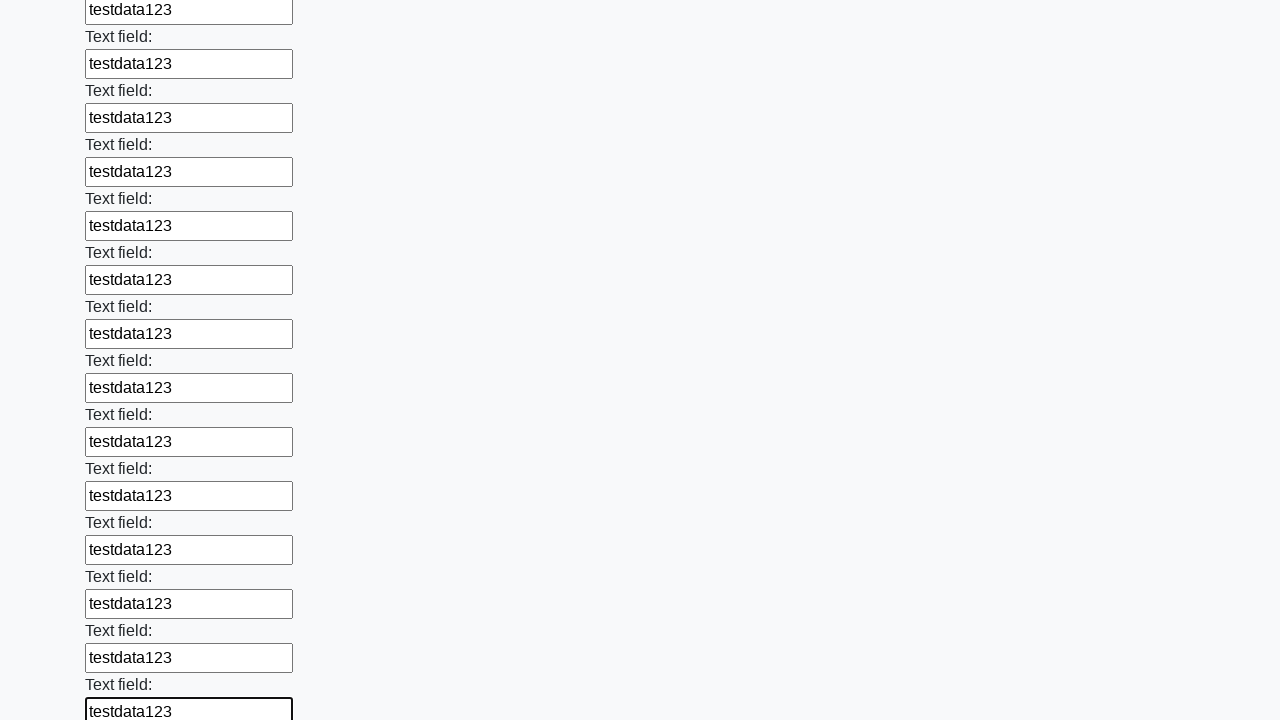

Filled a text input field with 'testdata123' on [type="text"] >> nth=71
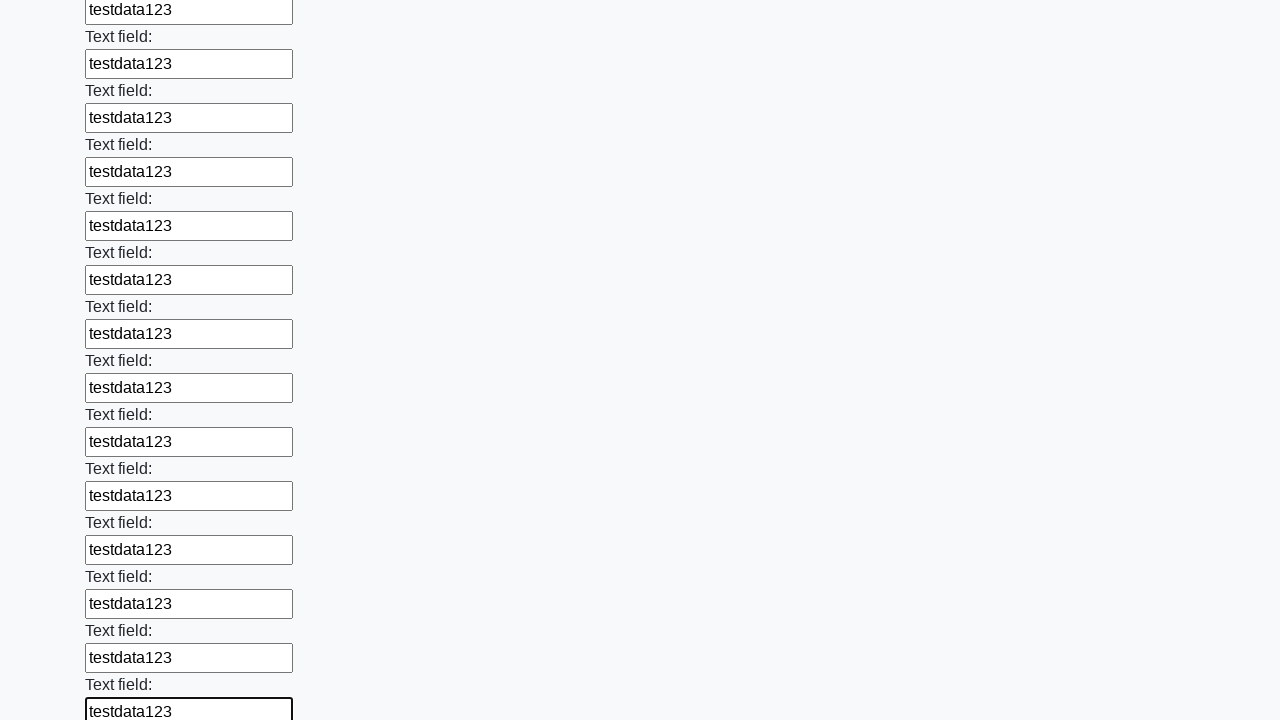

Filled a text input field with 'testdata123' on [type="text"] >> nth=72
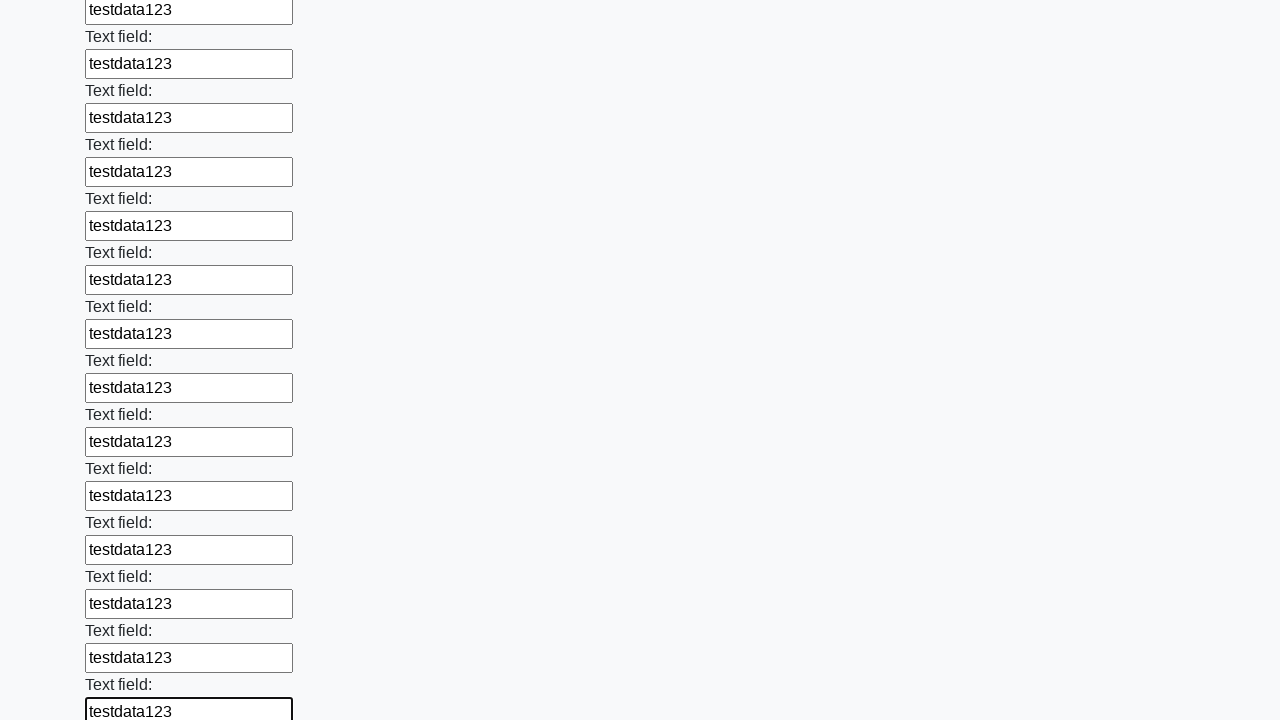

Filled a text input field with 'testdata123' on [type="text"] >> nth=73
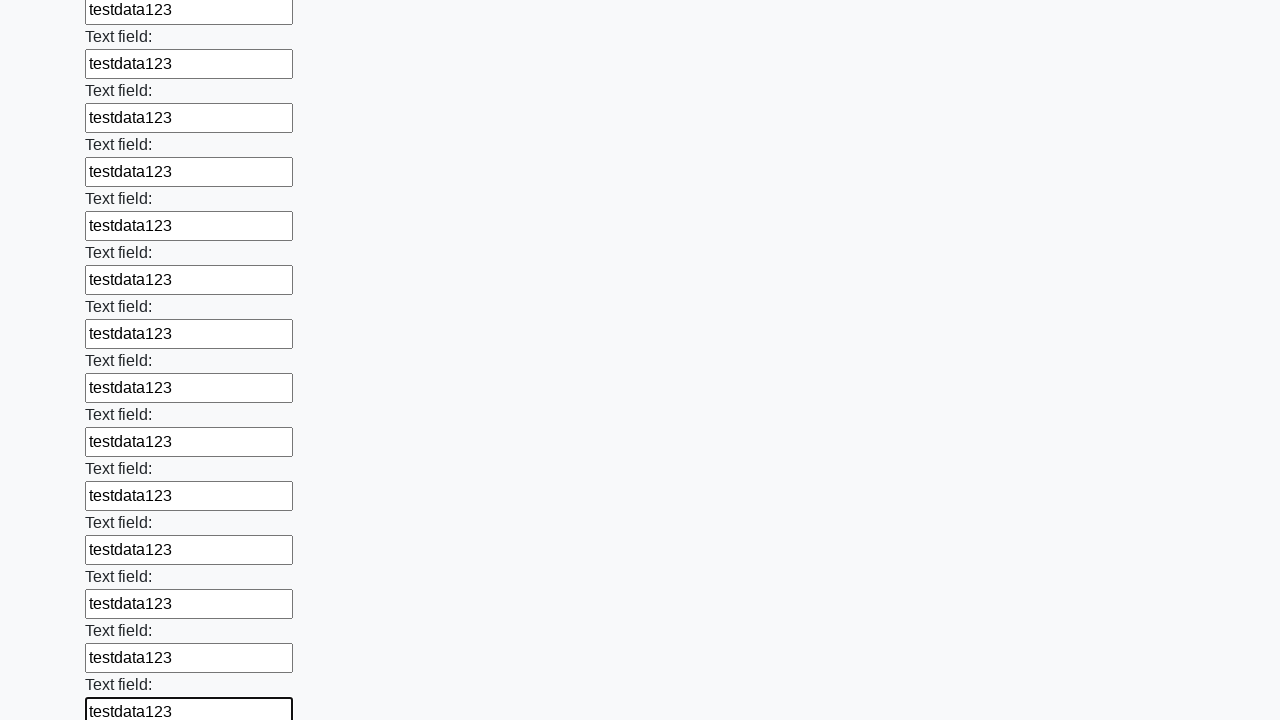

Filled a text input field with 'testdata123' on [type="text"] >> nth=74
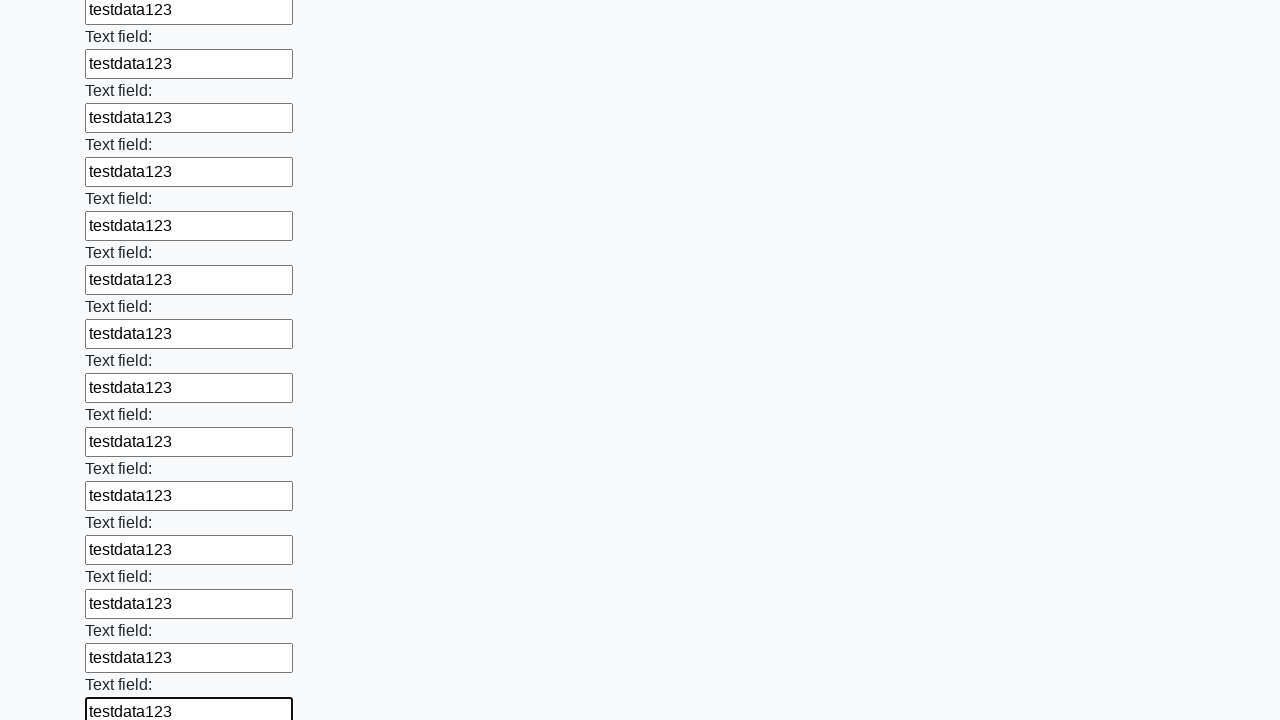

Filled a text input field with 'testdata123' on [type="text"] >> nth=75
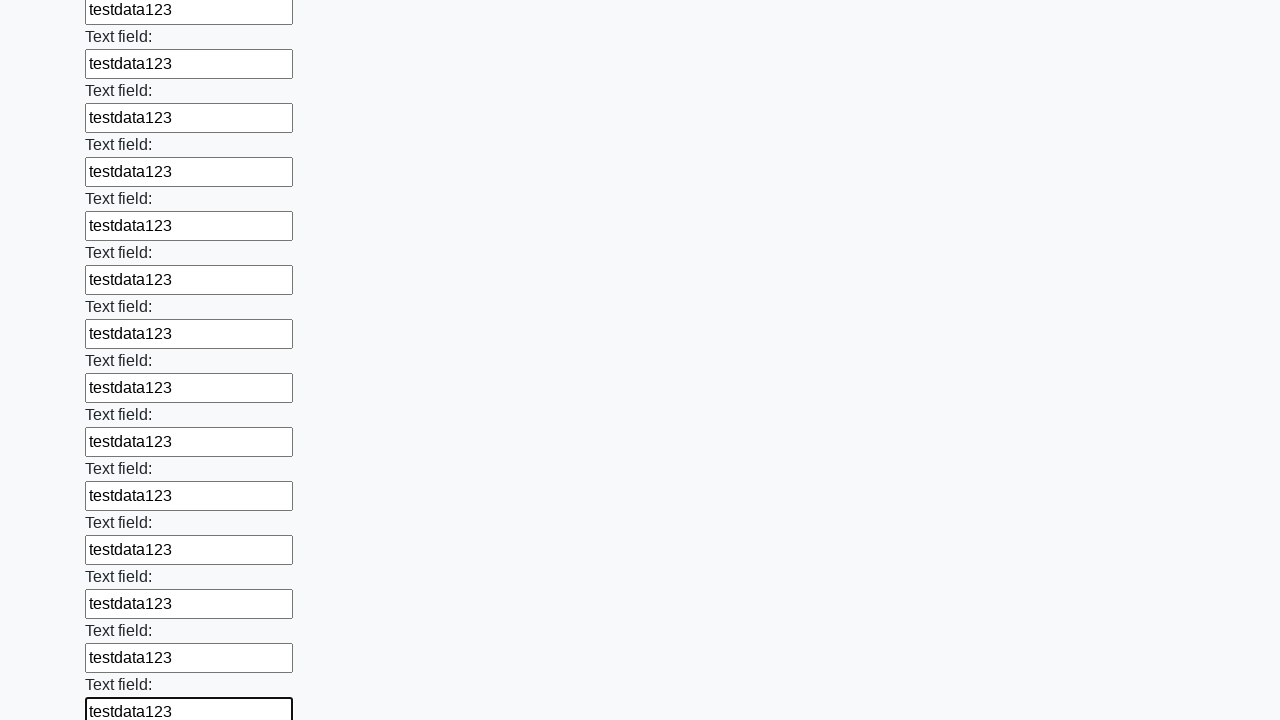

Filled a text input field with 'testdata123' on [type="text"] >> nth=76
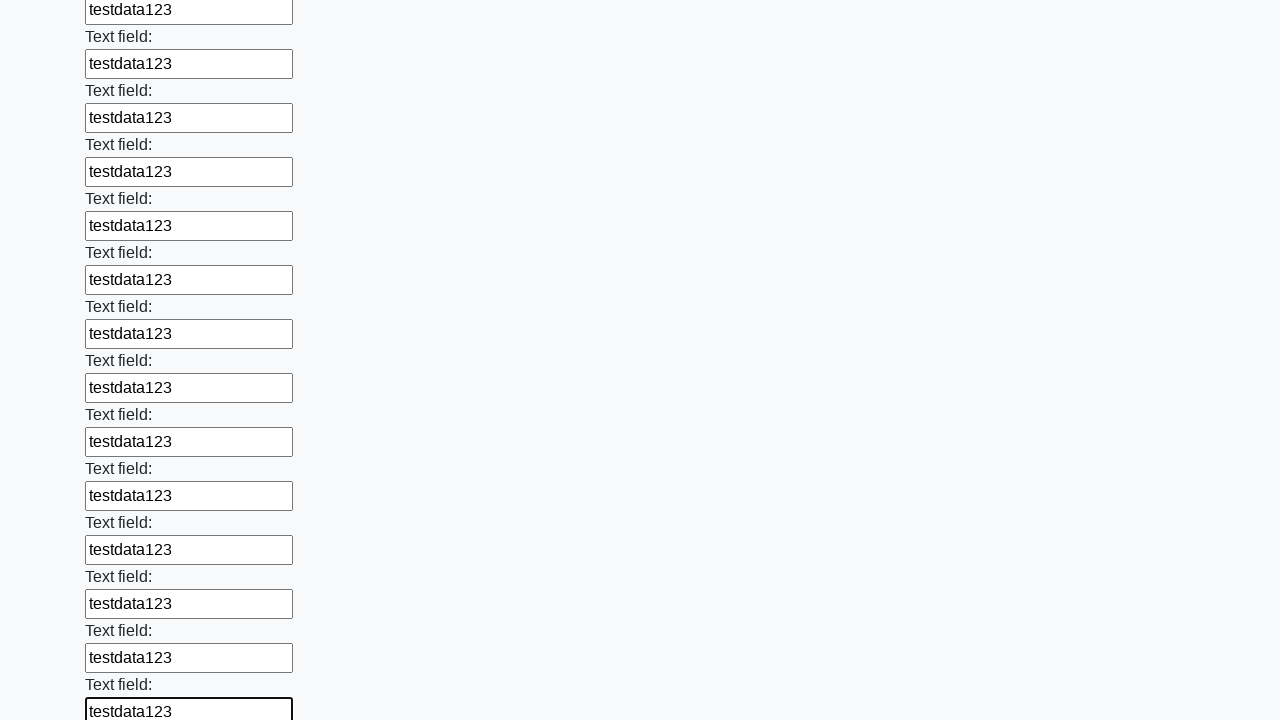

Filled a text input field with 'testdata123' on [type="text"] >> nth=77
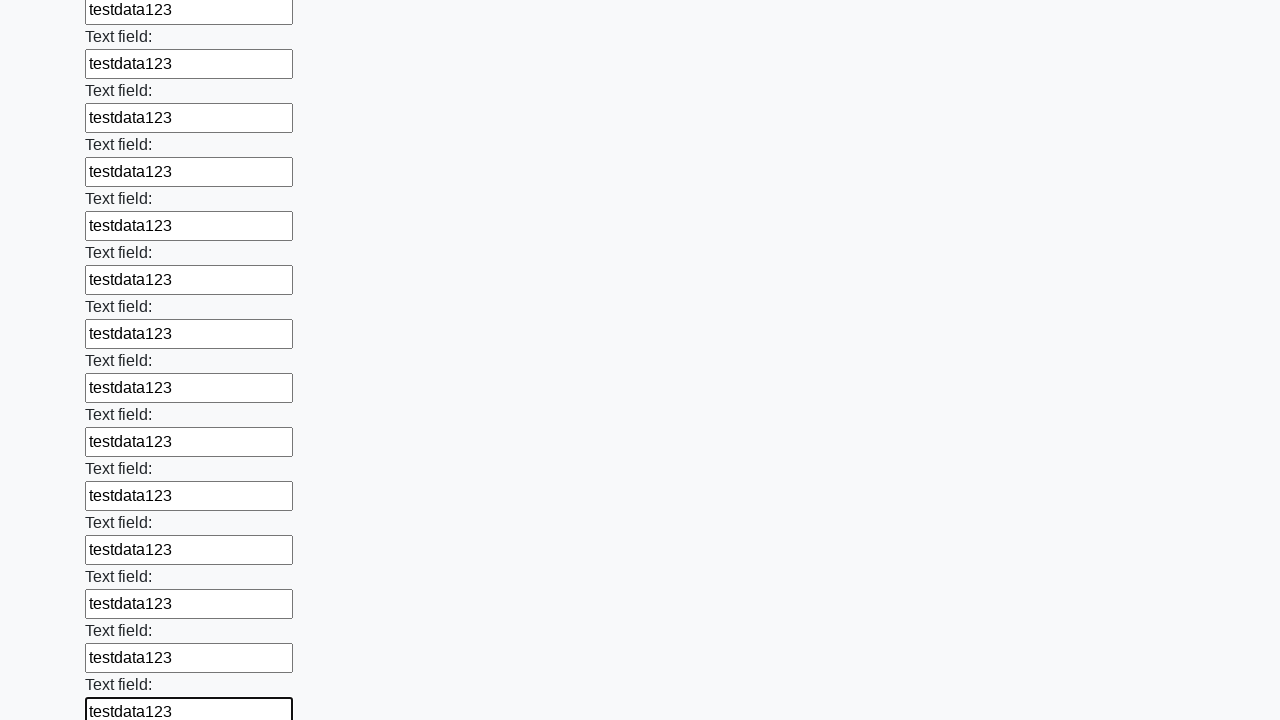

Filled a text input field with 'testdata123' on [type="text"] >> nth=78
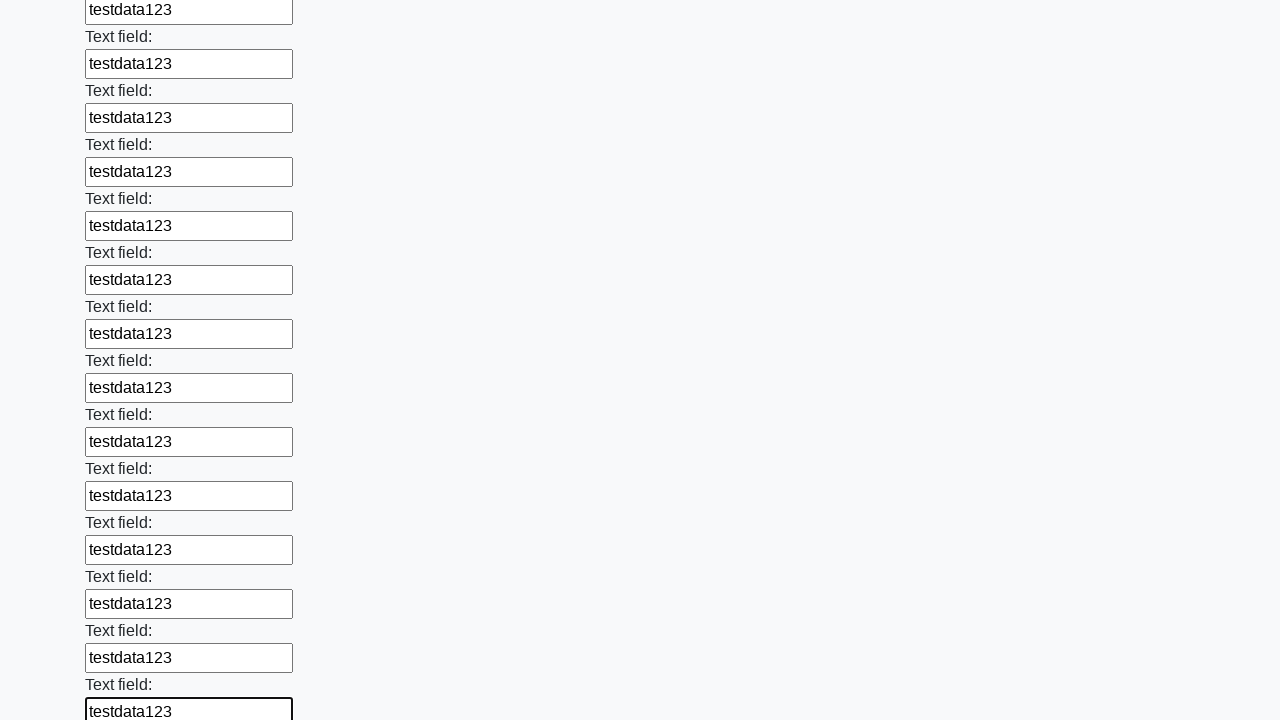

Filled a text input field with 'testdata123' on [type="text"] >> nth=79
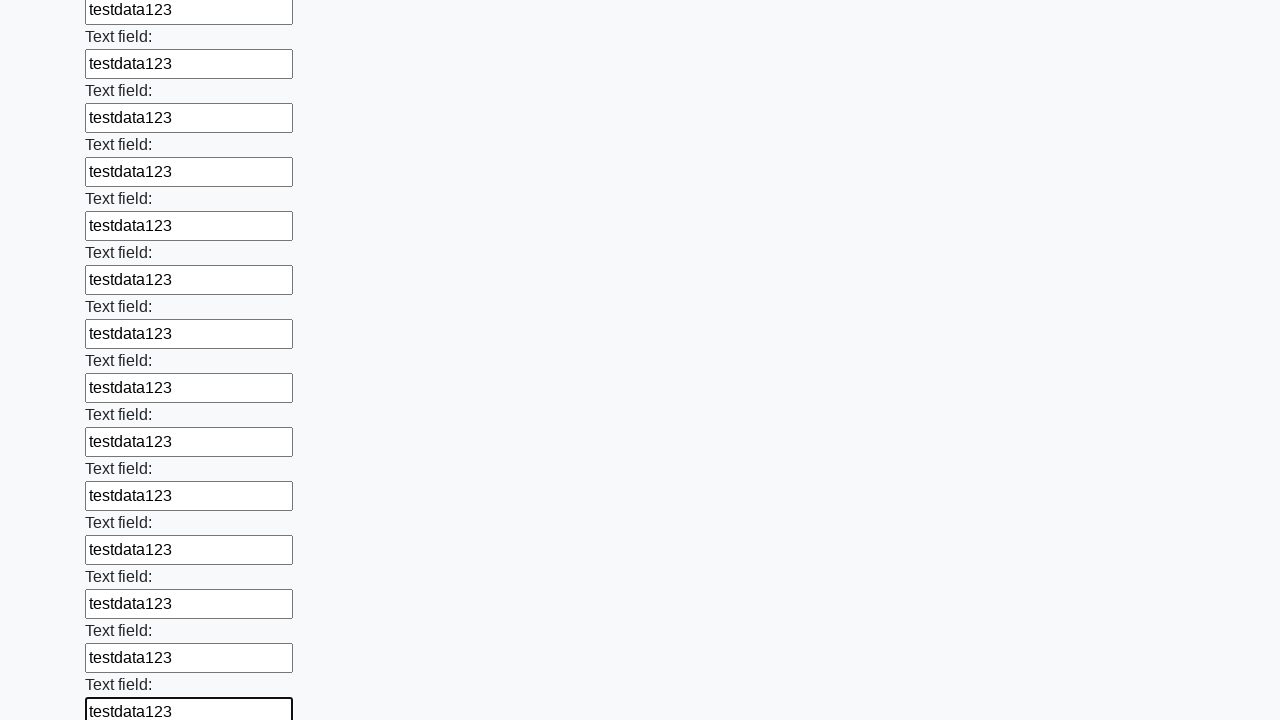

Filled a text input field with 'testdata123' on [type="text"] >> nth=80
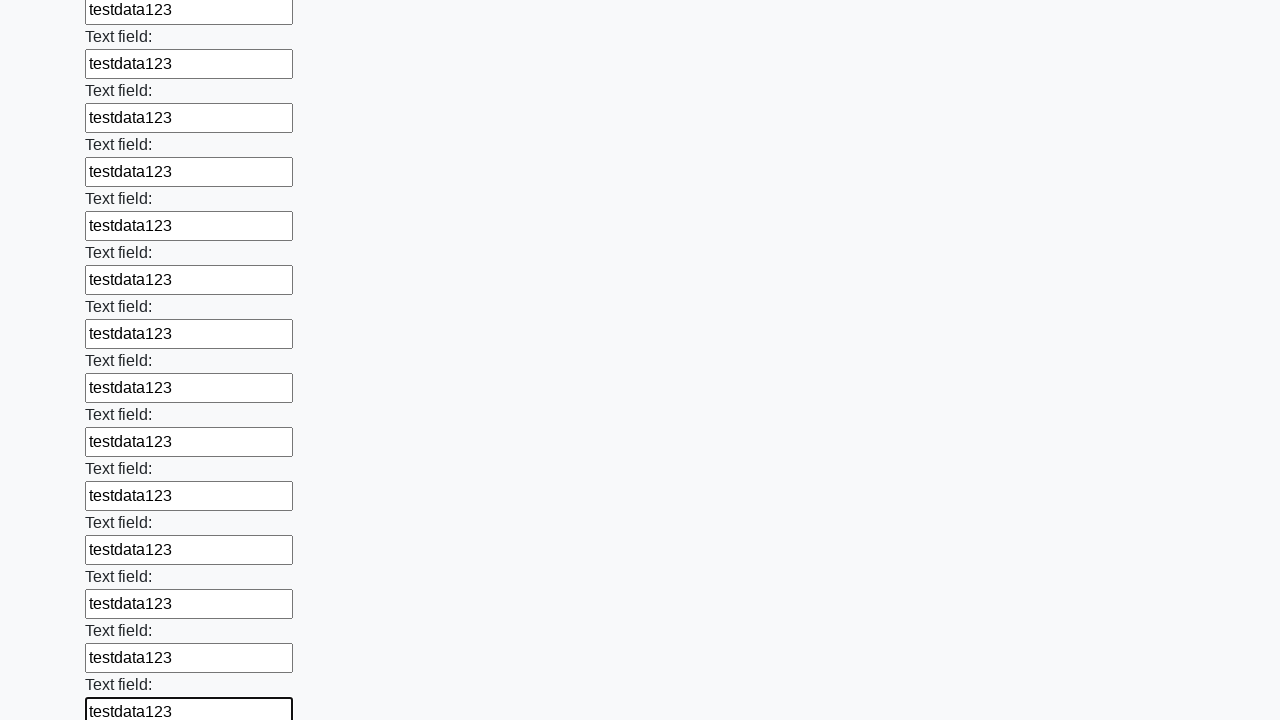

Filled a text input field with 'testdata123' on [type="text"] >> nth=81
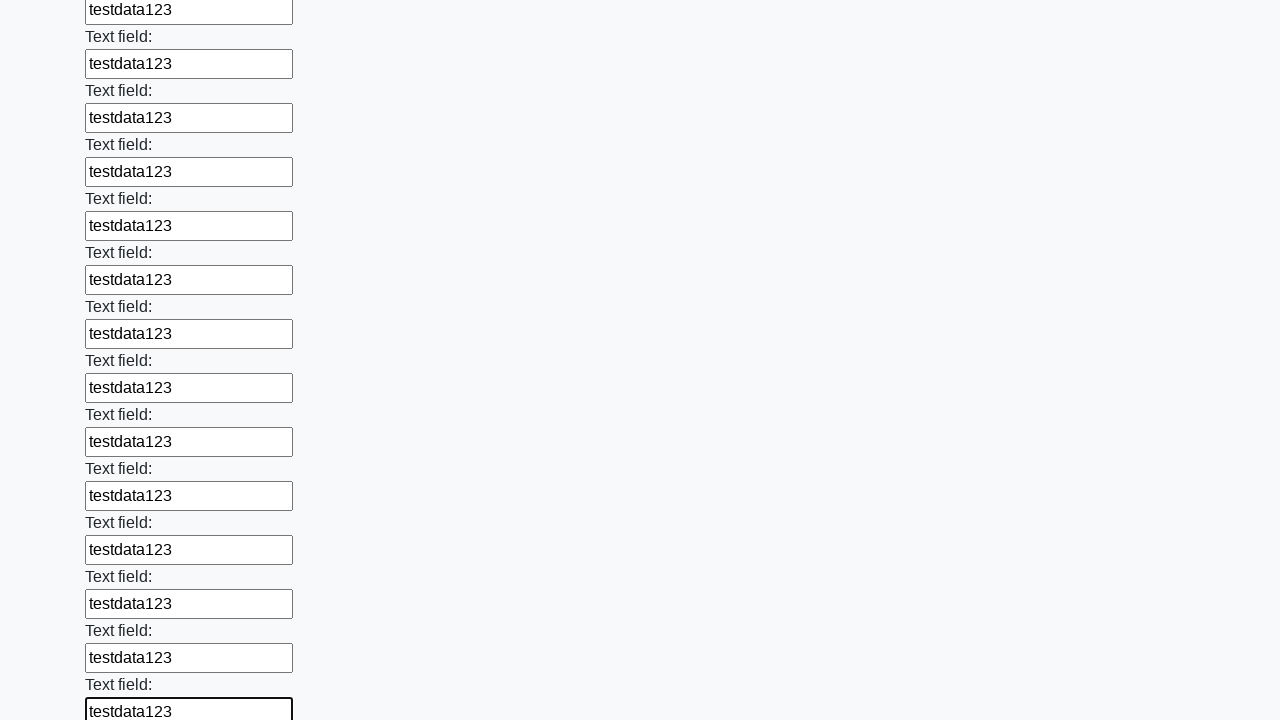

Filled a text input field with 'testdata123' on [type="text"] >> nth=82
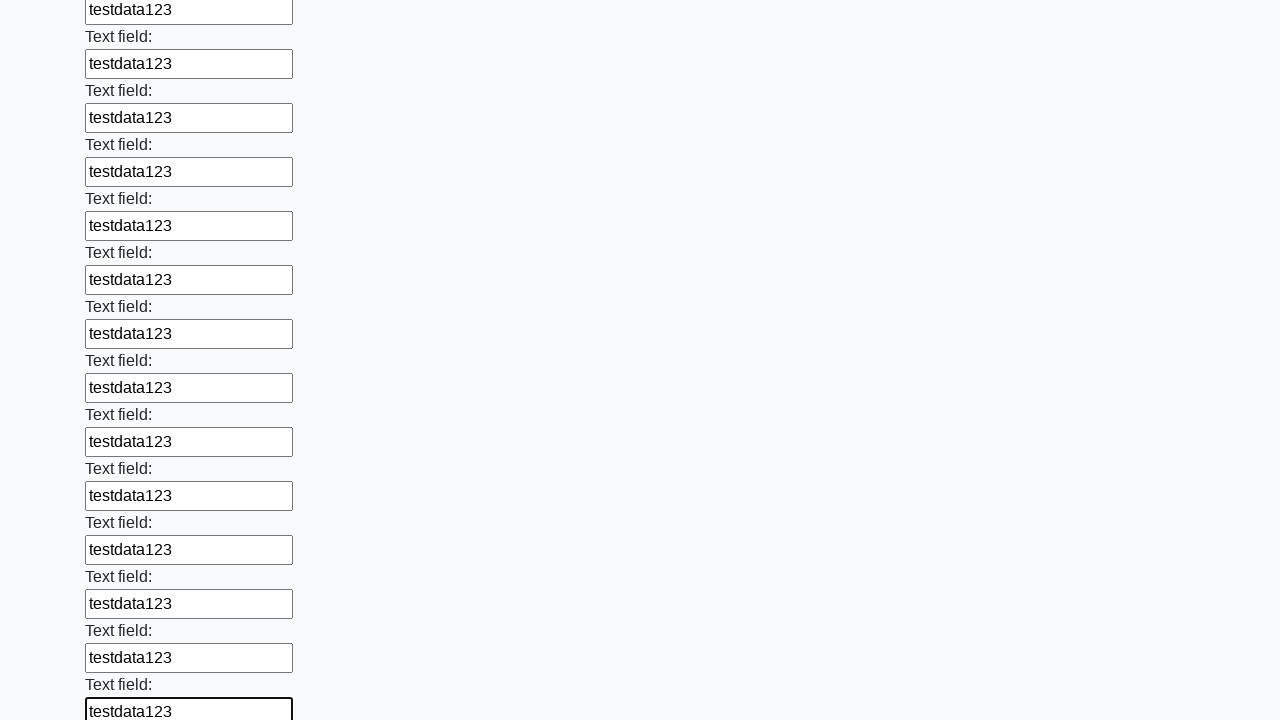

Filled a text input field with 'testdata123' on [type="text"] >> nth=83
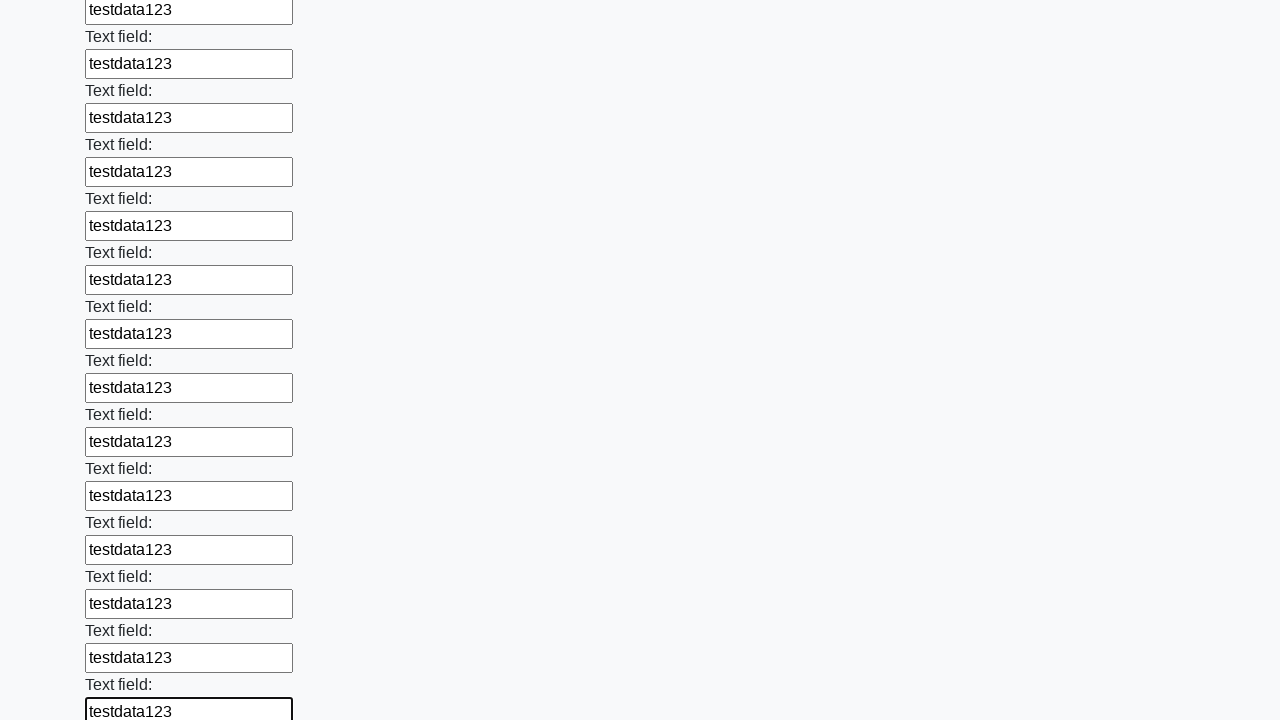

Filled a text input field with 'testdata123' on [type="text"] >> nth=84
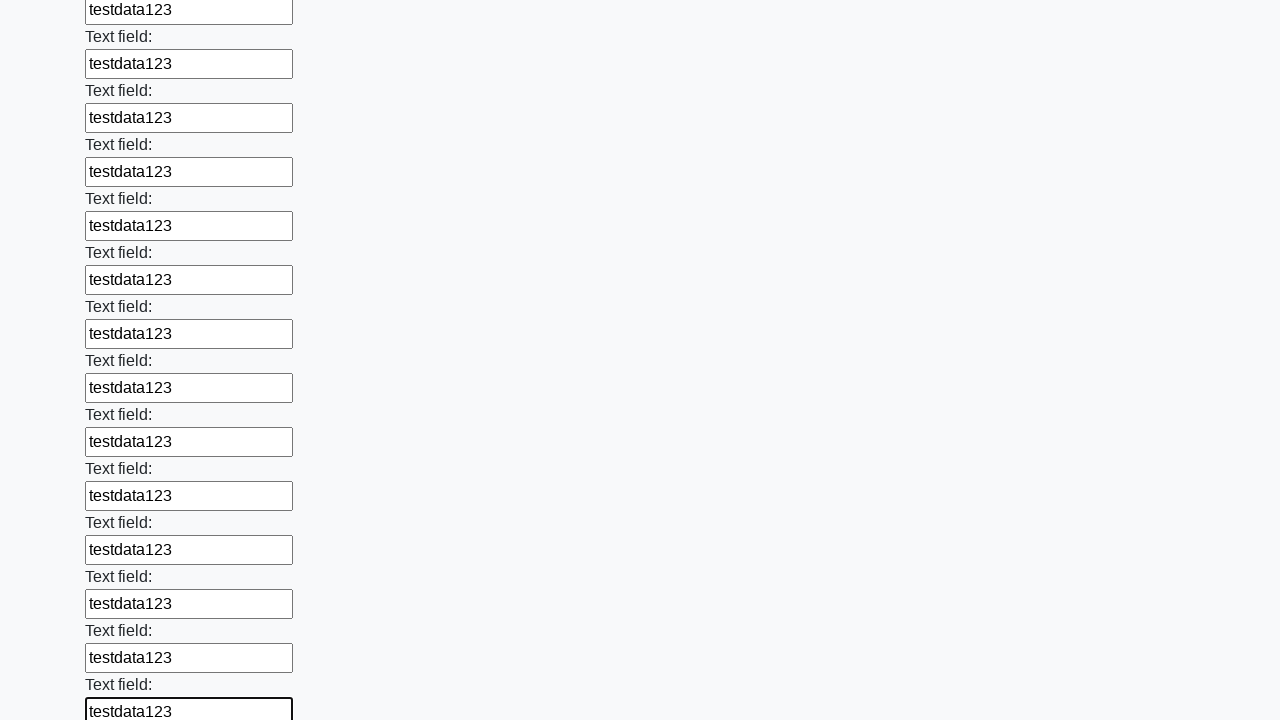

Filled a text input field with 'testdata123' on [type="text"] >> nth=85
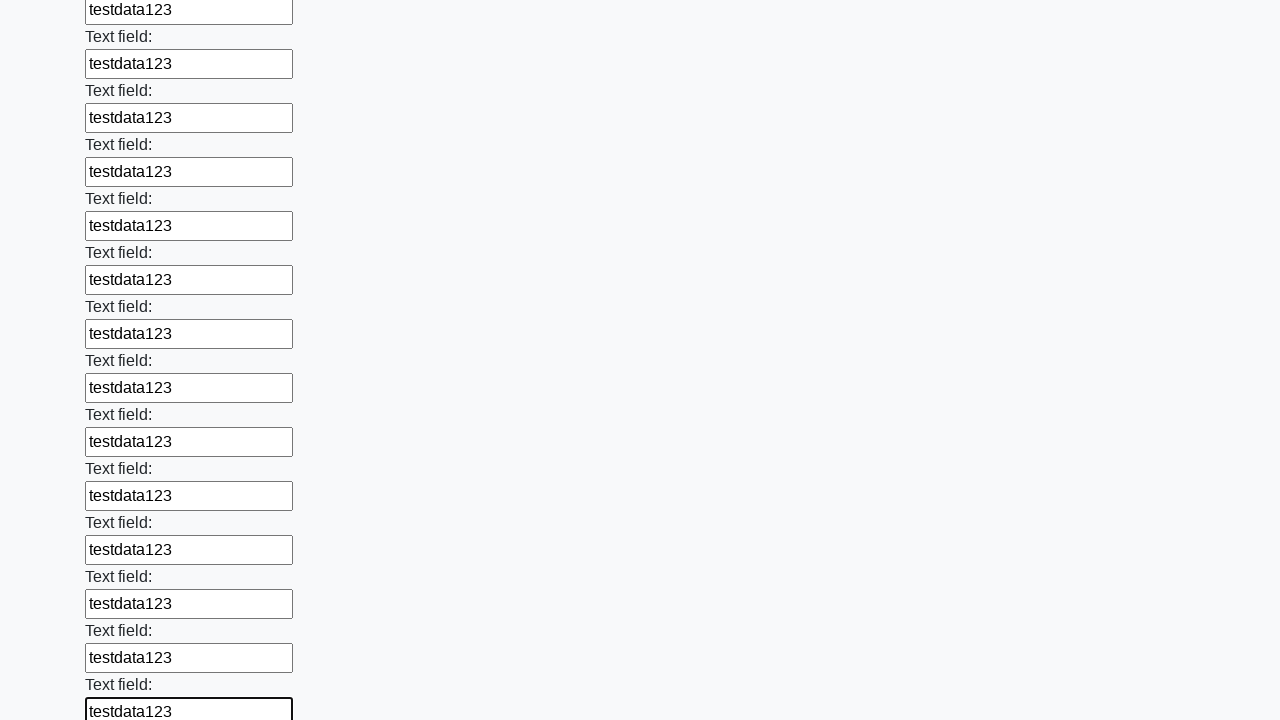

Filled a text input field with 'testdata123' on [type="text"] >> nth=86
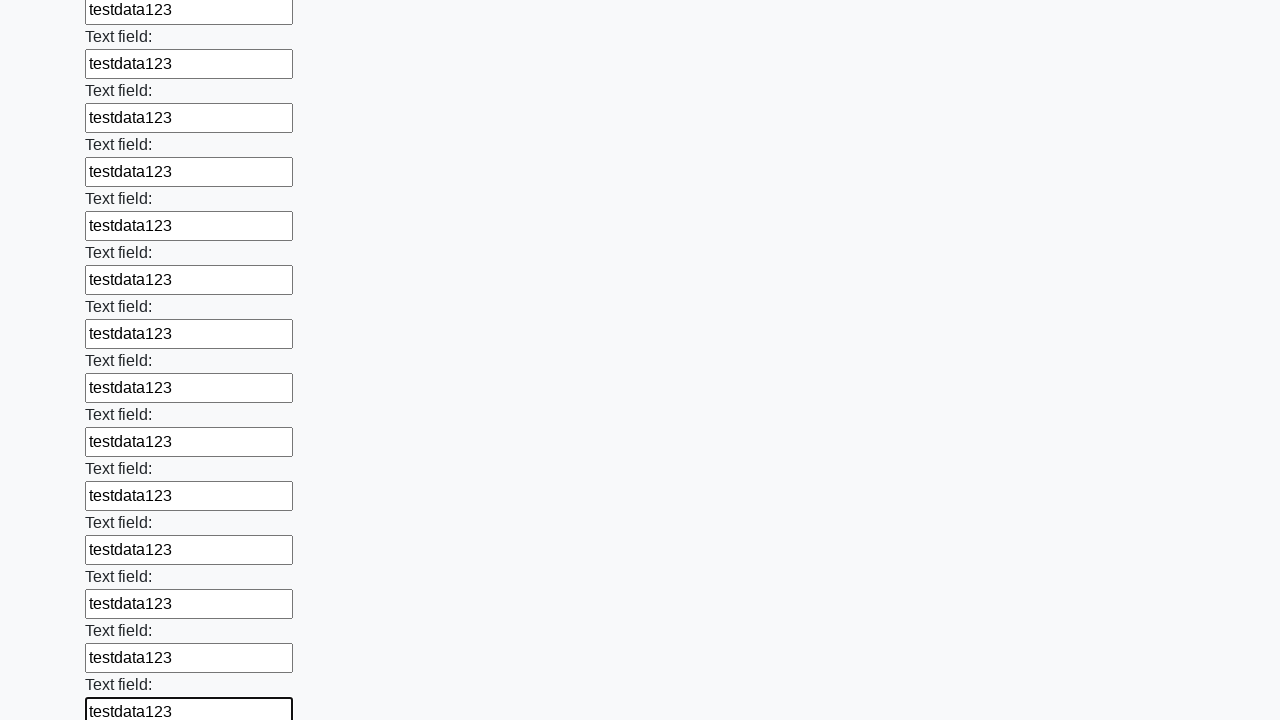

Filled a text input field with 'testdata123' on [type="text"] >> nth=87
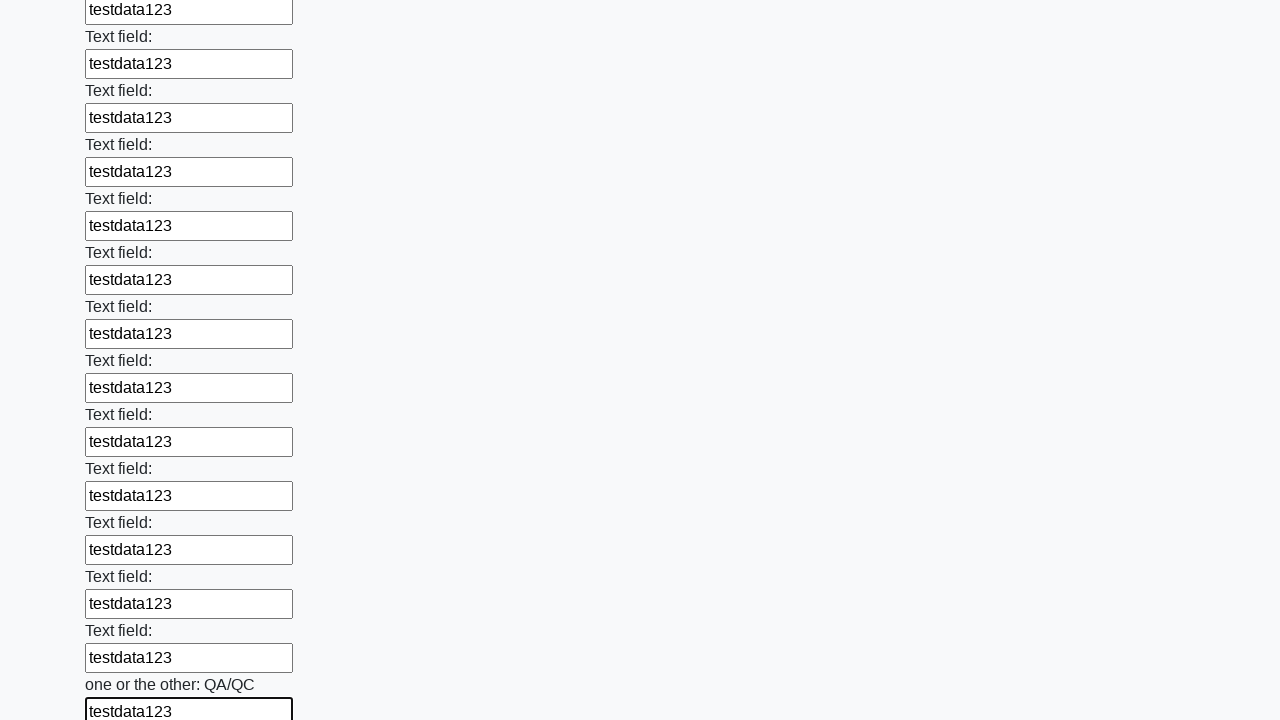

Filled a text input field with 'testdata123' on [type="text"] >> nth=88
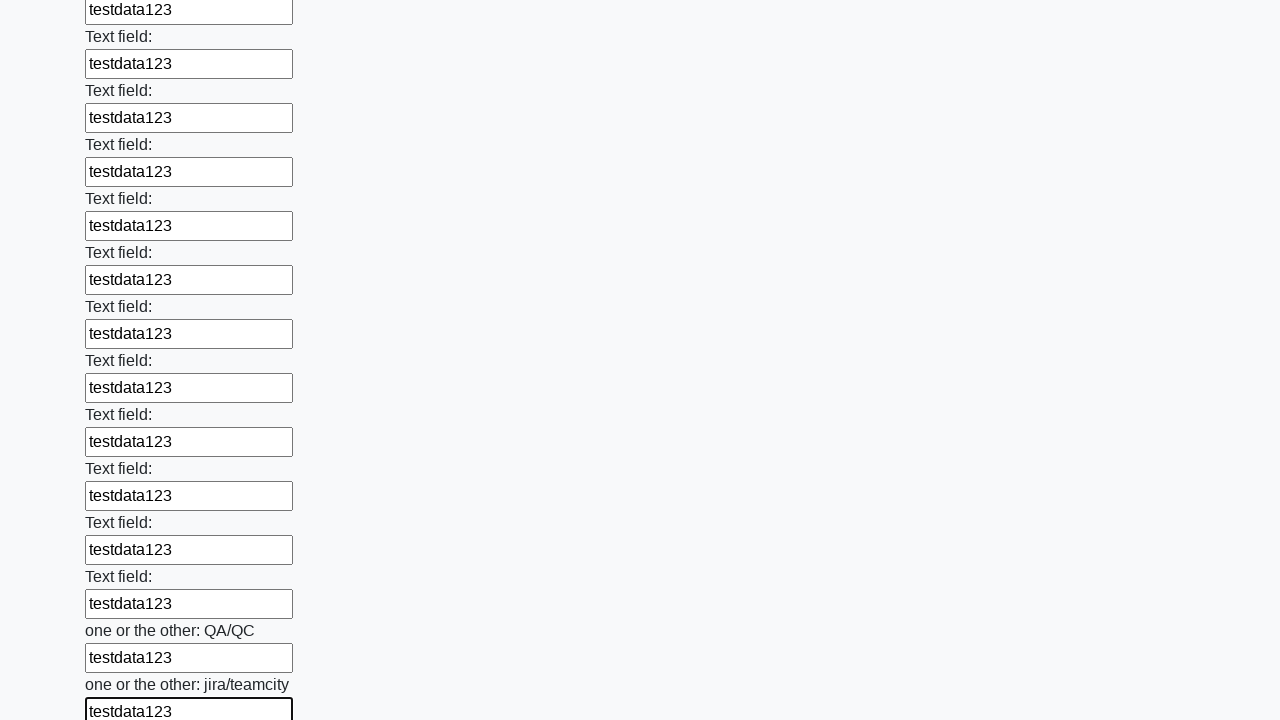

Filled a text input field with 'testdata123' on [type="text"] >> nth=89
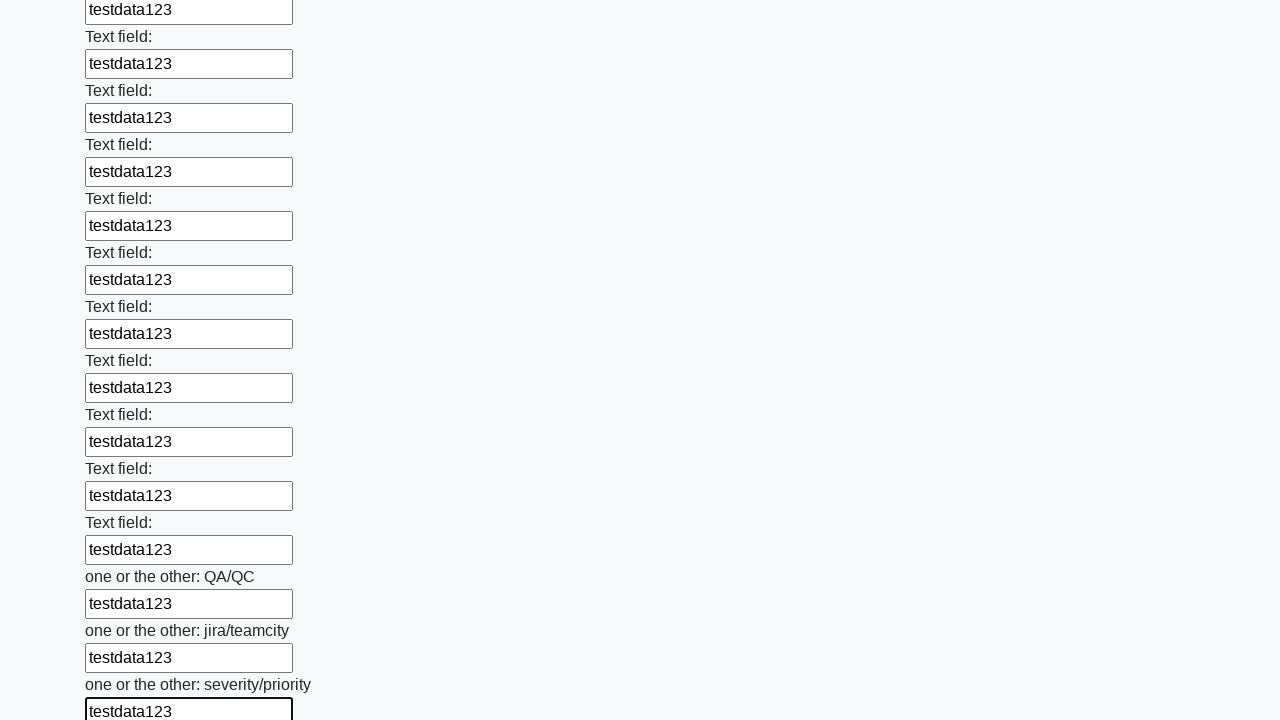

Filled a text input field with 'testdata123' on [type="text"] >> nth=90
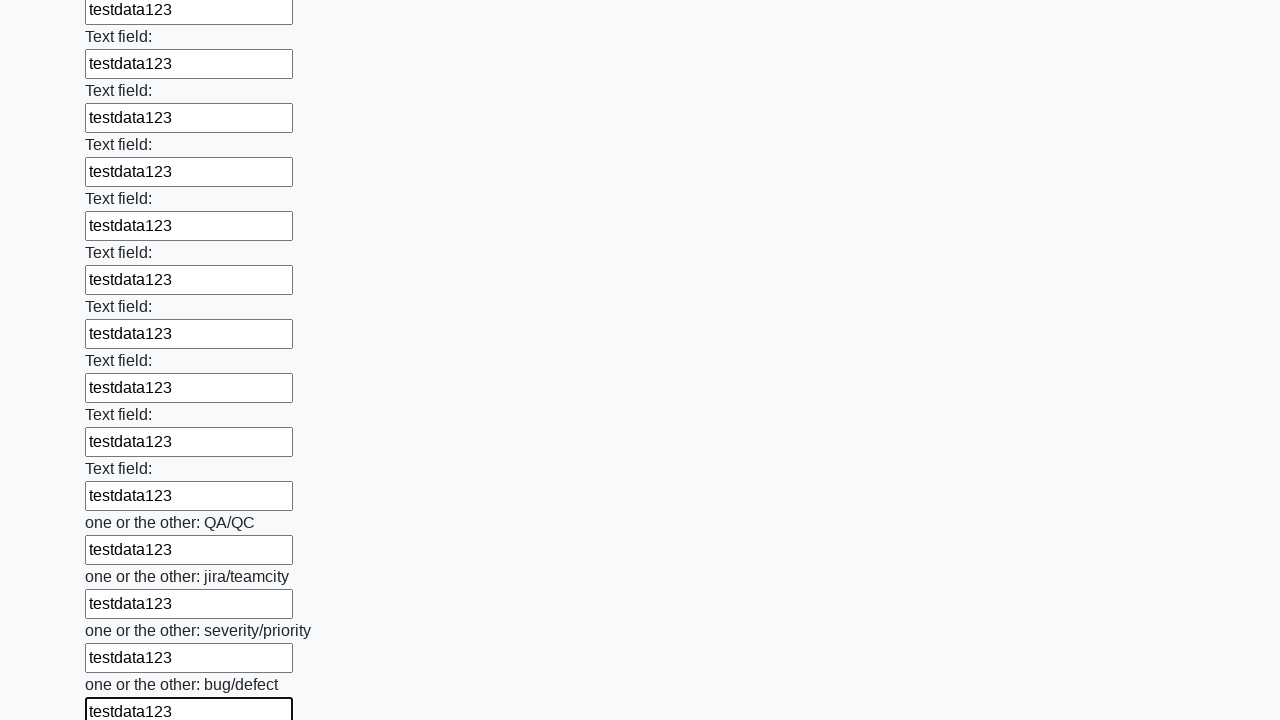

Filled a text input field with 'testdata123' on [type="text"] >> nth=91
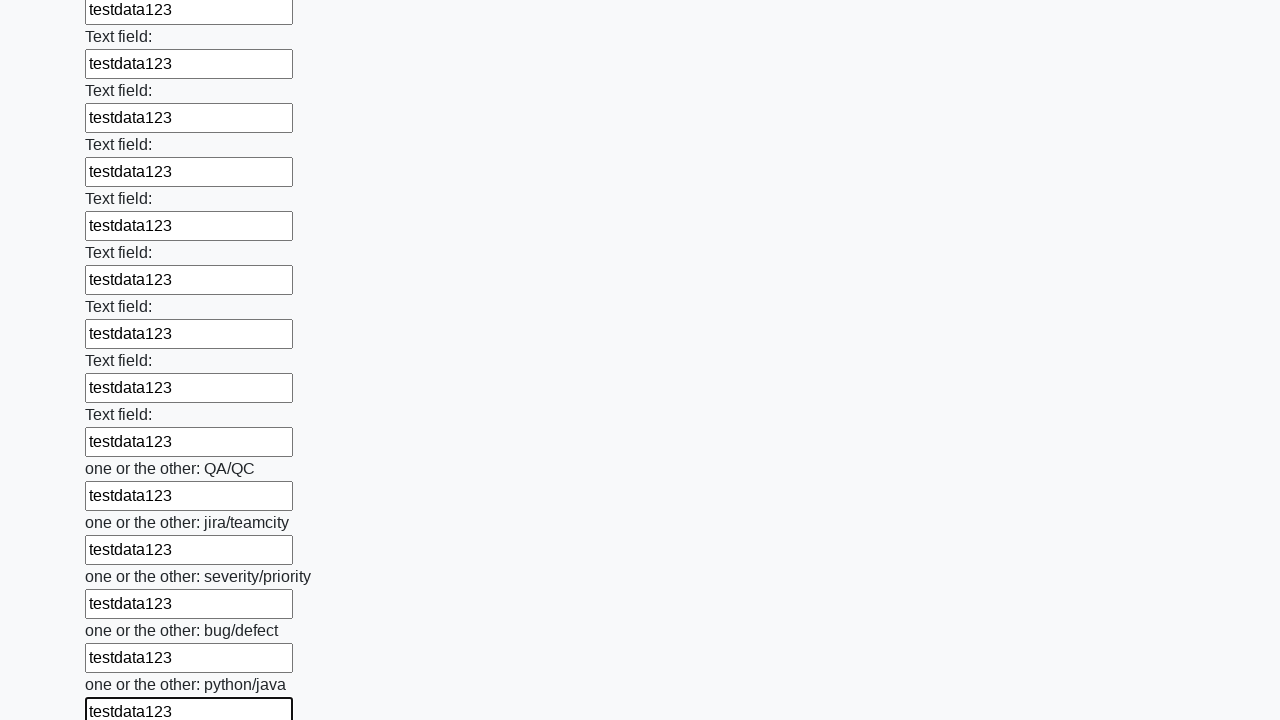

Filled a text input field with 'testdata123' on [type="text"] >> nth=92
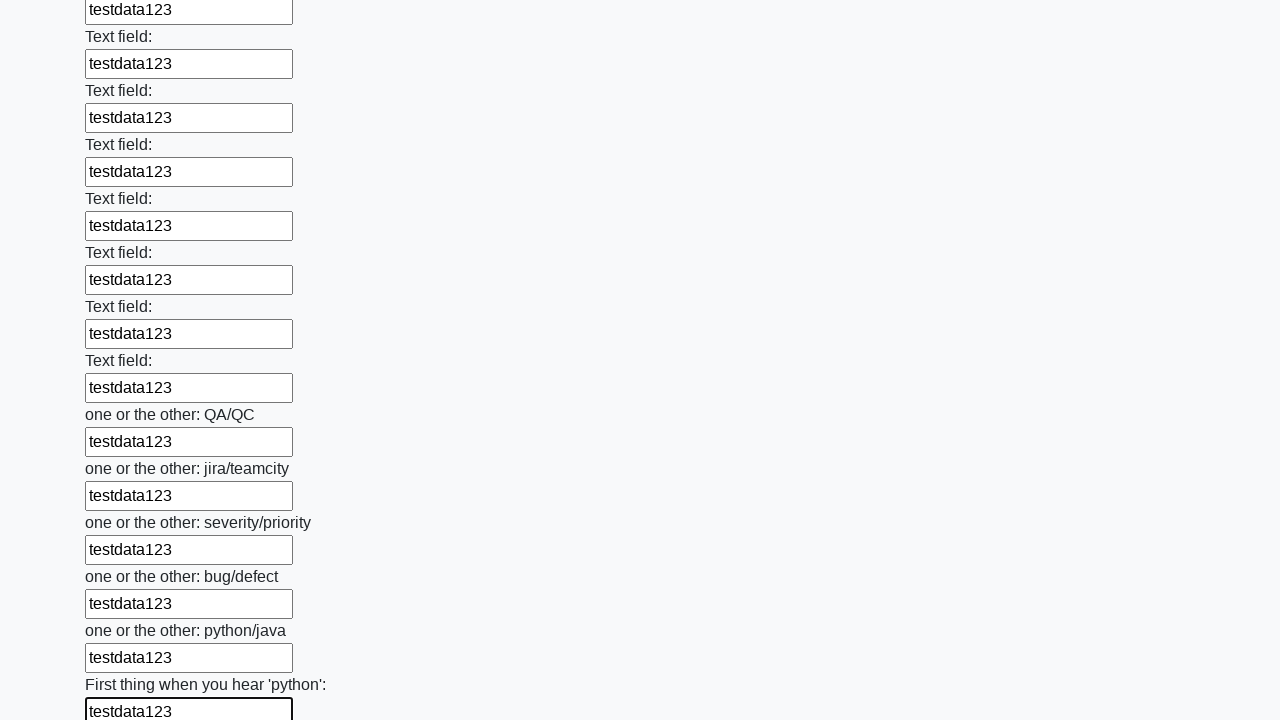

Filled a text input field with 'testdata123' on [type="text"] >> nth=93
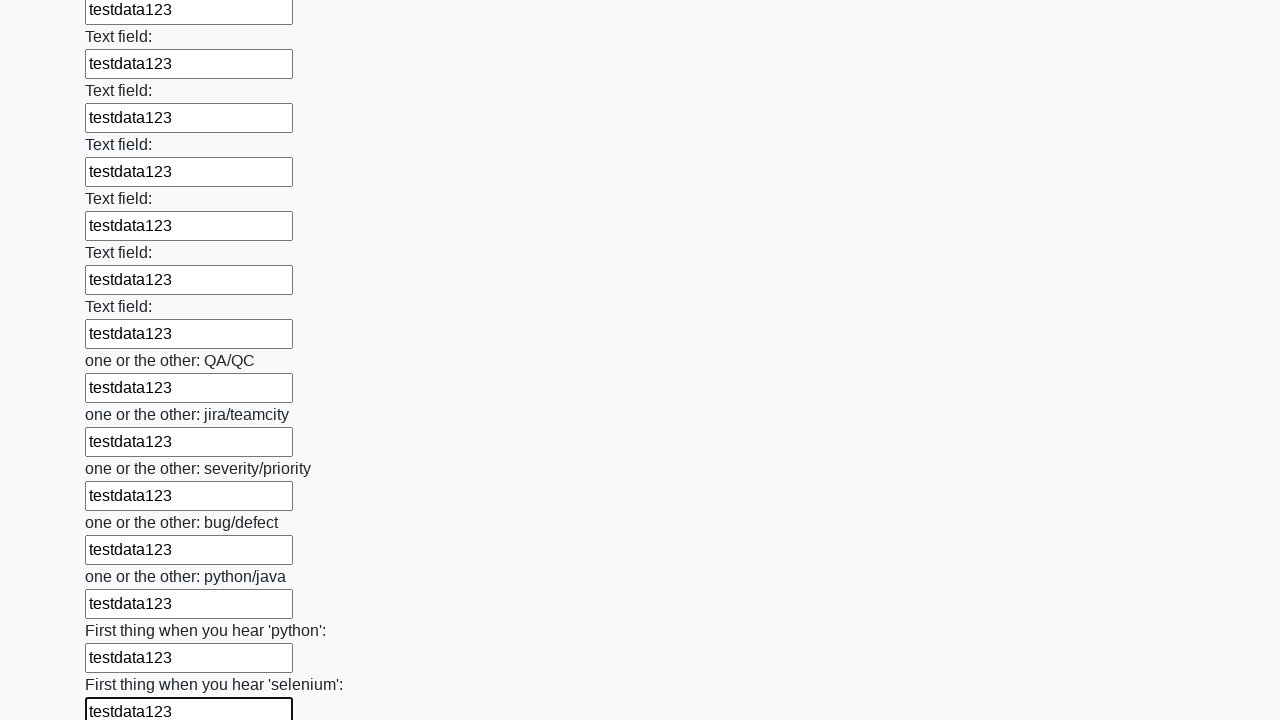

Filled a text input field with 'testdata123' on [type="text"] >> nth=94
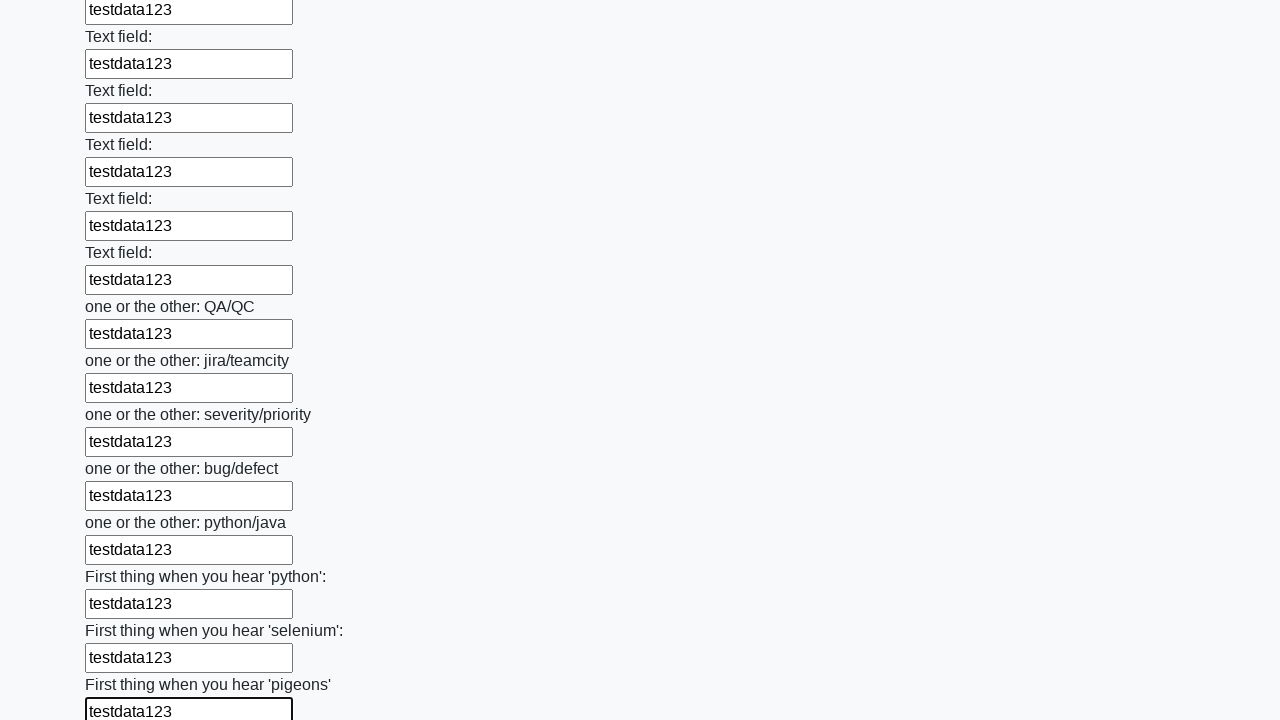

Filled a text input field with 'testdata123' on [type="text"] >> nth=95
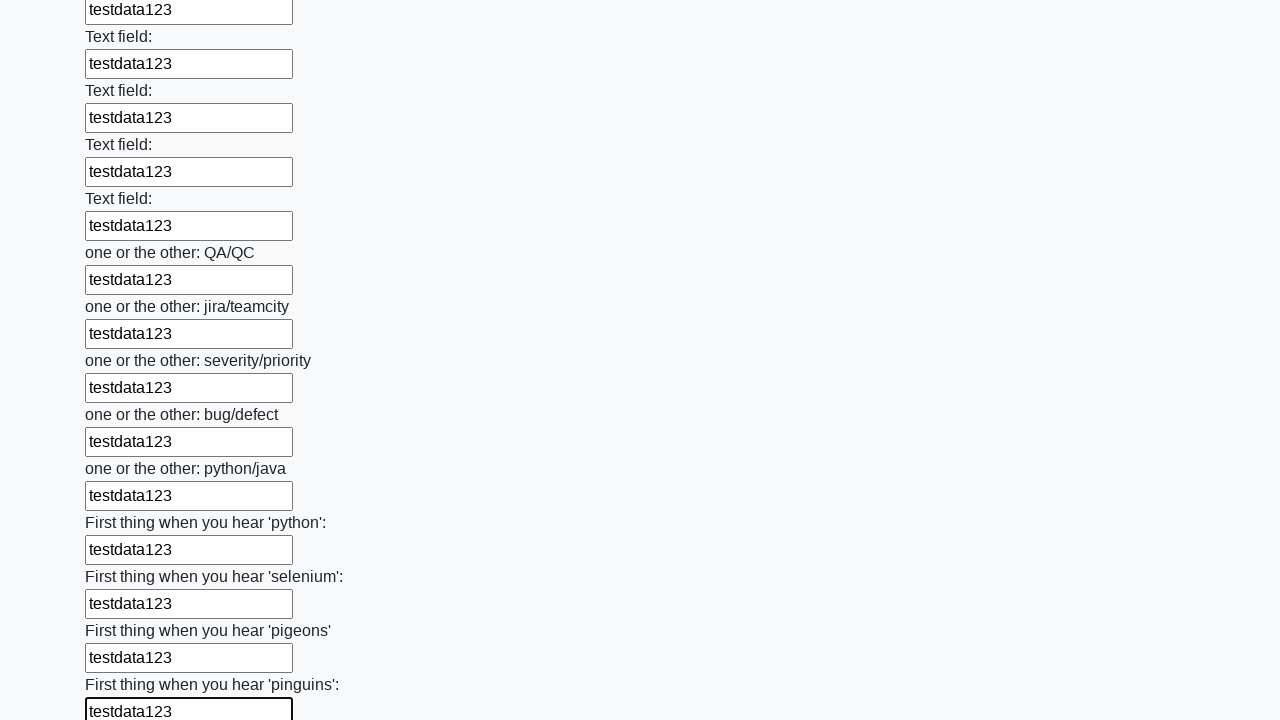

Filled a text input field with 'testdata123' on [type="text"] >> nth=96
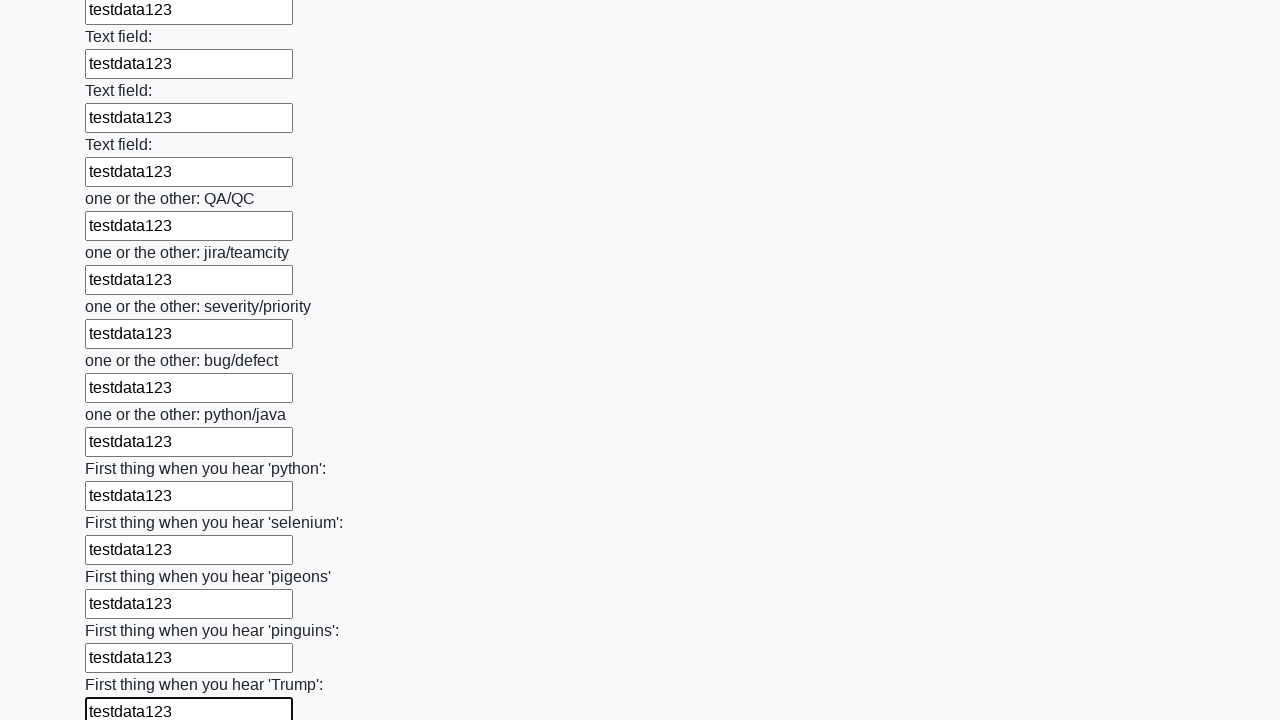

Filled a text input field with 'testdata123' on [type="text"] >> nth=97
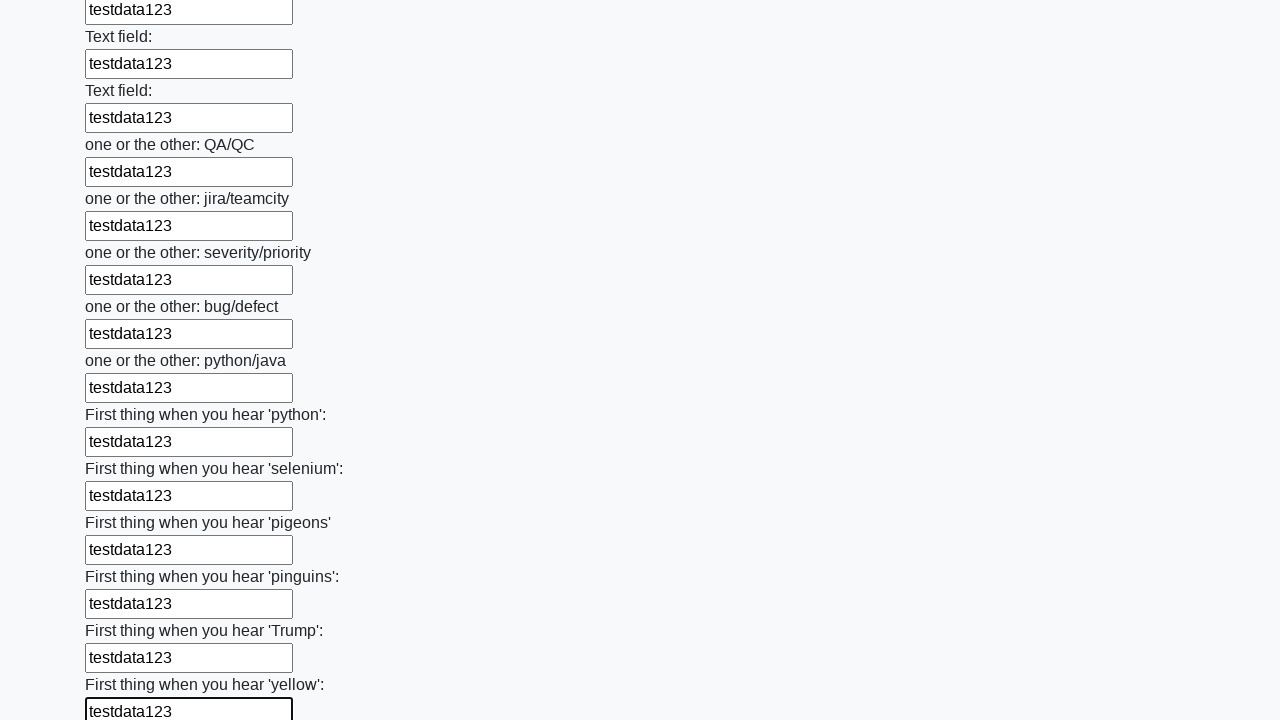

Filled a text input field with 'testdata123' on [type="text"] >> nth=98
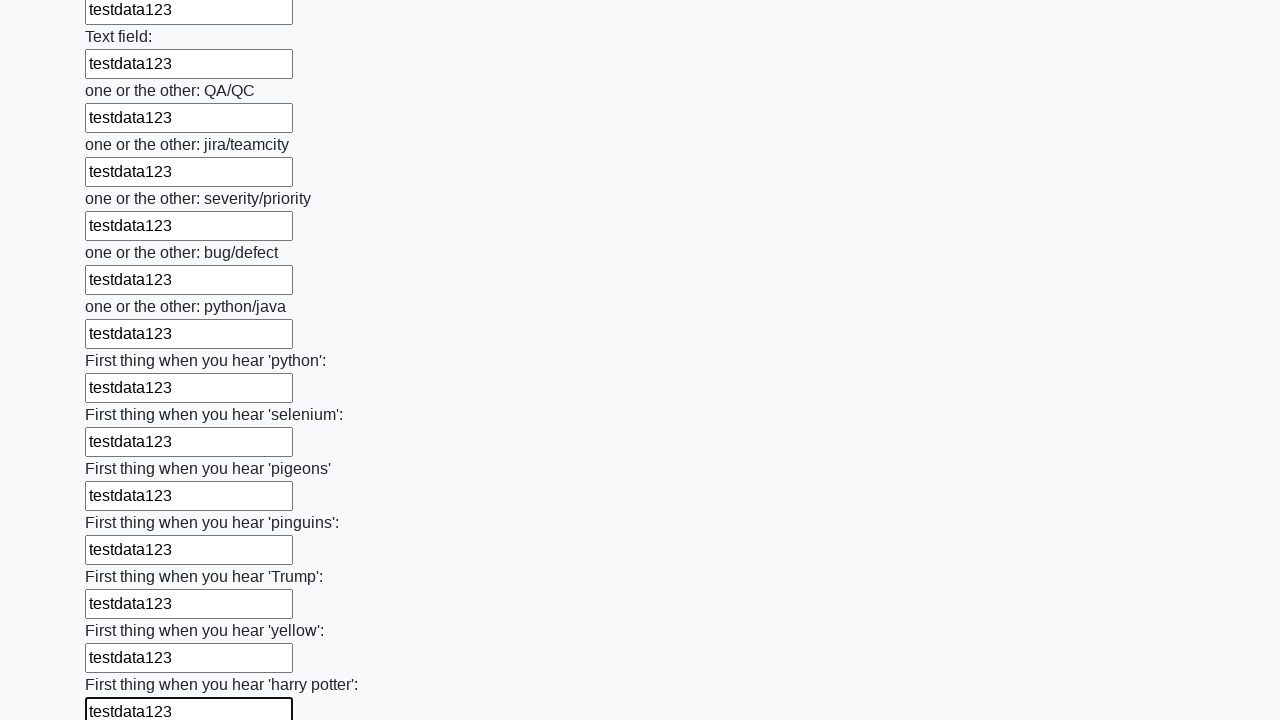

Filled a text input field with 'testdata123' on [type="text"] >> nth=99
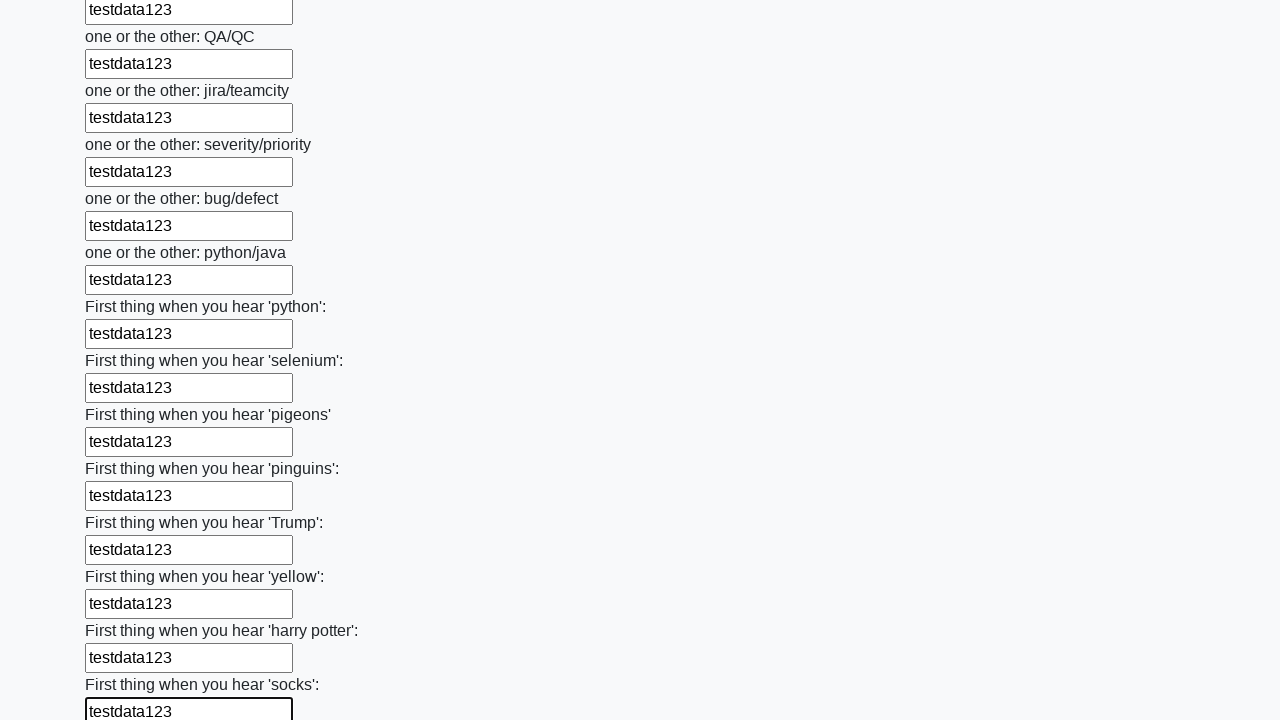

Clicked the submit button to submit the form at (123, 611) on button.btn
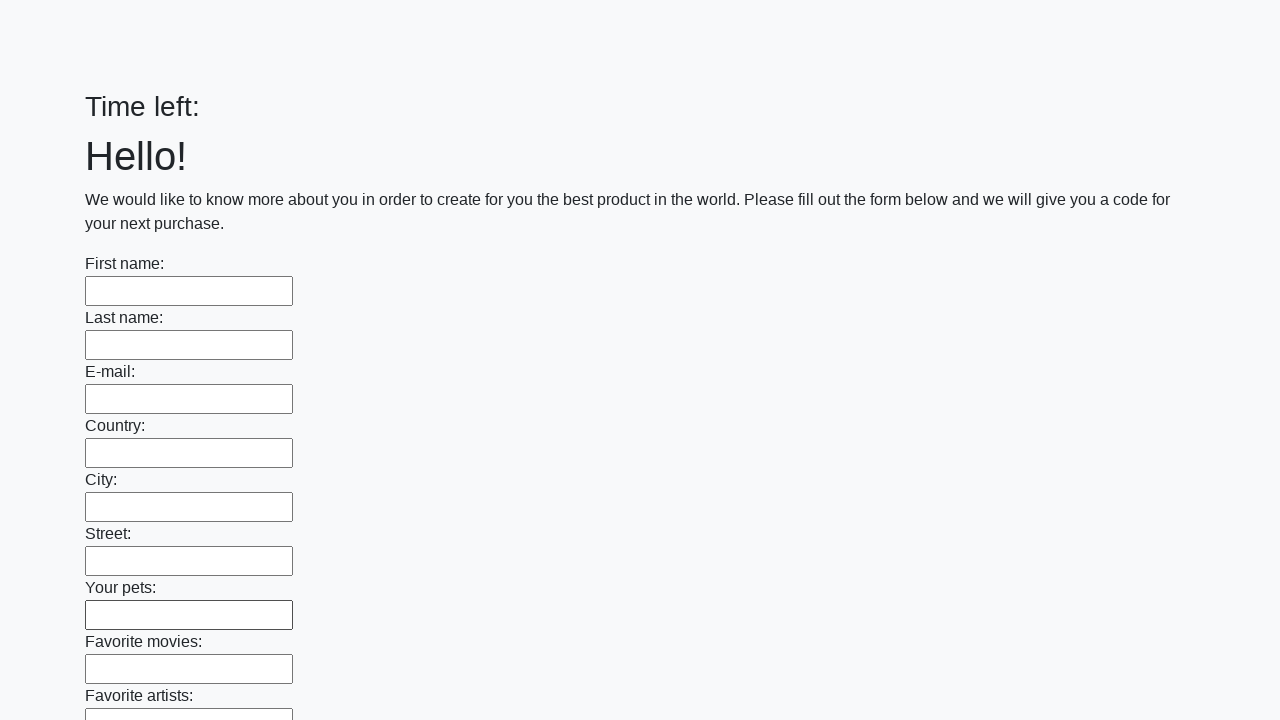

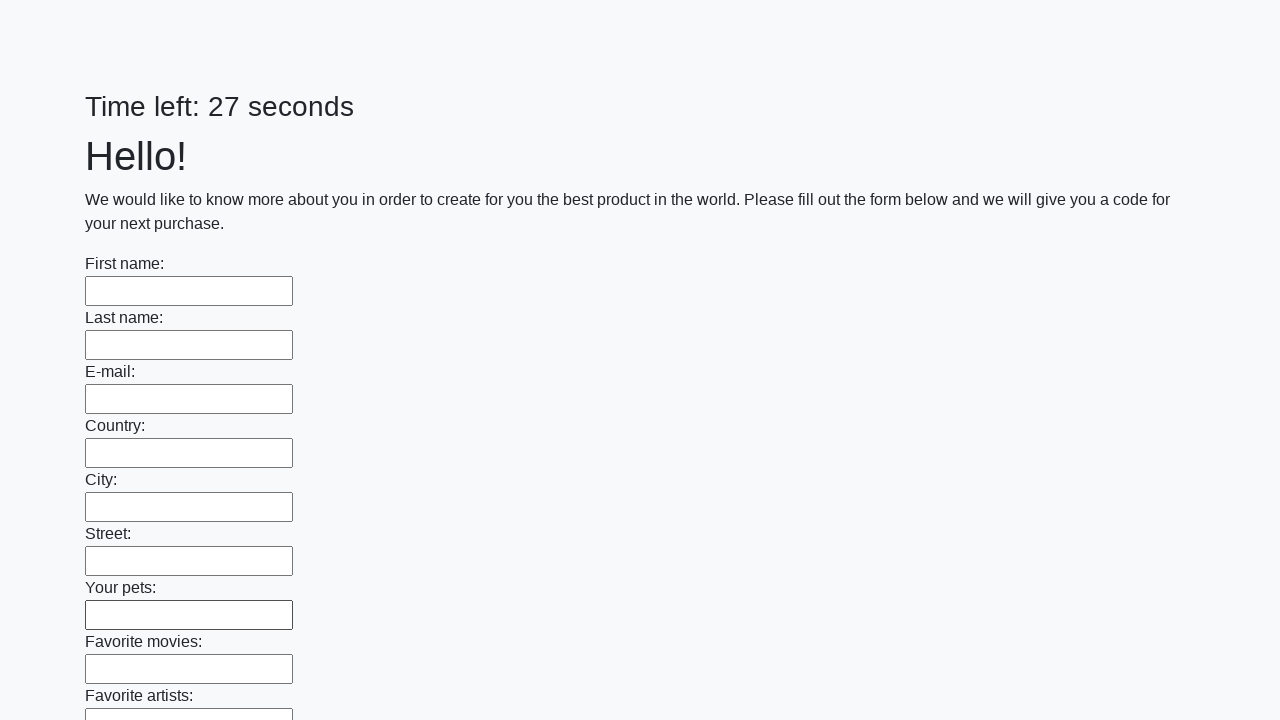